Tests radio button functionality by checking button states (enabled, displayed, selected) and selecting a female radio button, then retrieves all links on the page

Starting URL: https://www.syntaxprojects.com/basic-radiobutton-demo.php

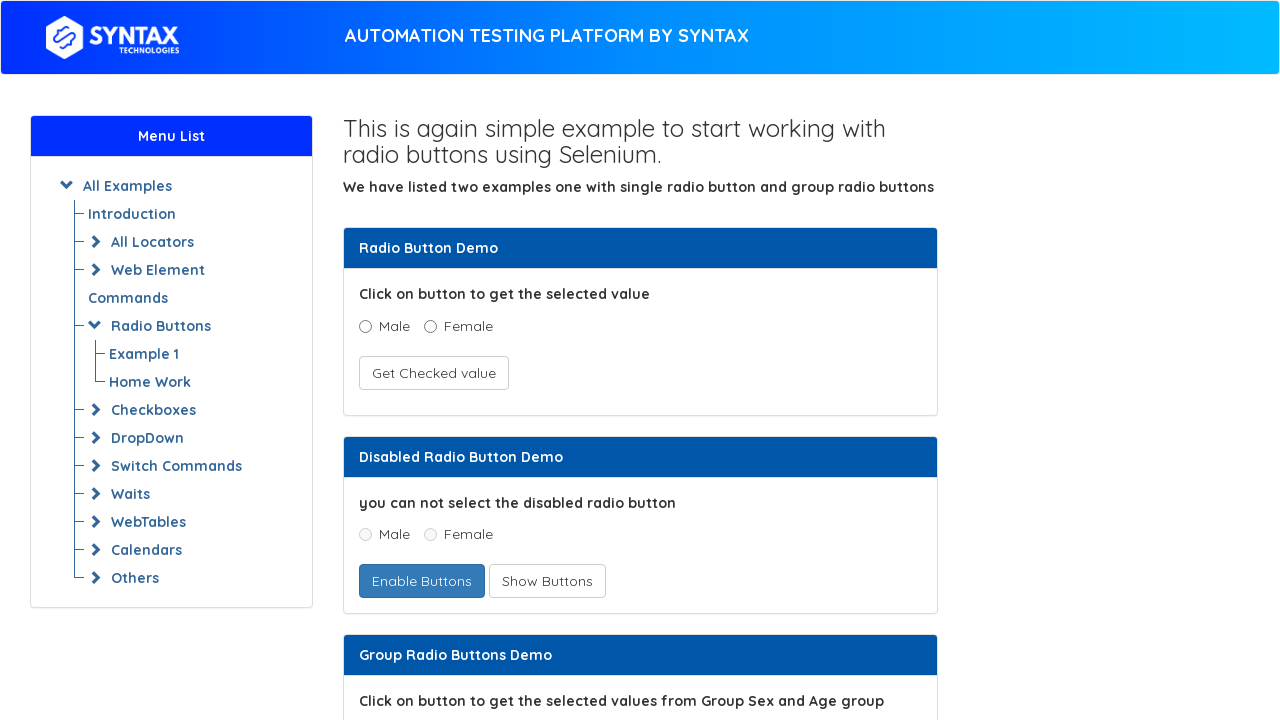

Located the female radio button element
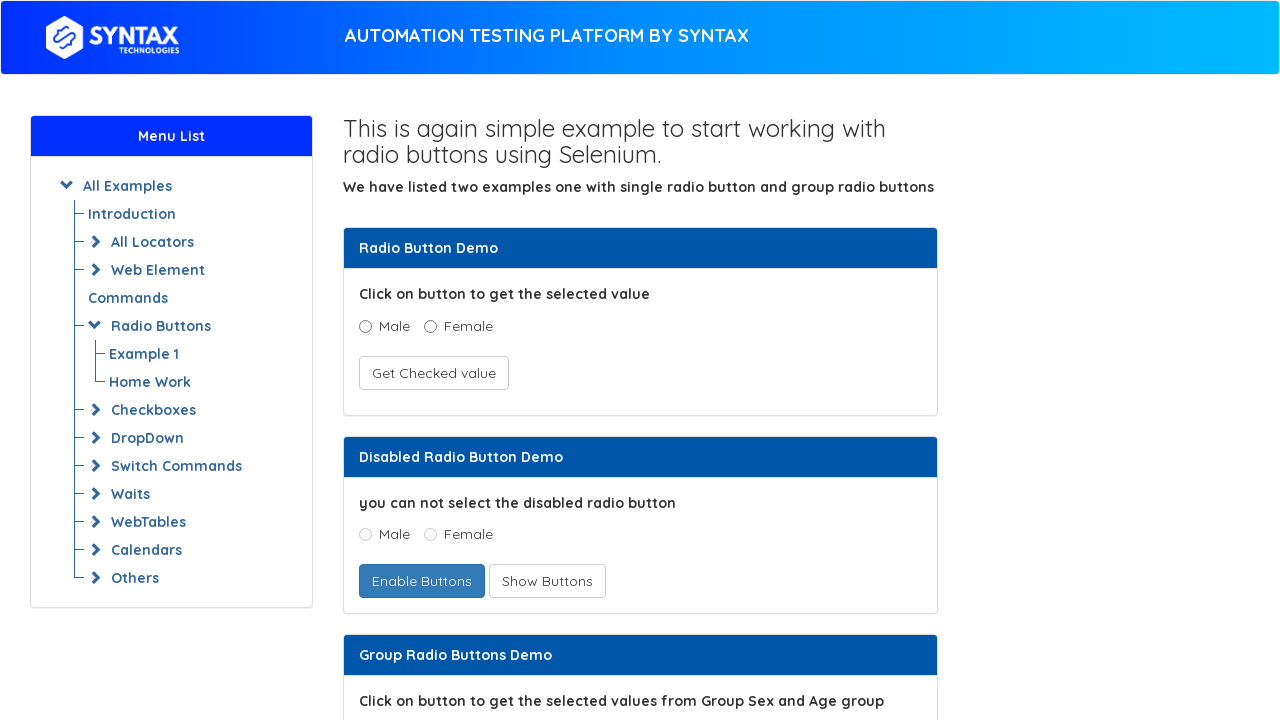

Checked if female radio button is enabled: True
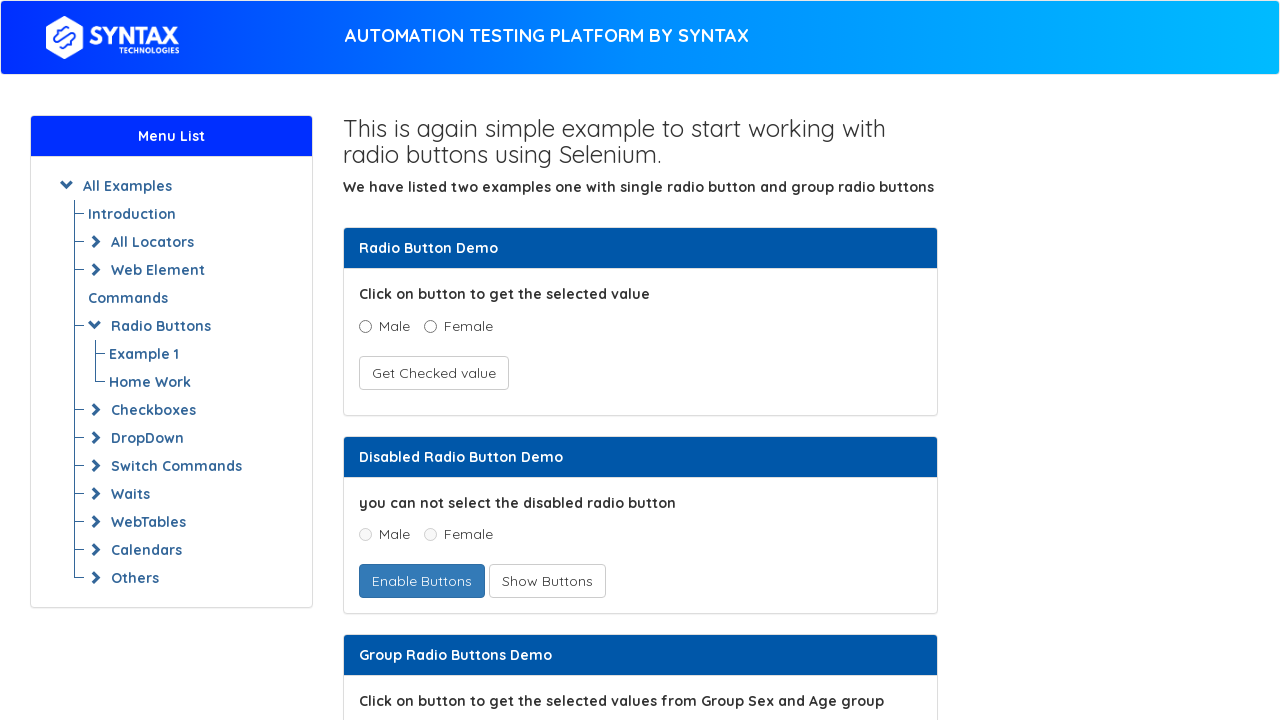

Checked if female radio button is displayed: True
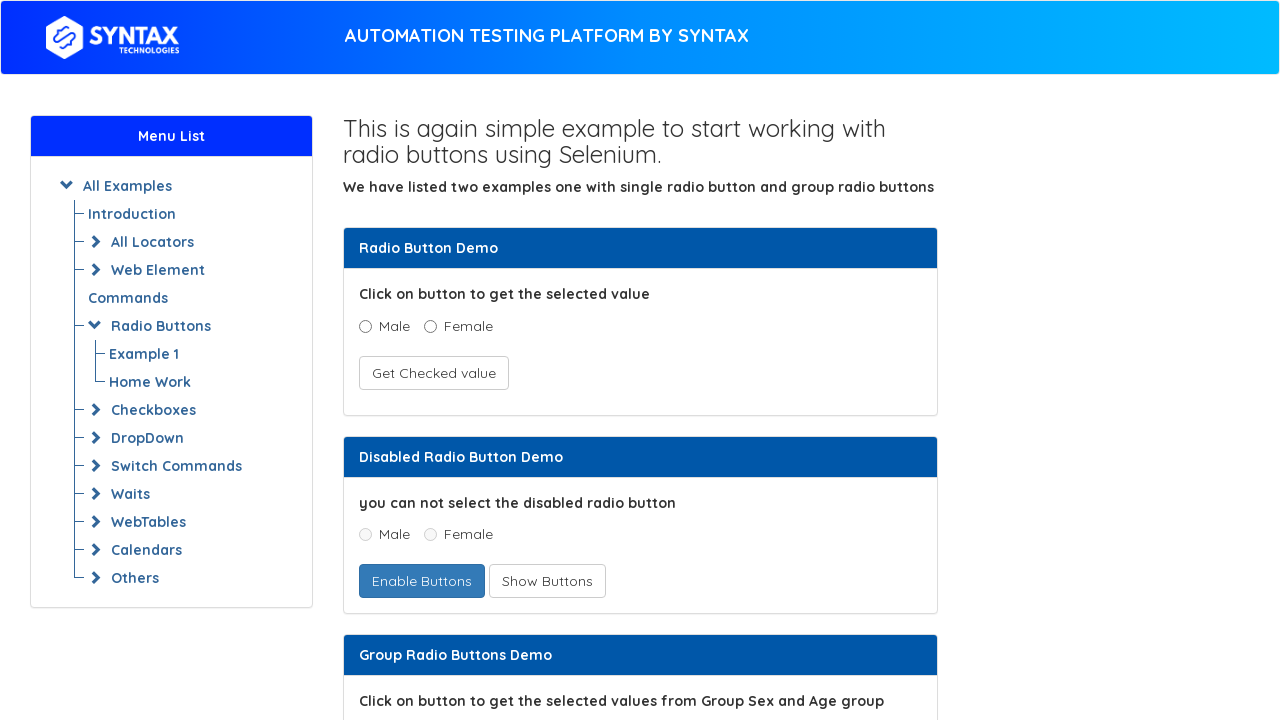

Checked if female radio button is selected: False
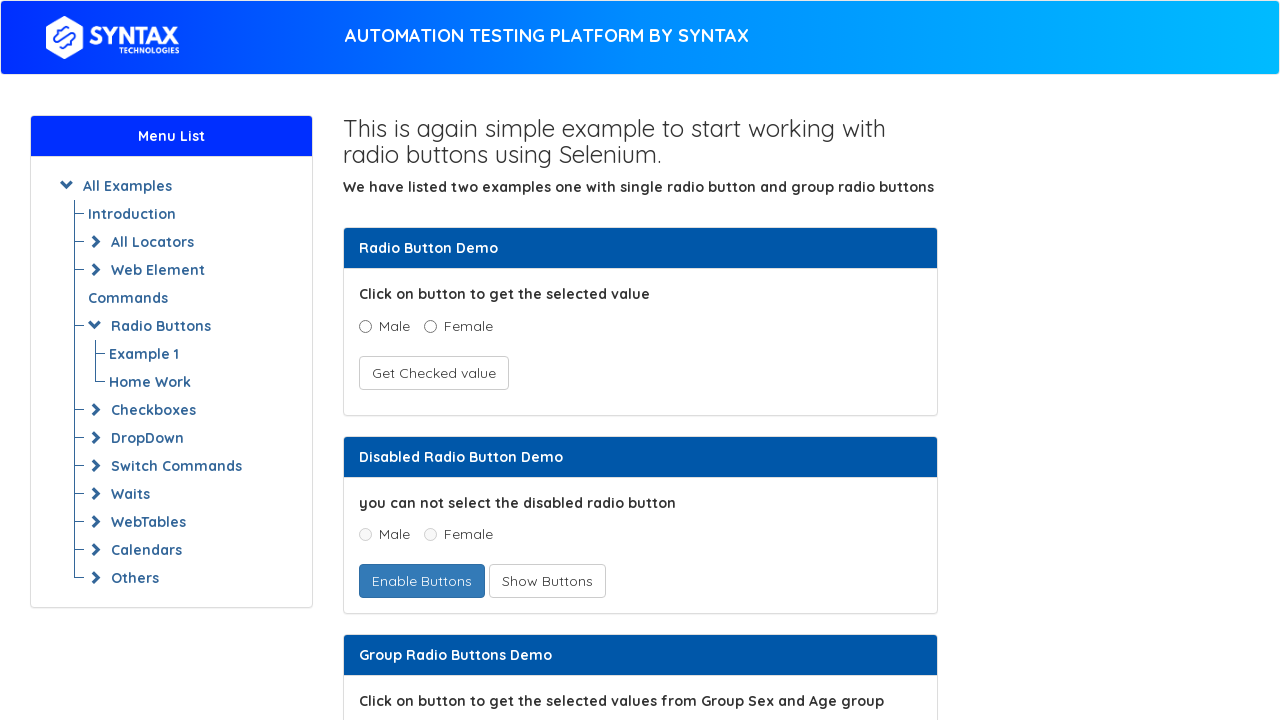

Clicked female radio button to select it at (430, 326) on xpath=//input[@value='Female' and @name='optradio']
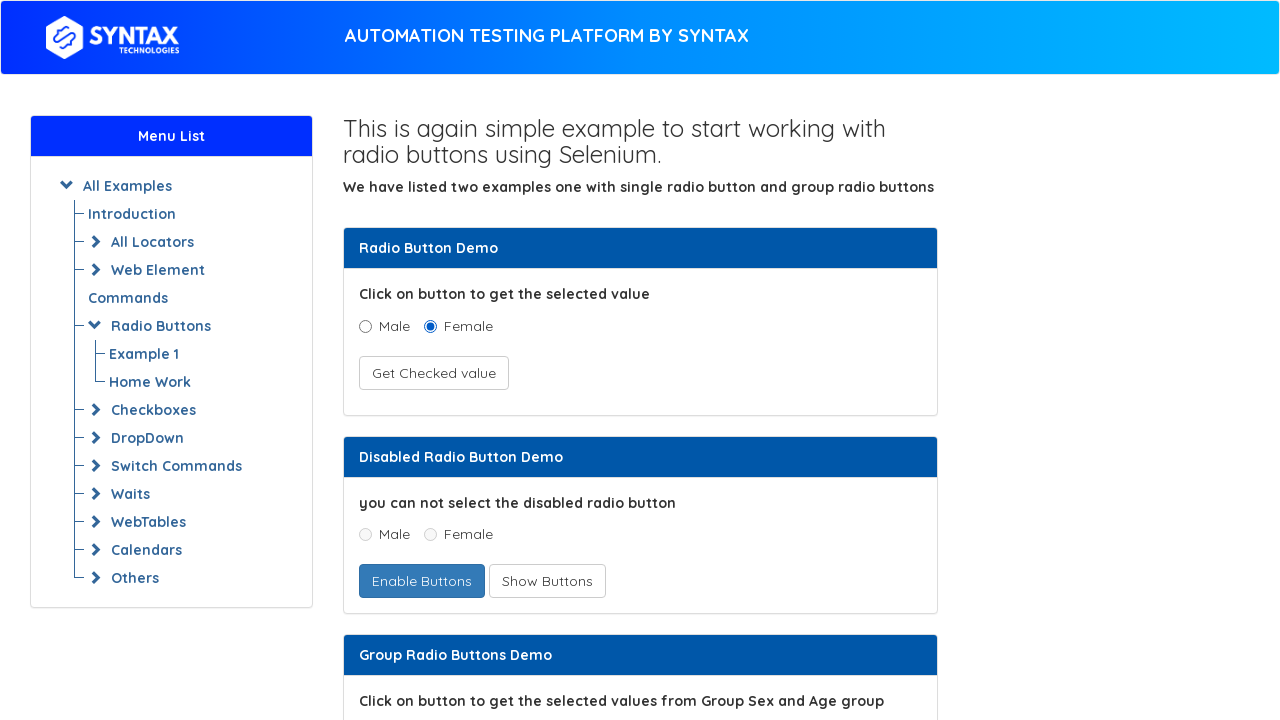

Verified female radio button is selected: True
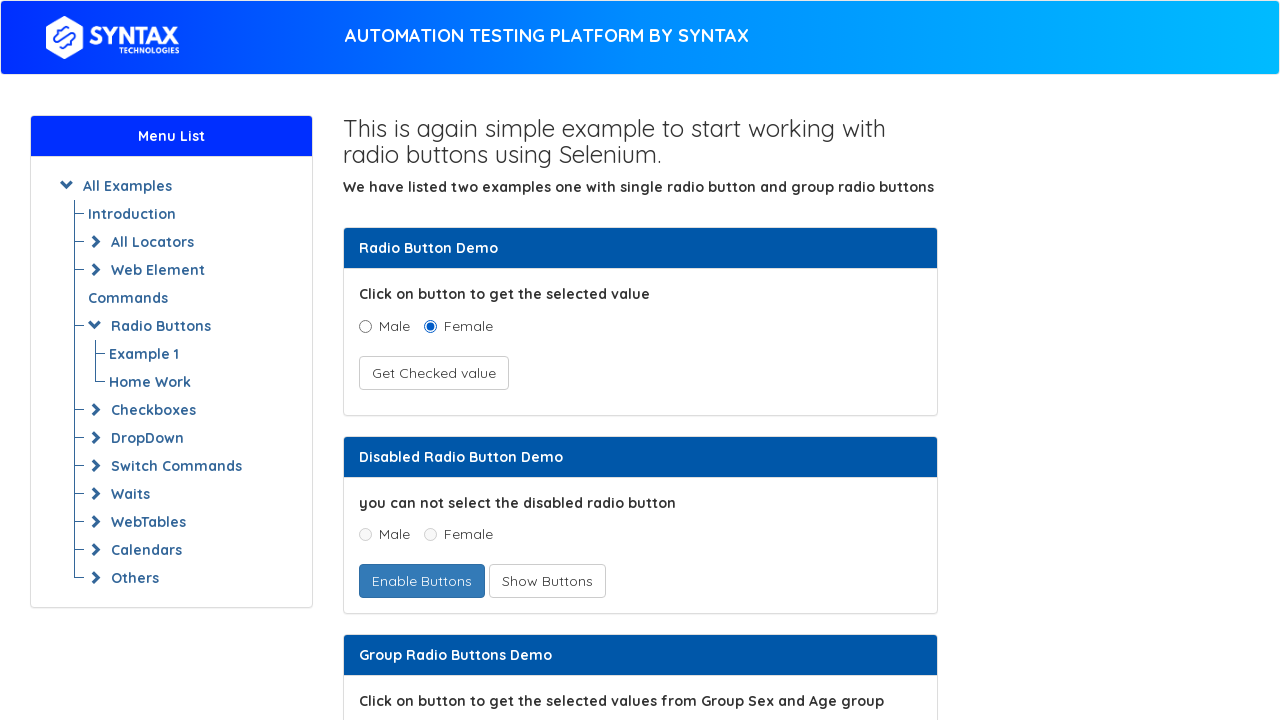

Retrieved all links on the page (total: 73)
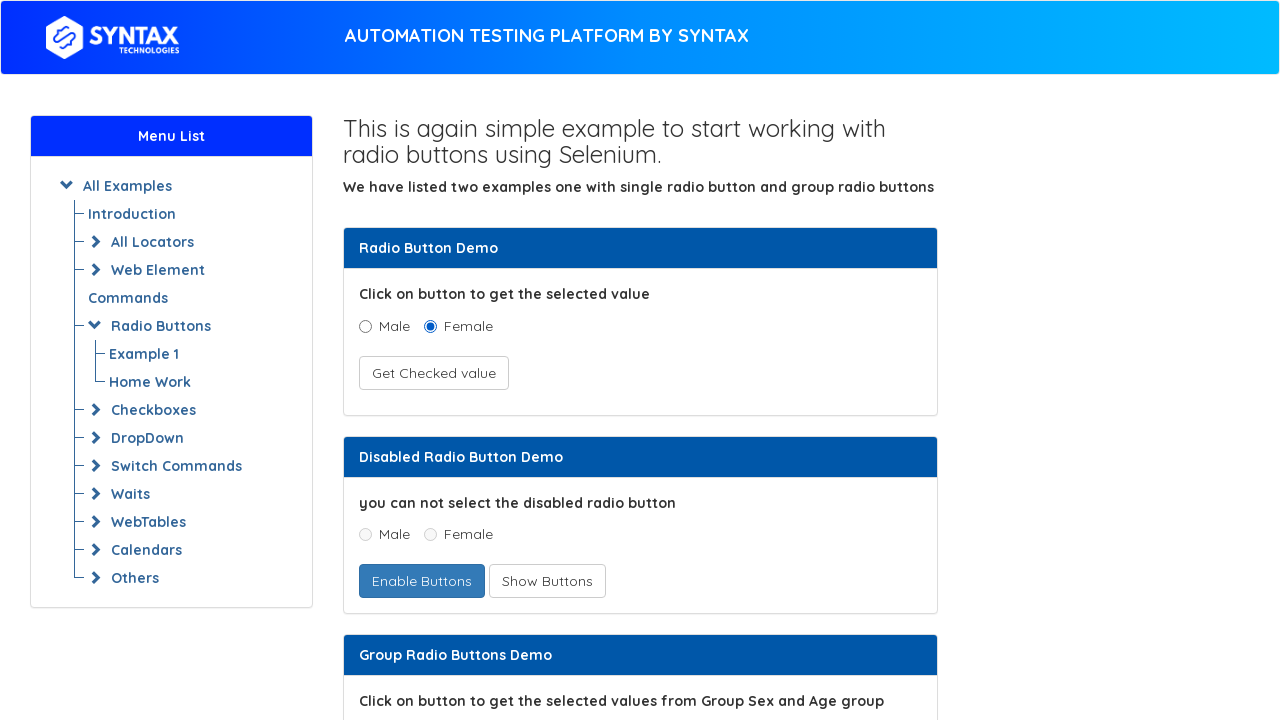

Found link with text: AUTOMATION TESTING PLATFORM BY SYNTAX
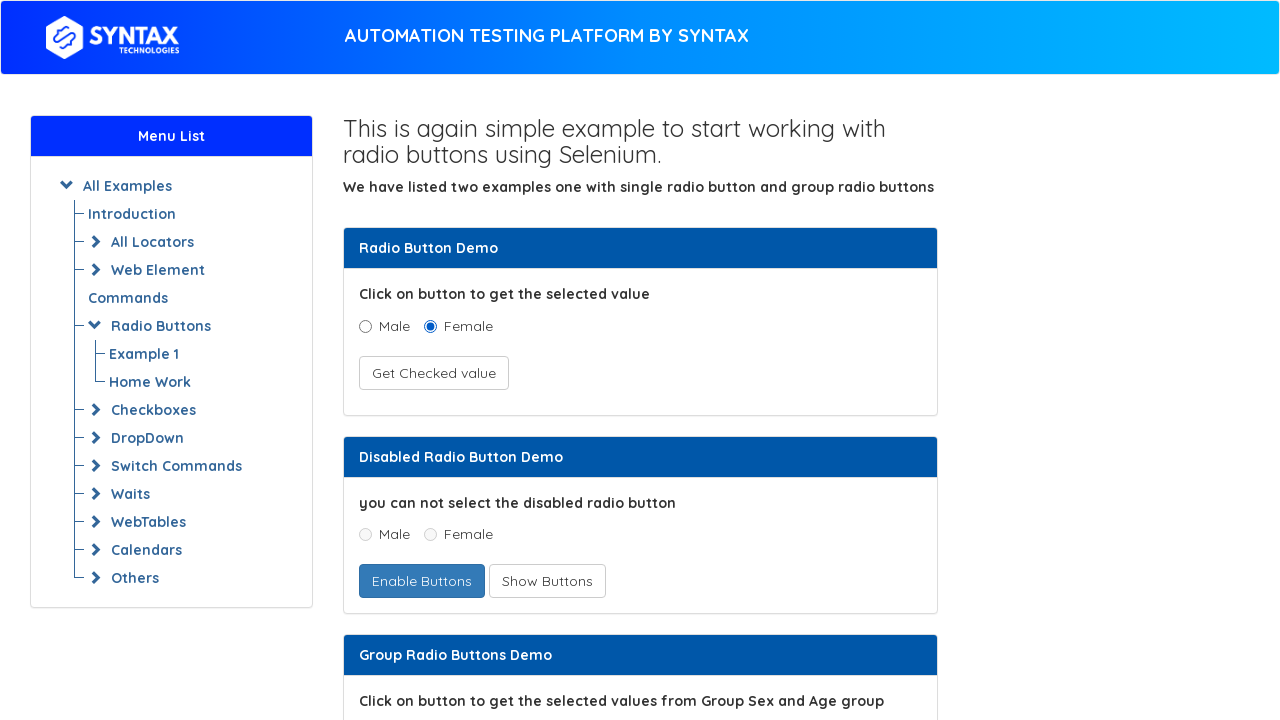

Found link with text: All Examples
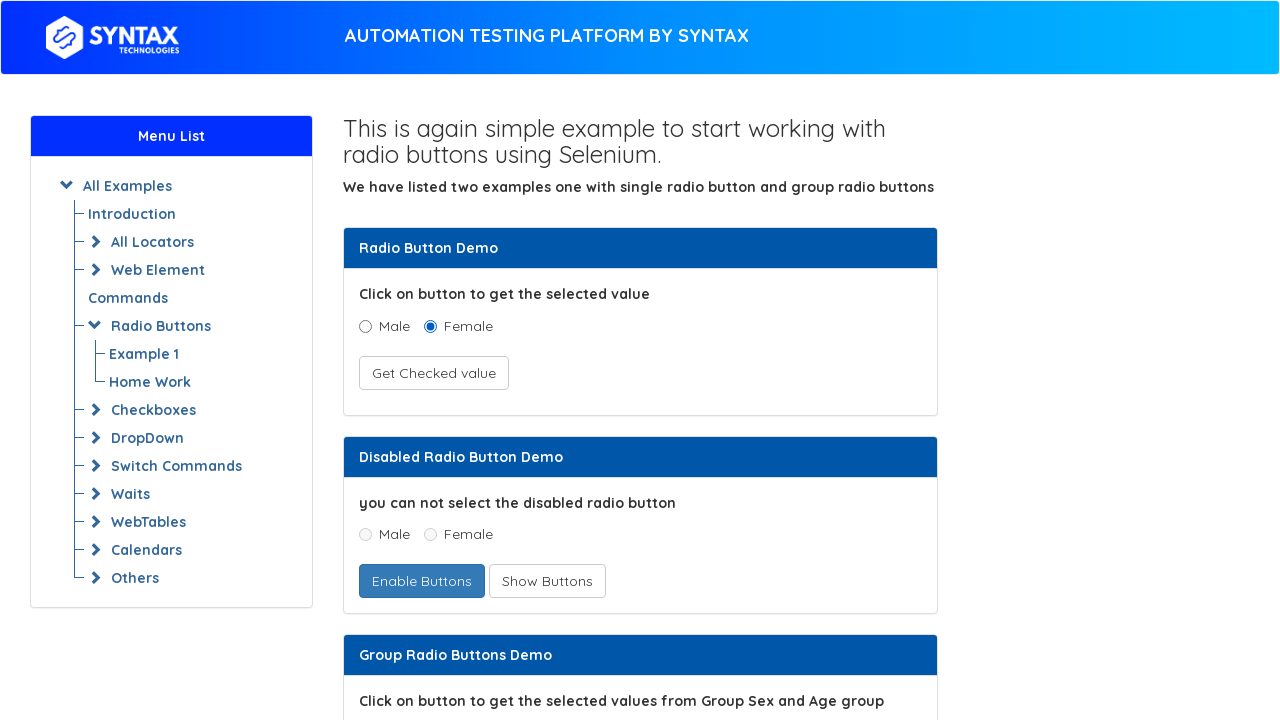

Found link with text: Introduction
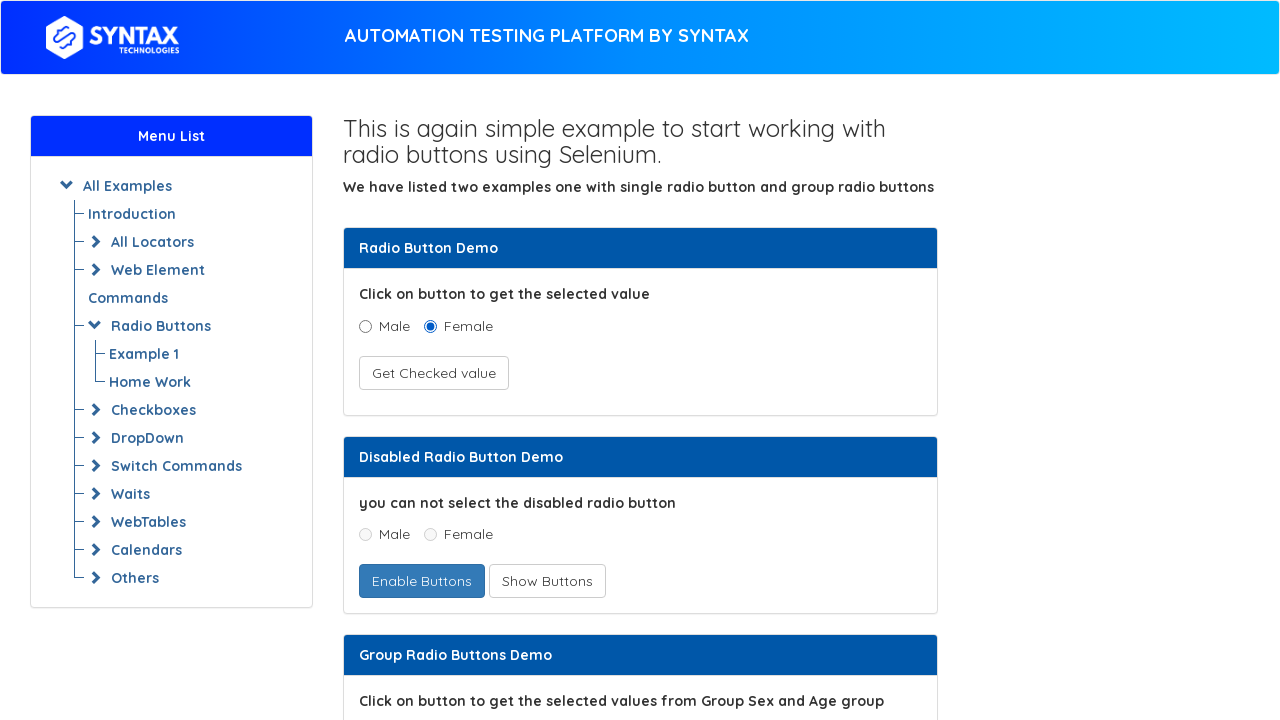

Found link with text: All Locators
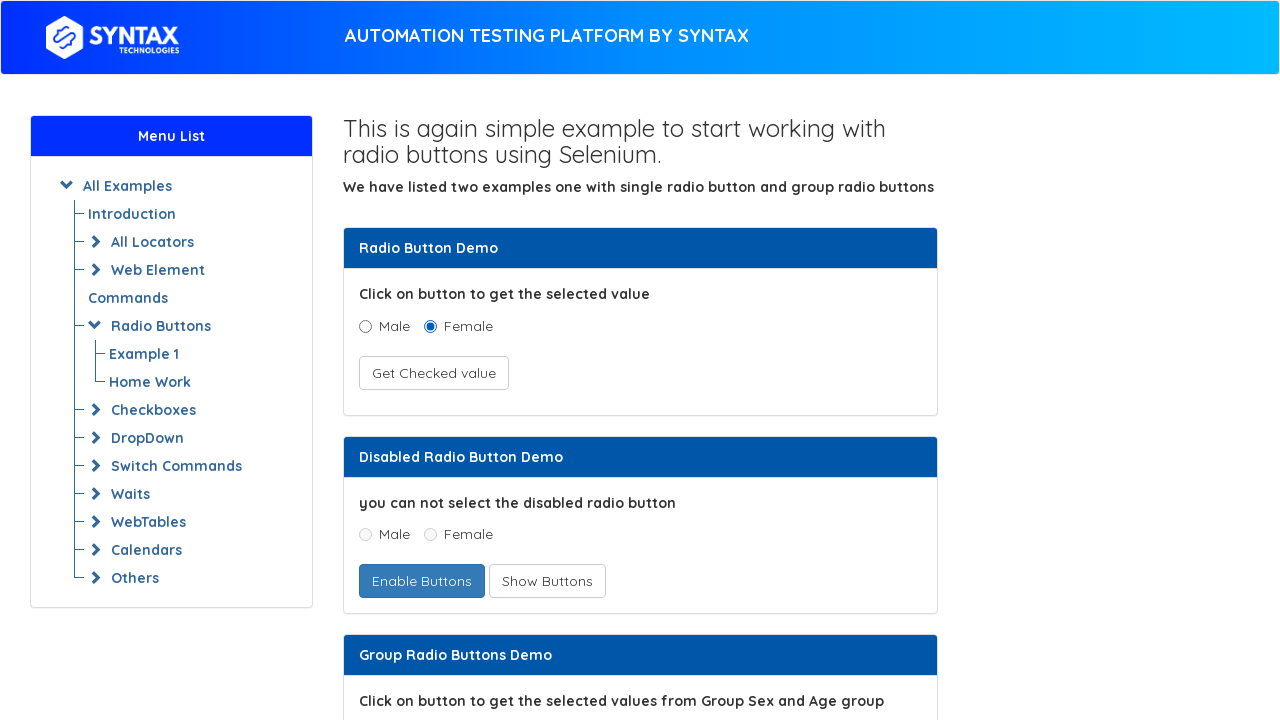

Found link with text: Locators
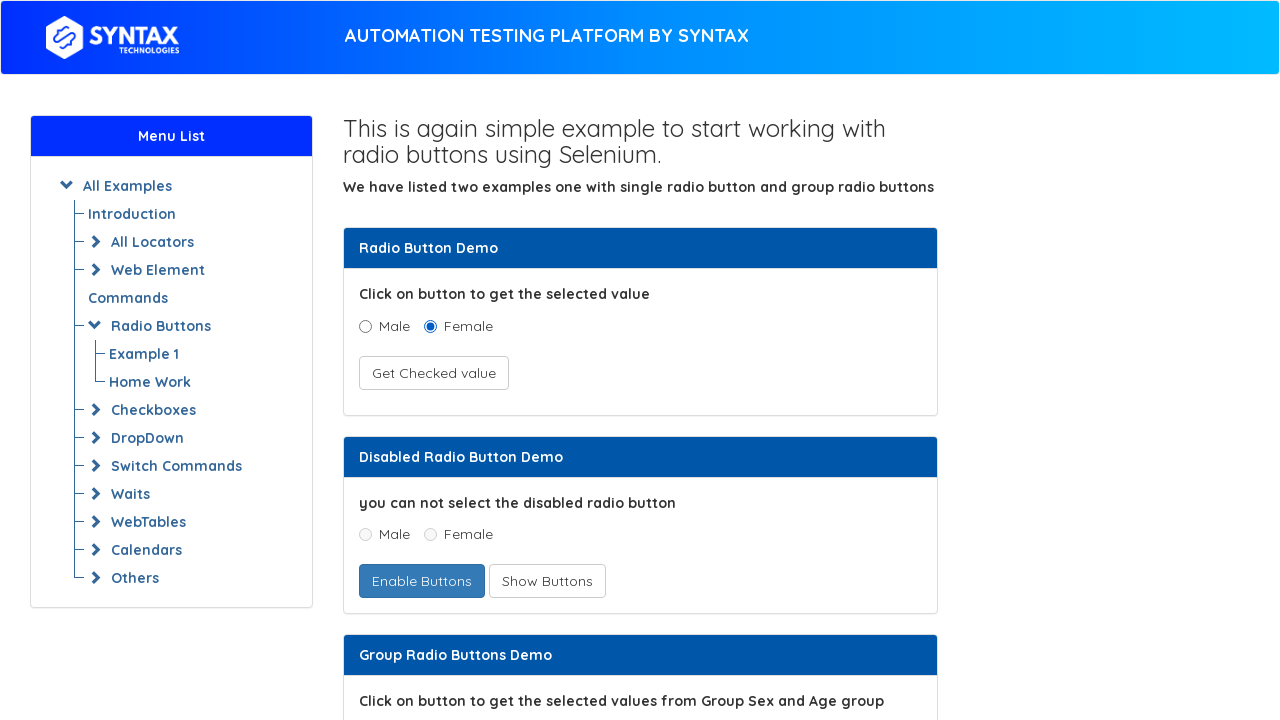

Found link with text: Example 1
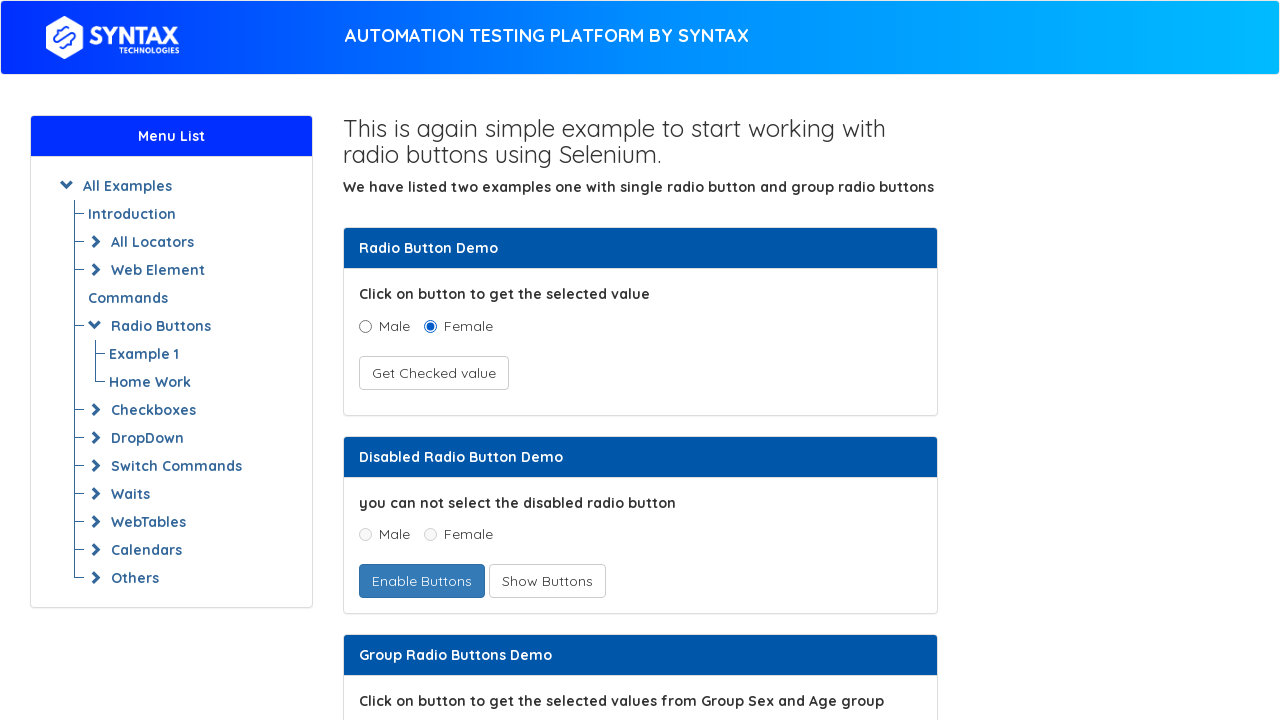

Found link with text: Home Work
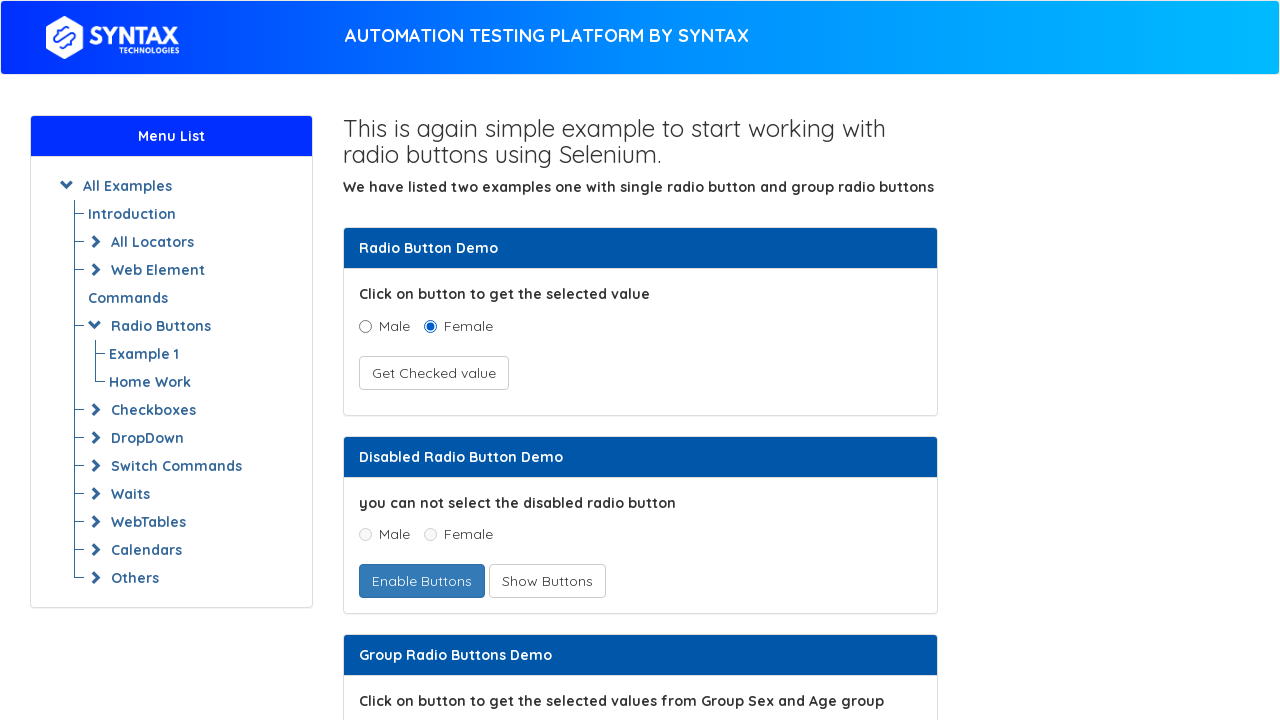

Found link with text: XPath
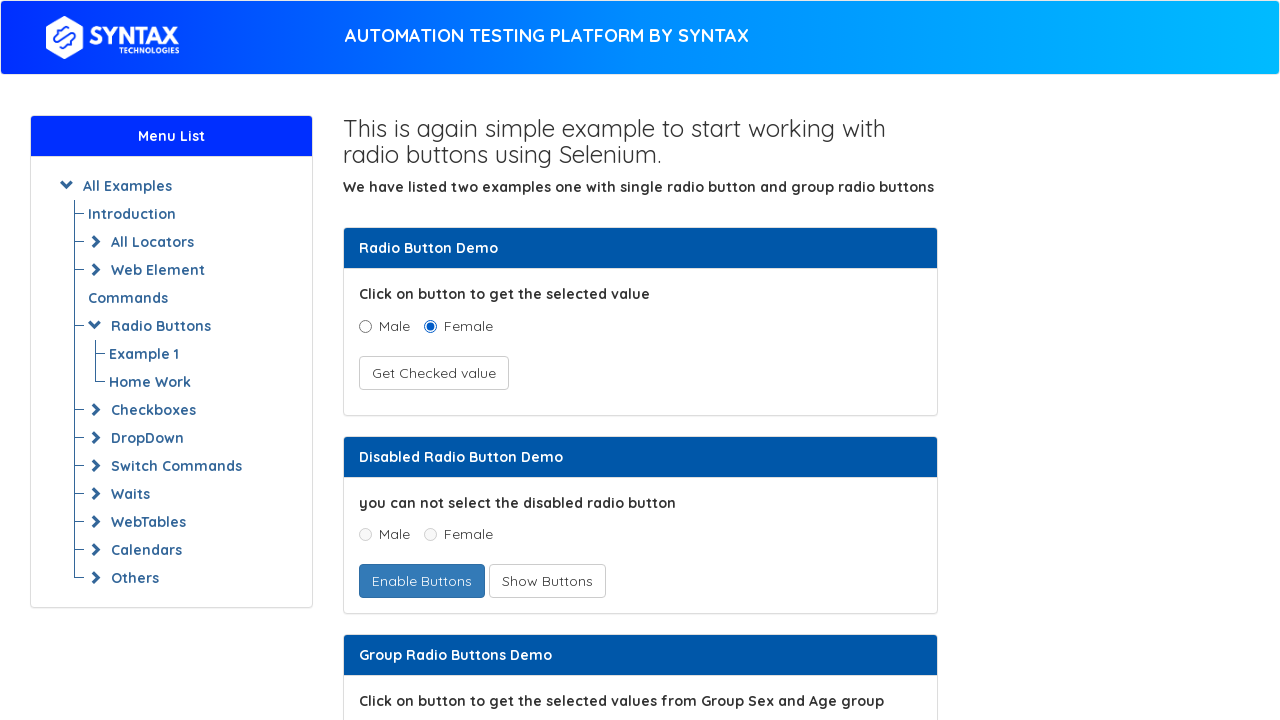

Found link with text: Example 1
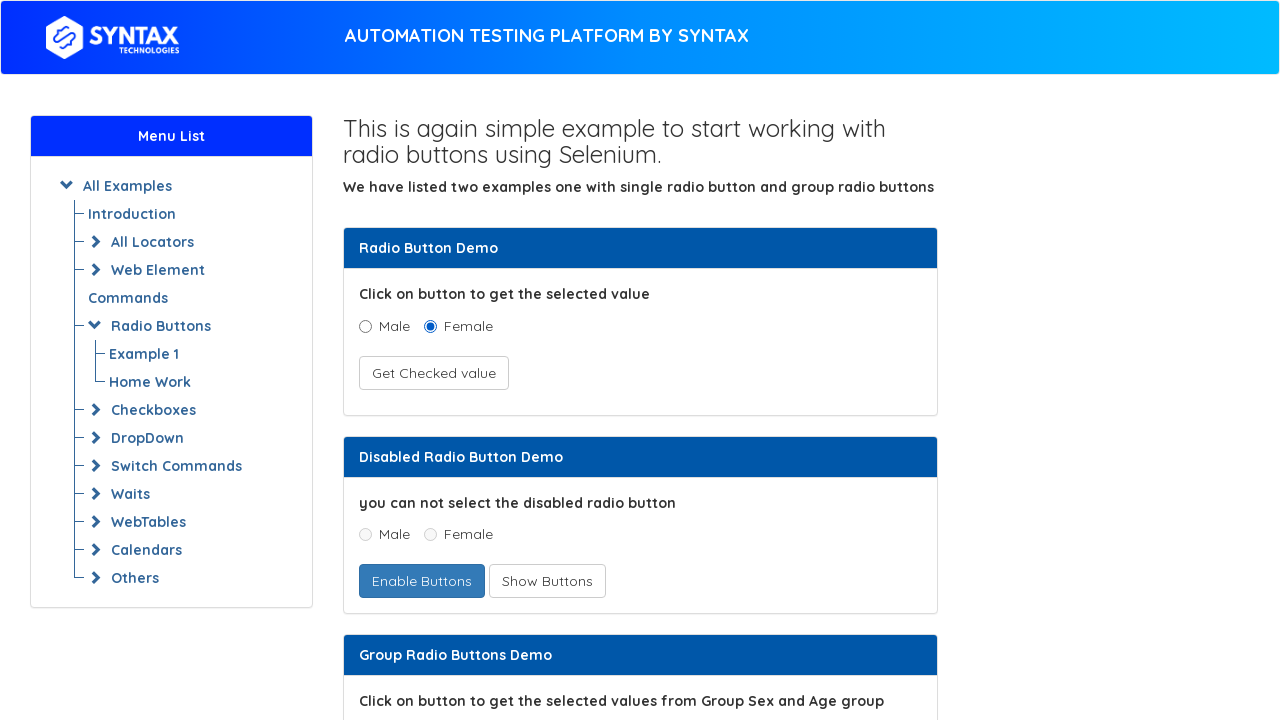

Found link with text: Home Work
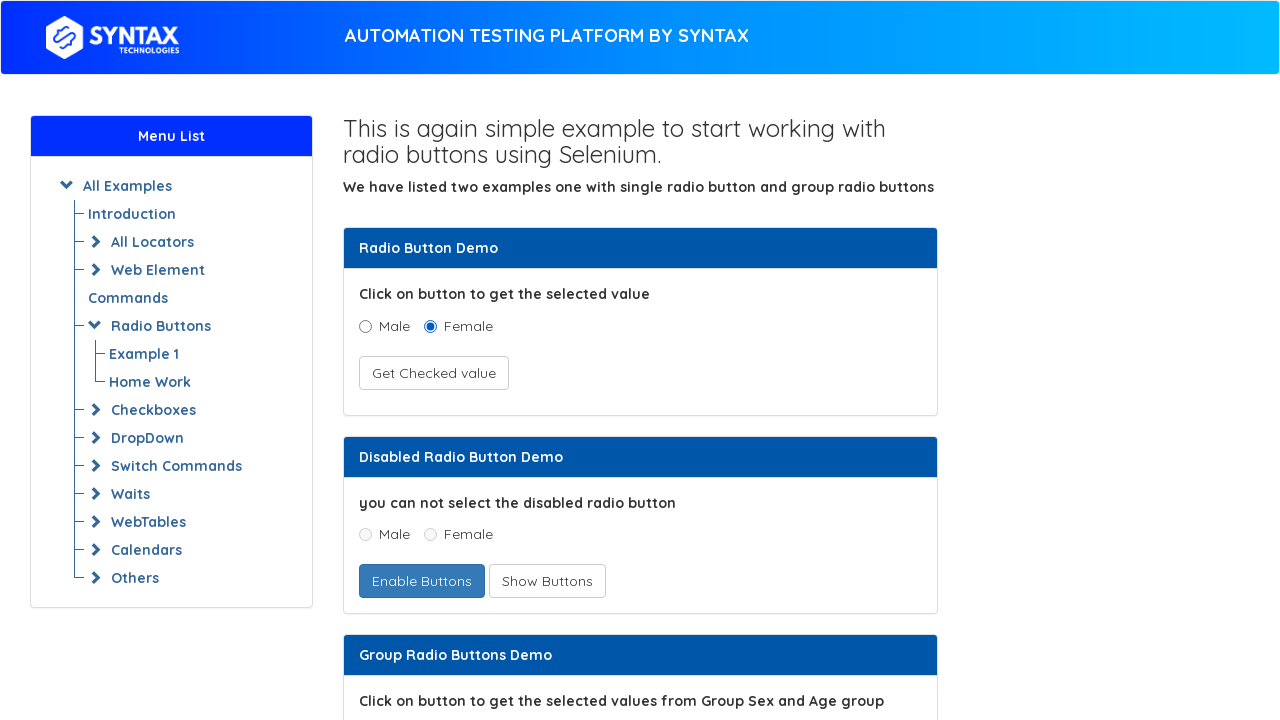

Found link with text: Advanced XPath
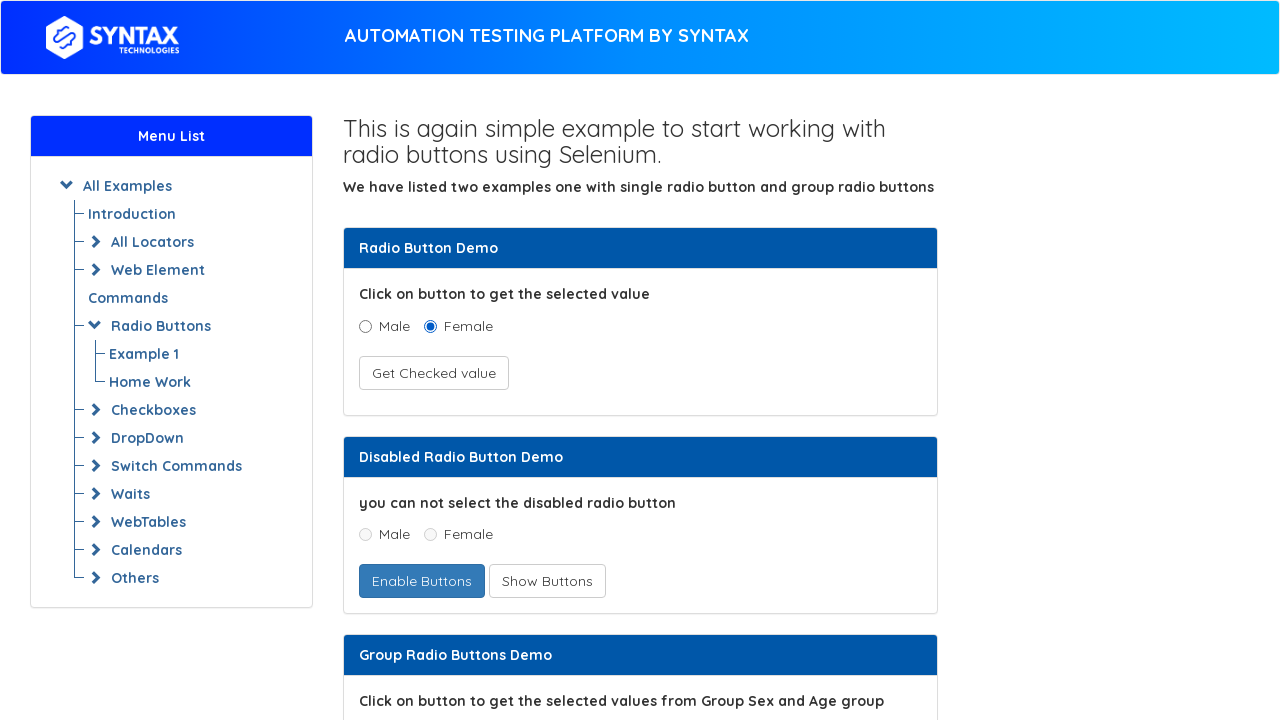

Found link with text: Example 1
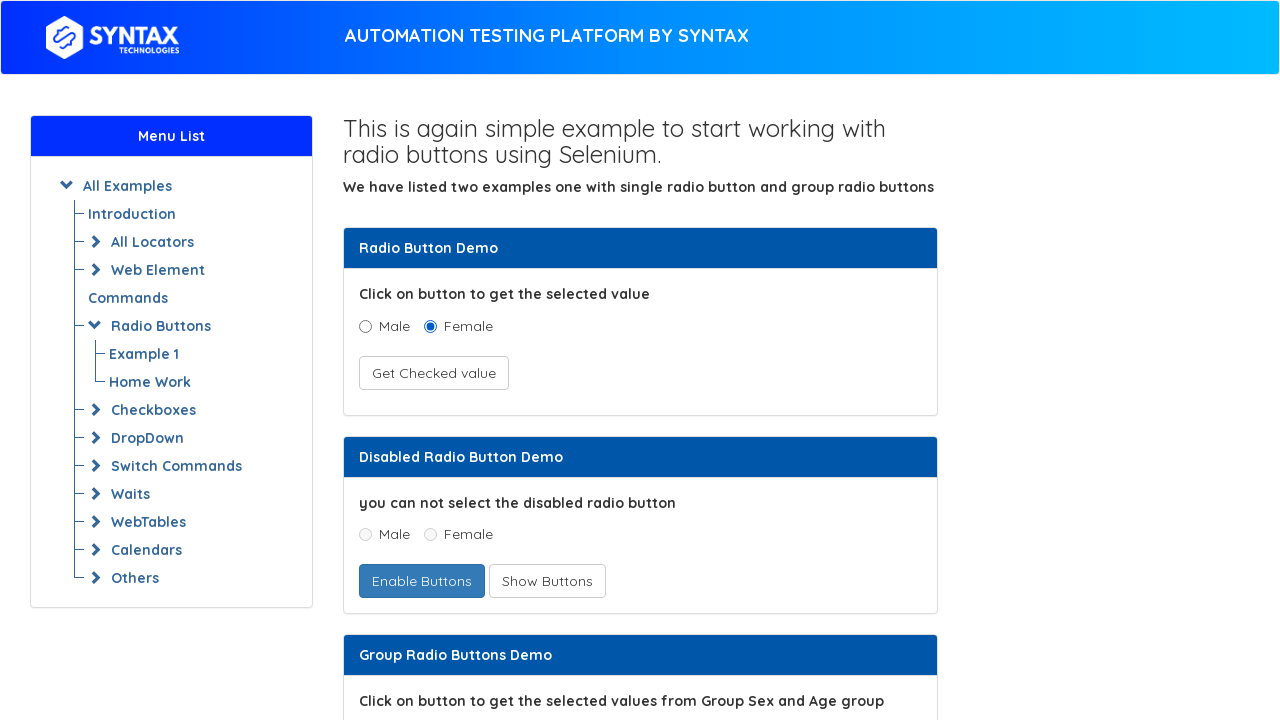

Found link with text: Home Work
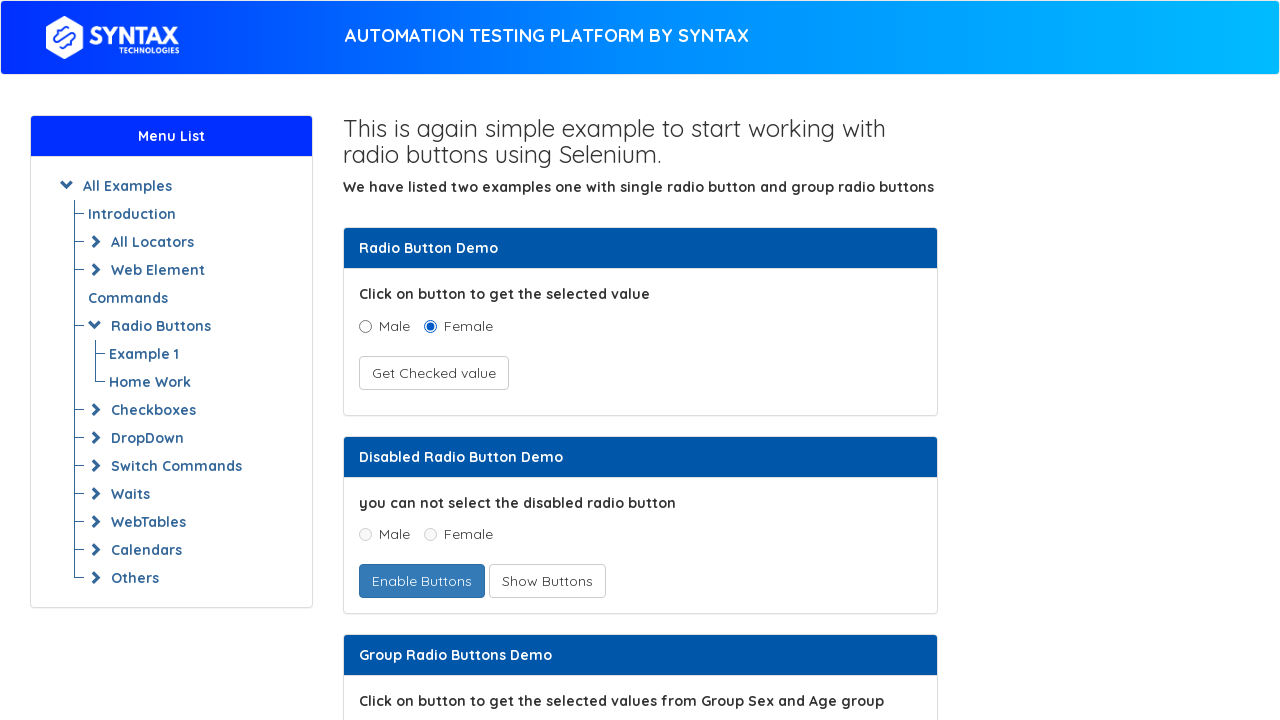

Found link with text: CSS
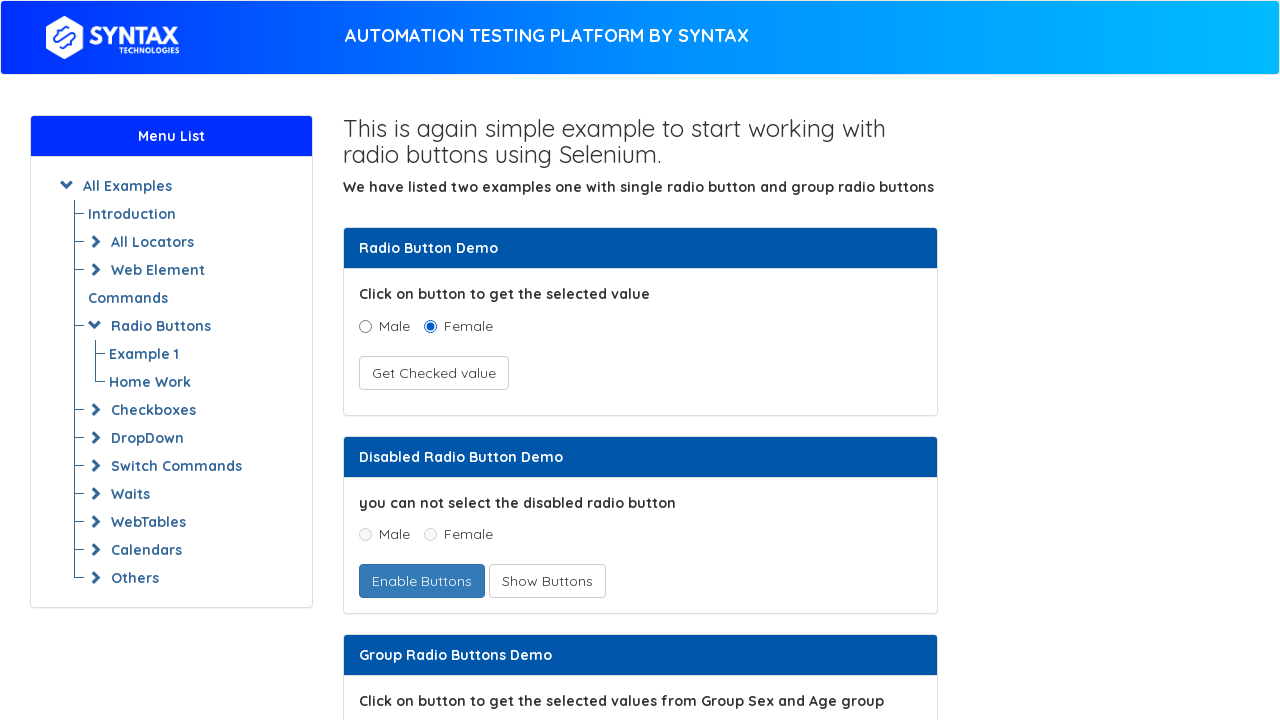

Found link with text: Example 1
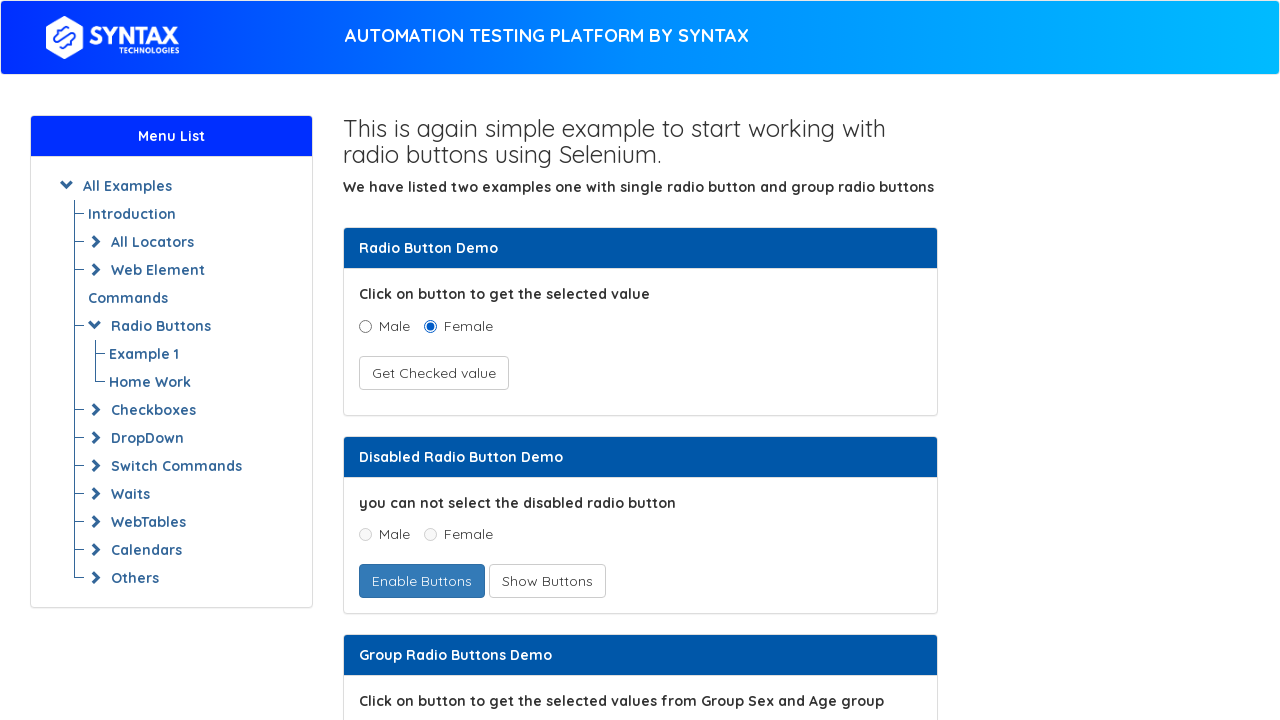

Found link with text: Home Work
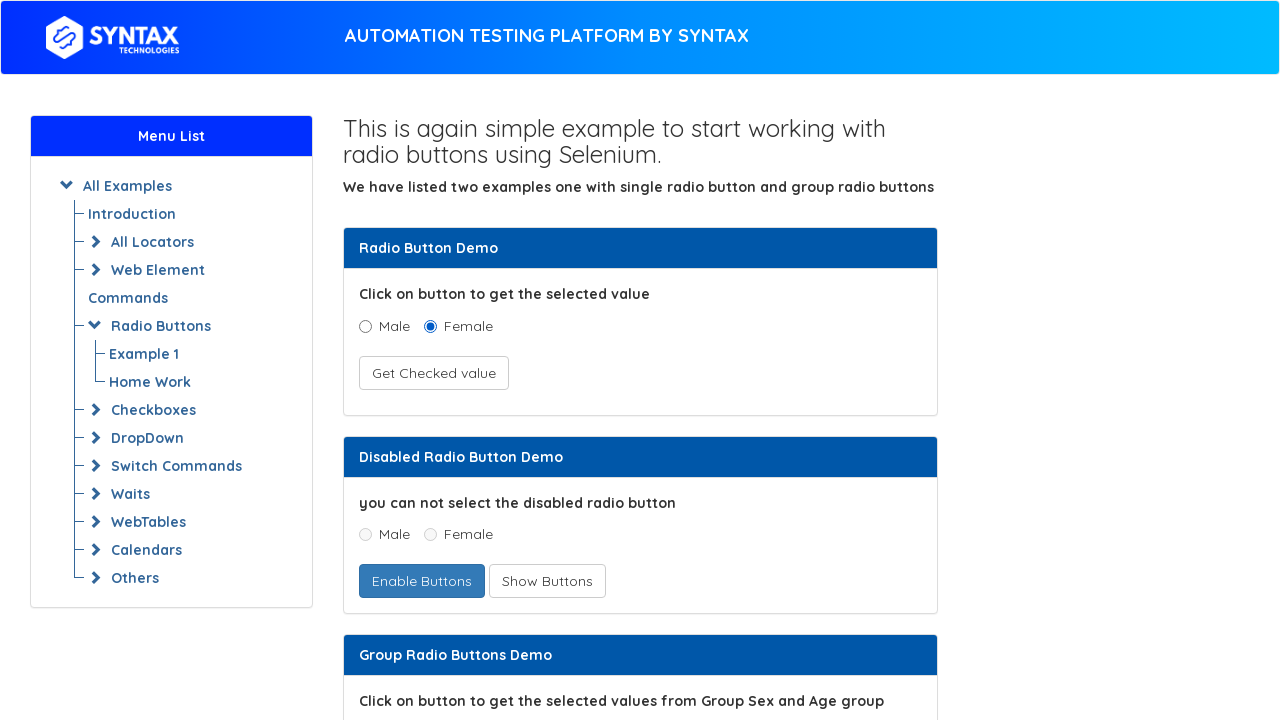

Found link with text: Web Element Commands
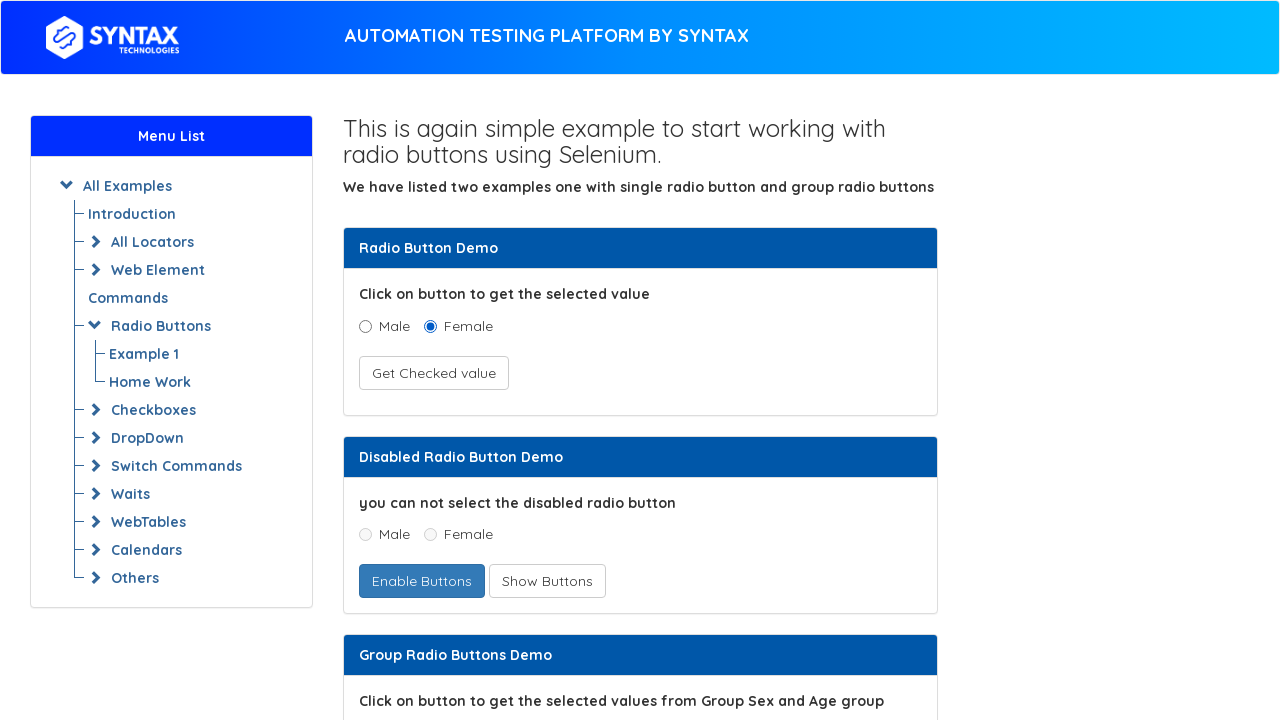

Found link with text: Example 1
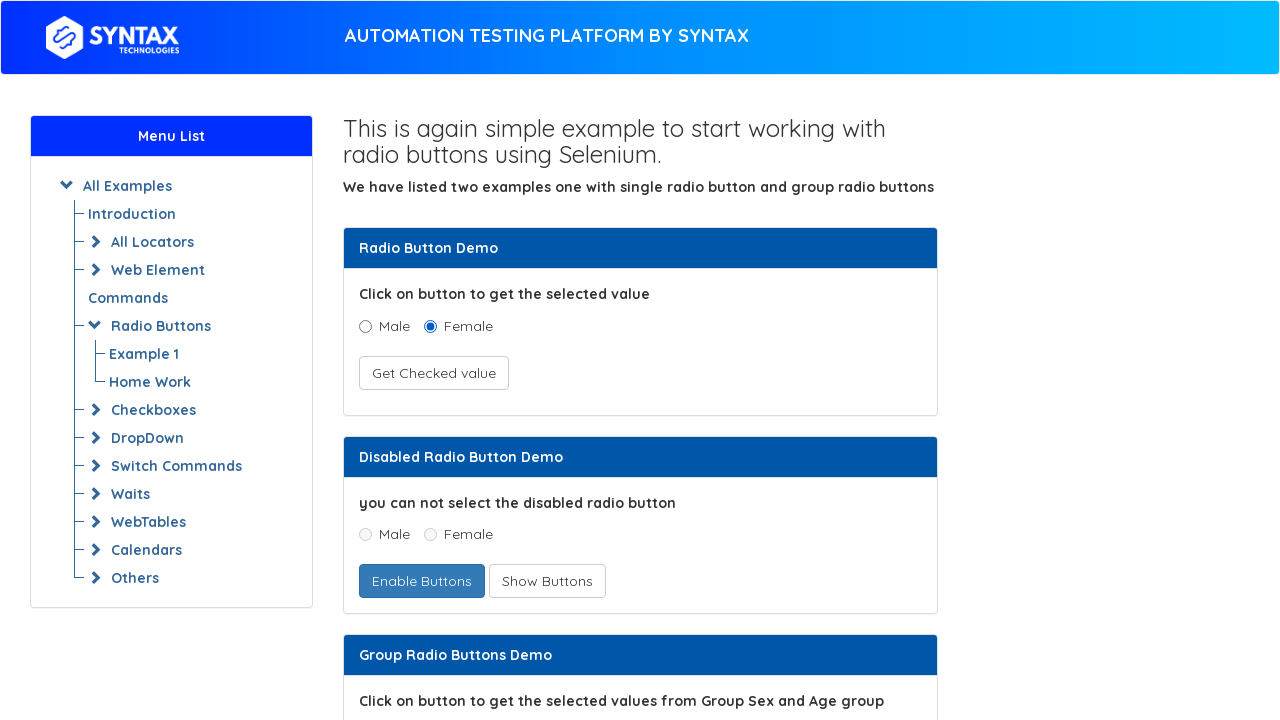

Found link with text: Home Work
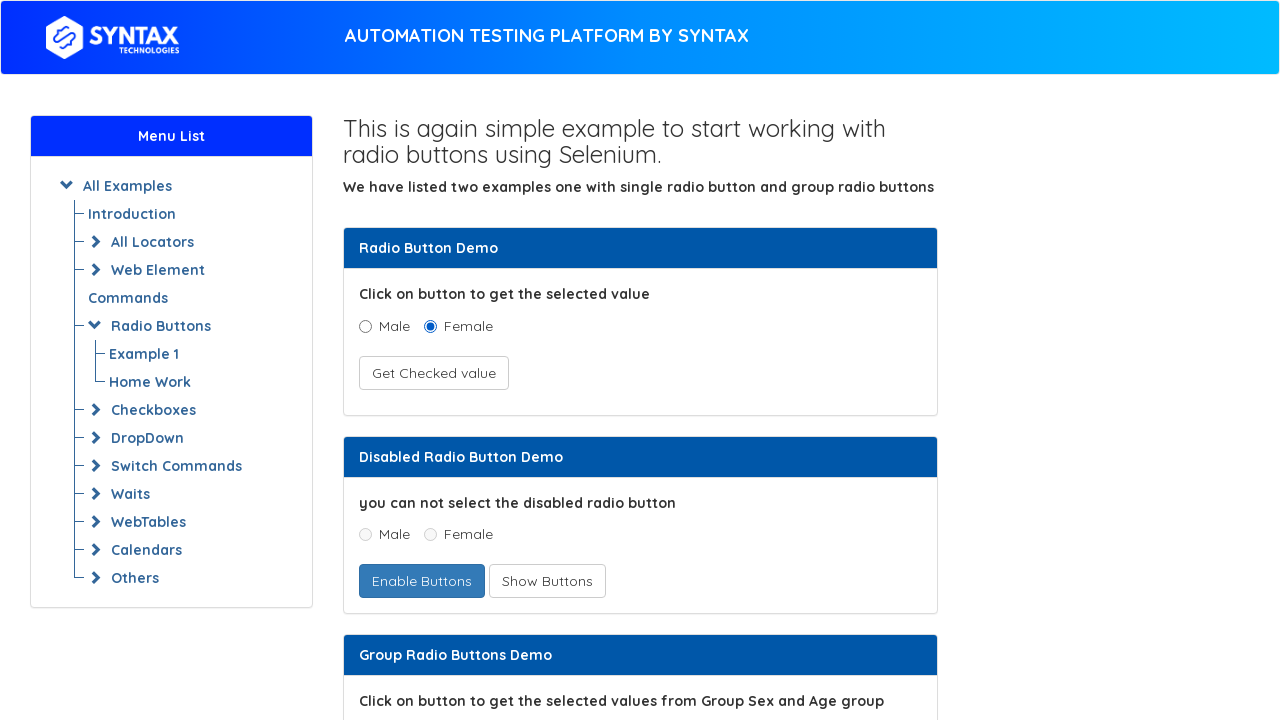

Found link with text: Radio Buttons
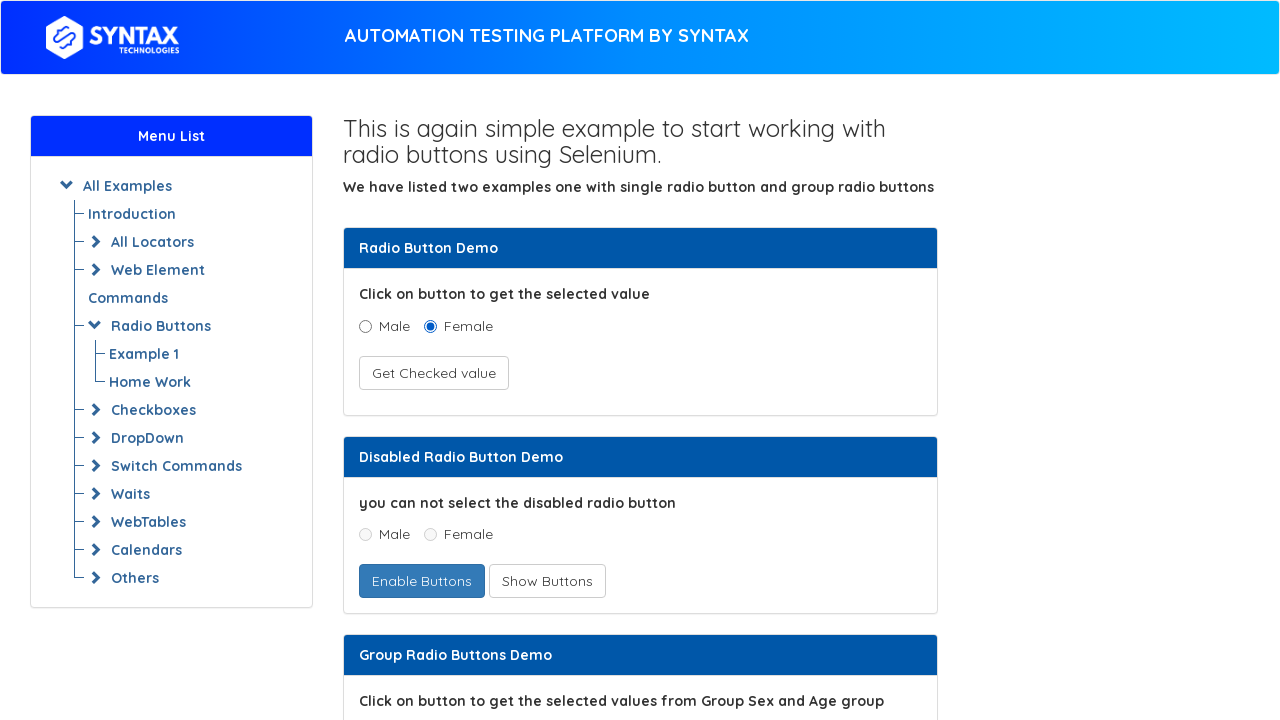

Found link with text: Example 1
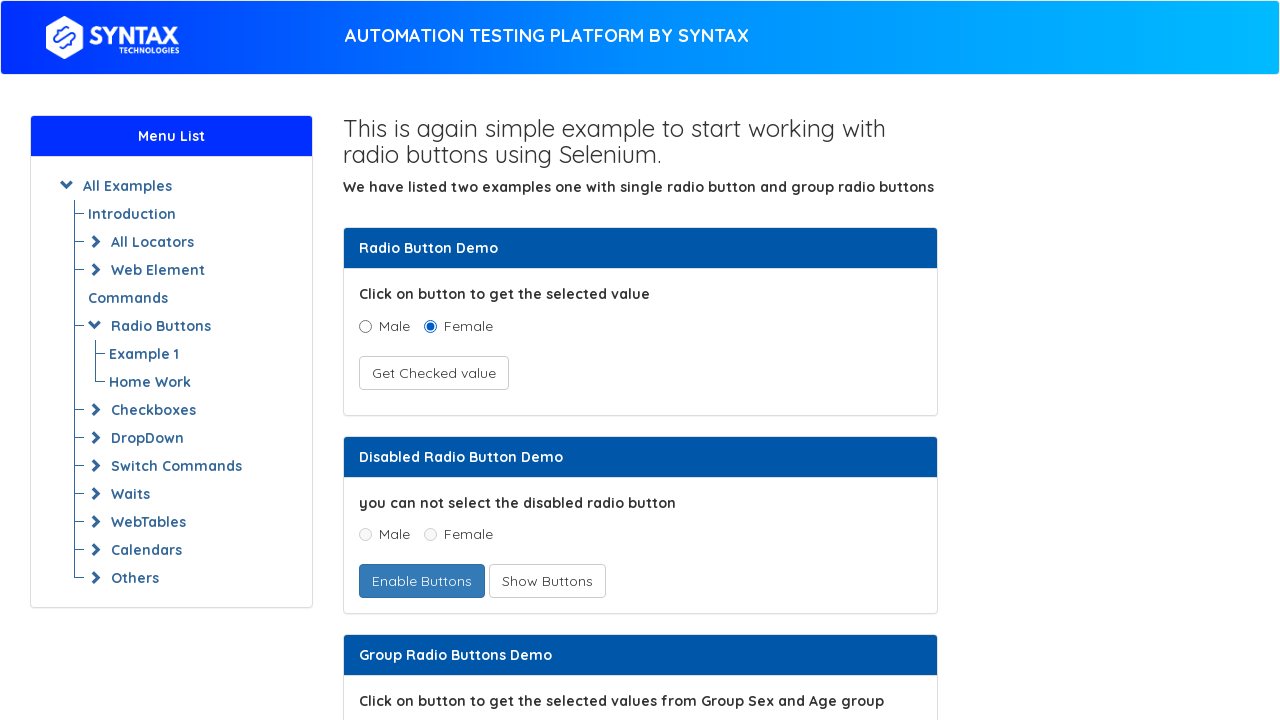

Found link with text: Home Work
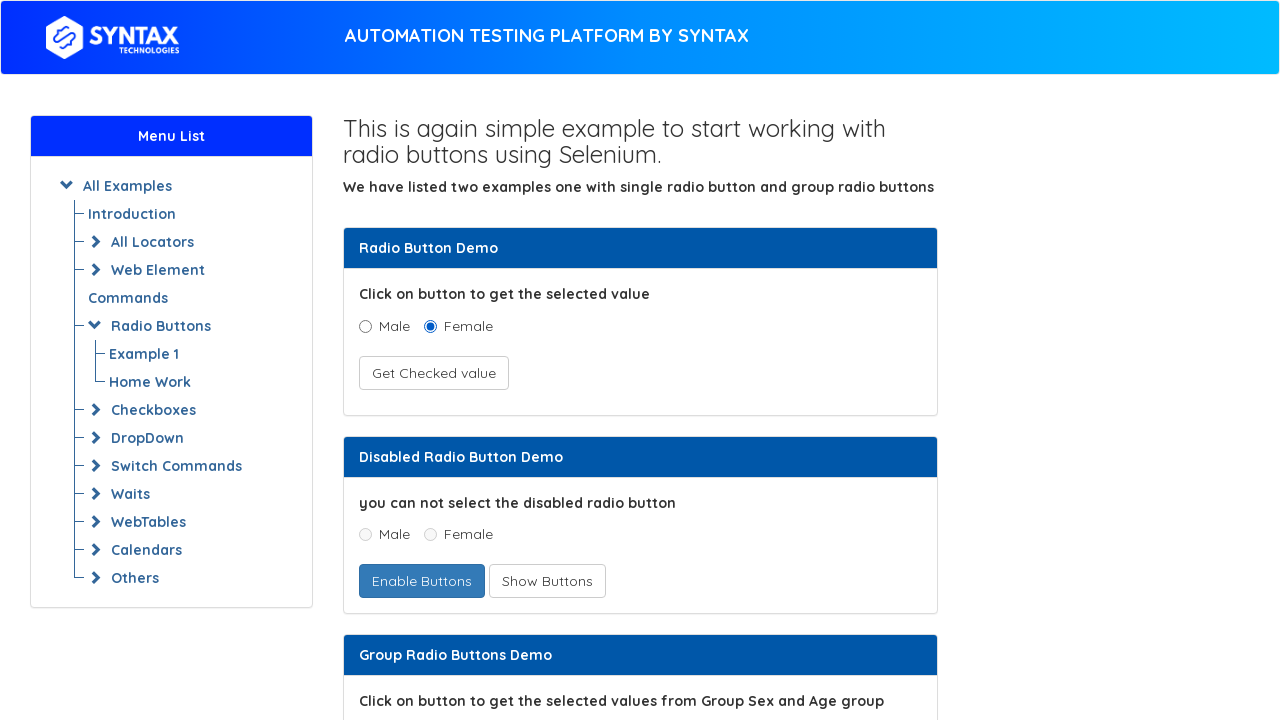

Found link with text: Checkboxes
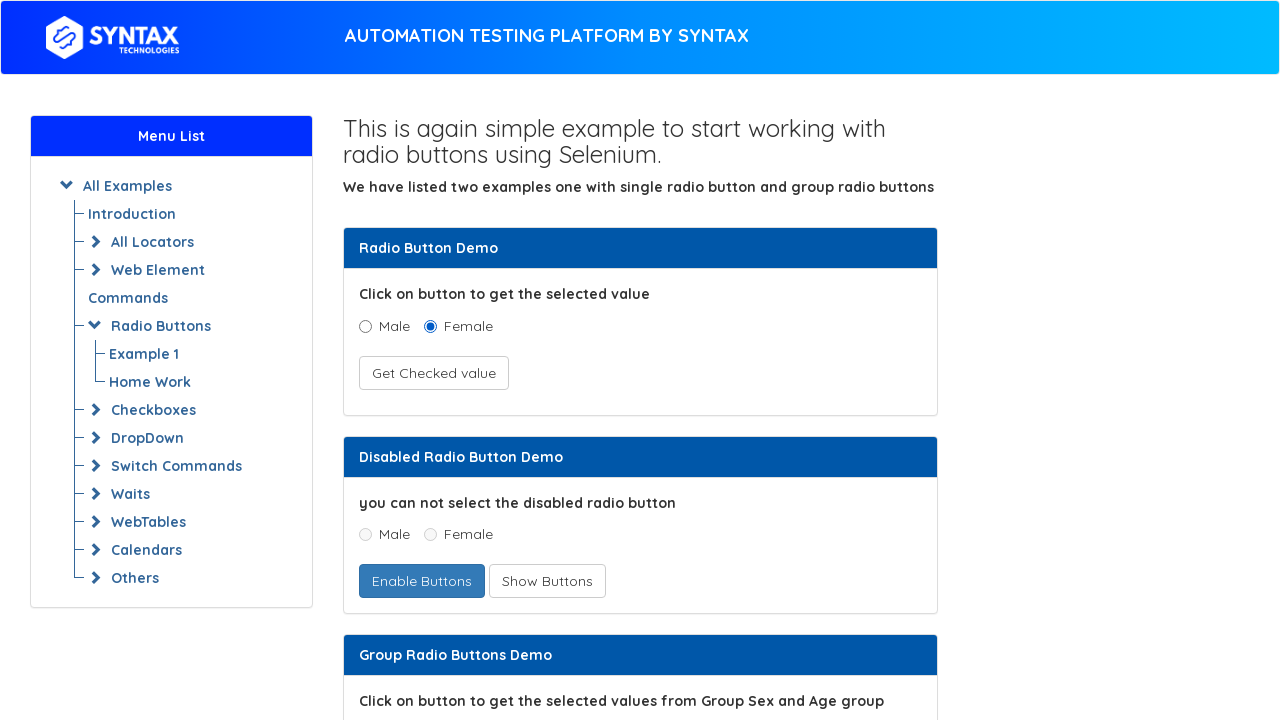

Found link with text: Example 1
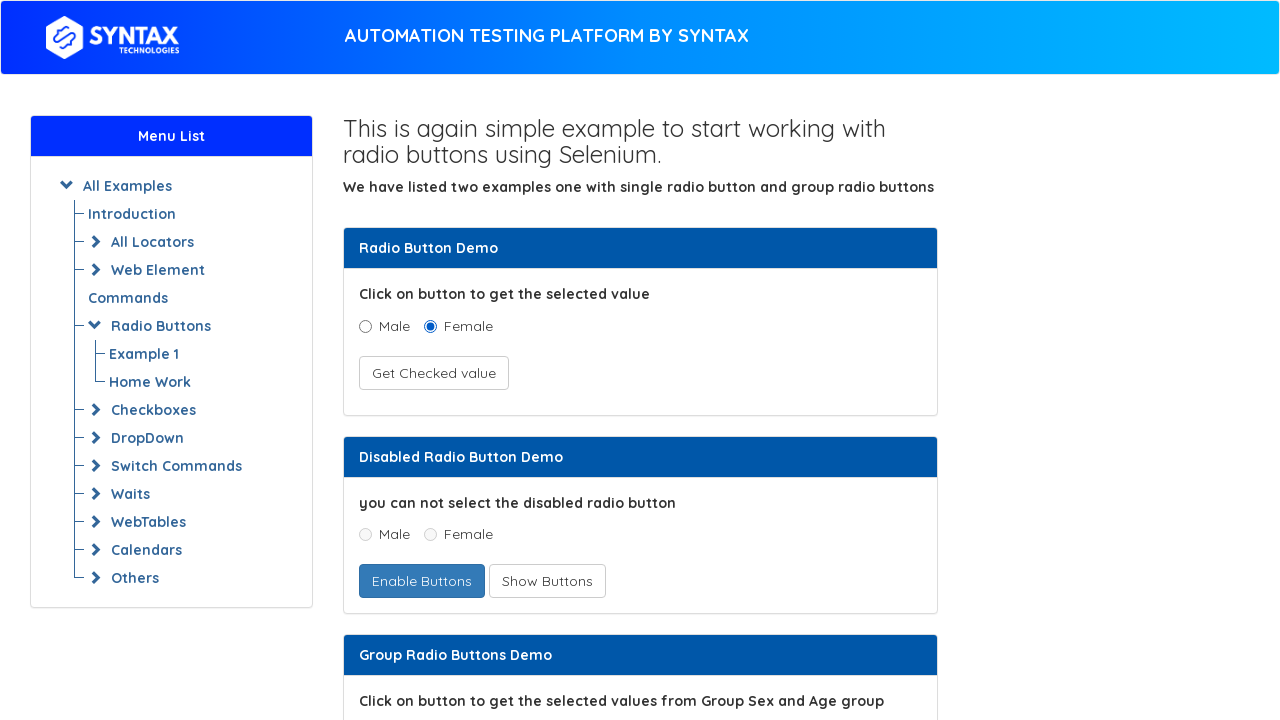

Found link with text: Home Work
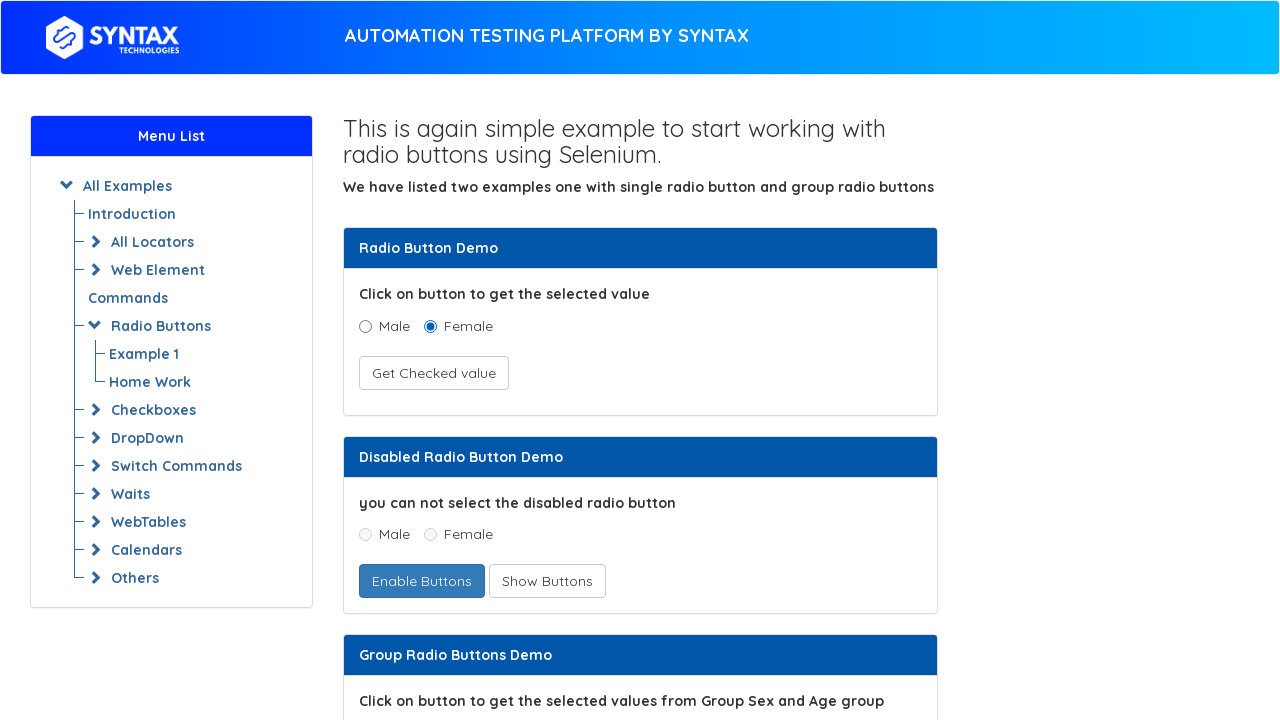

Found link with text: DropDown
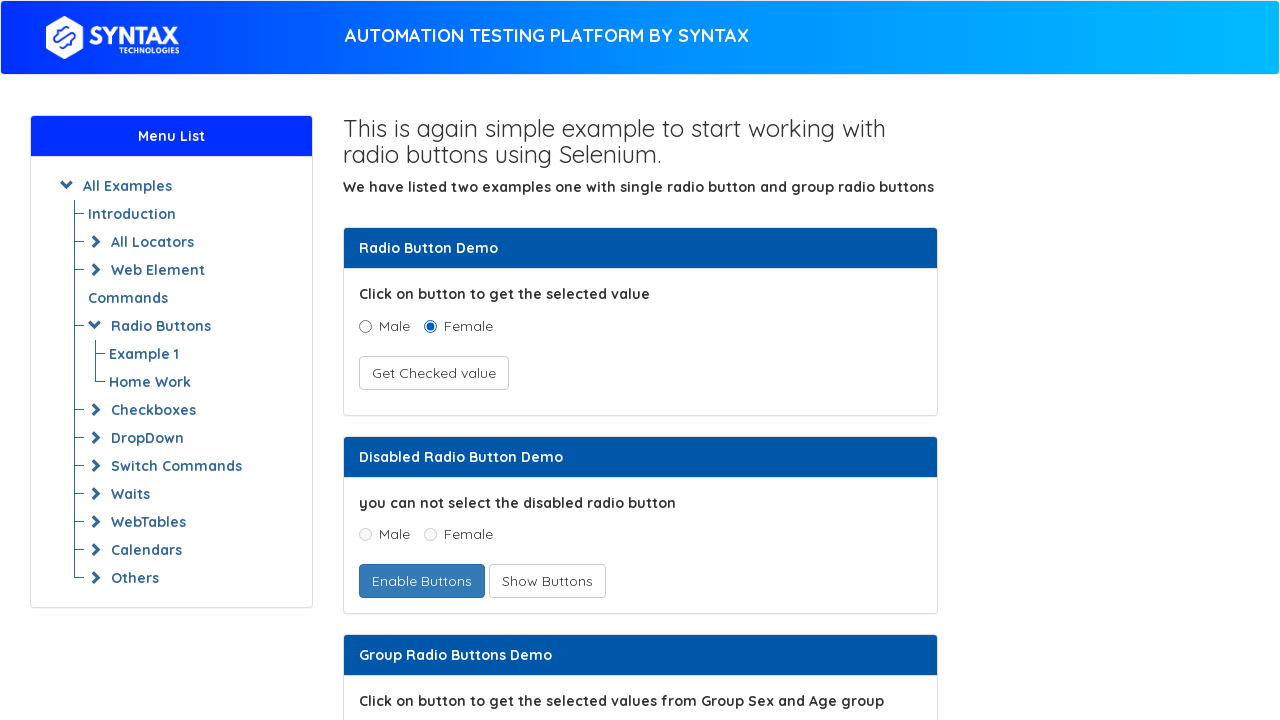

Found link with text: With Select Tag
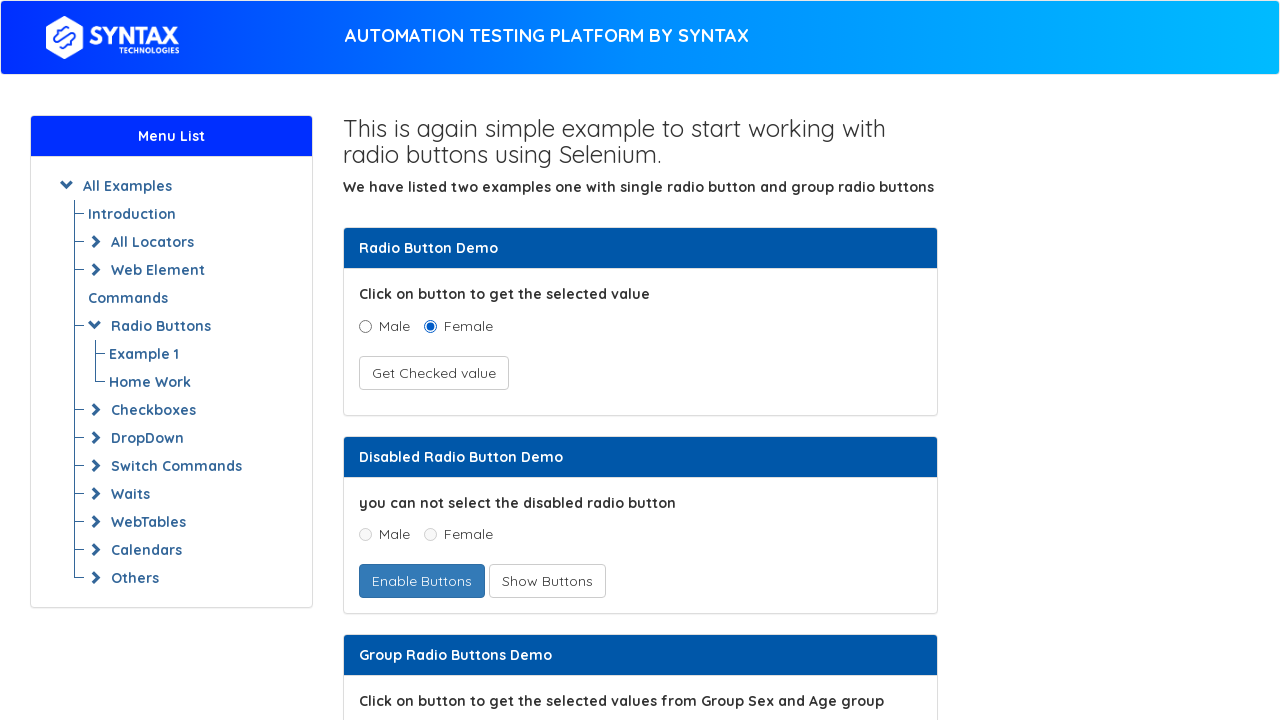

Found link with text: Example 1
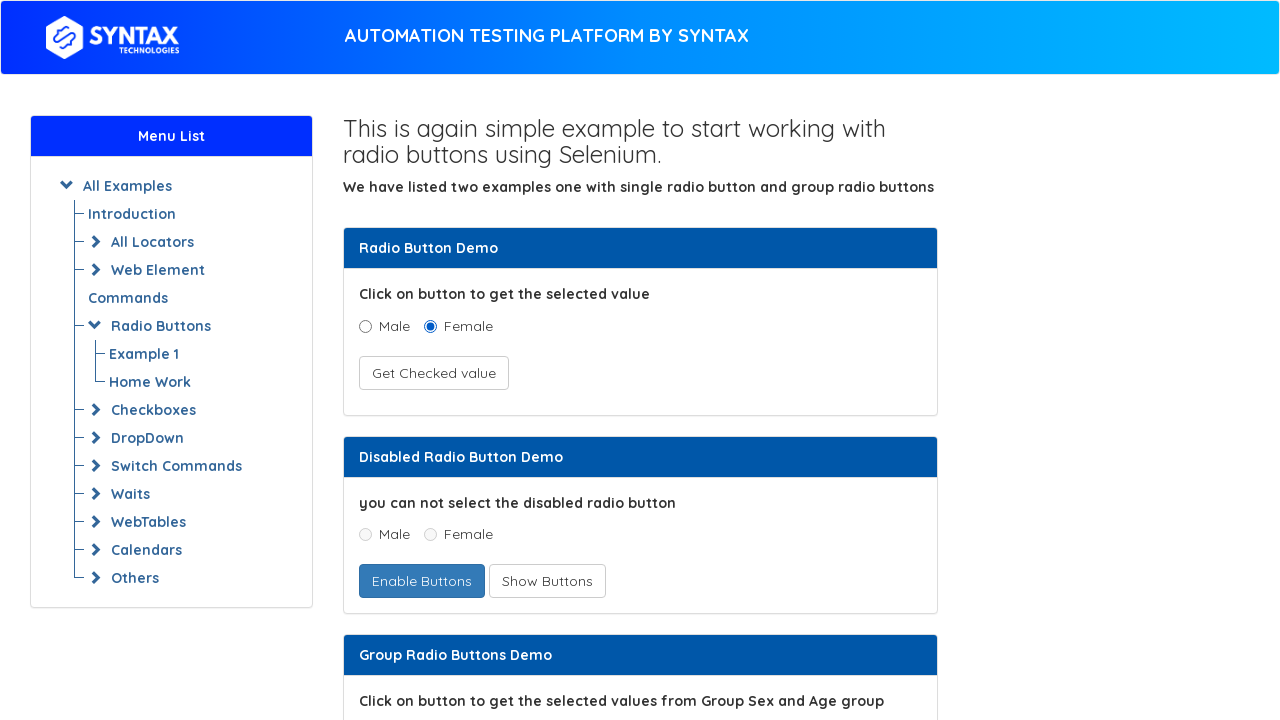

Found link with text: Home Work
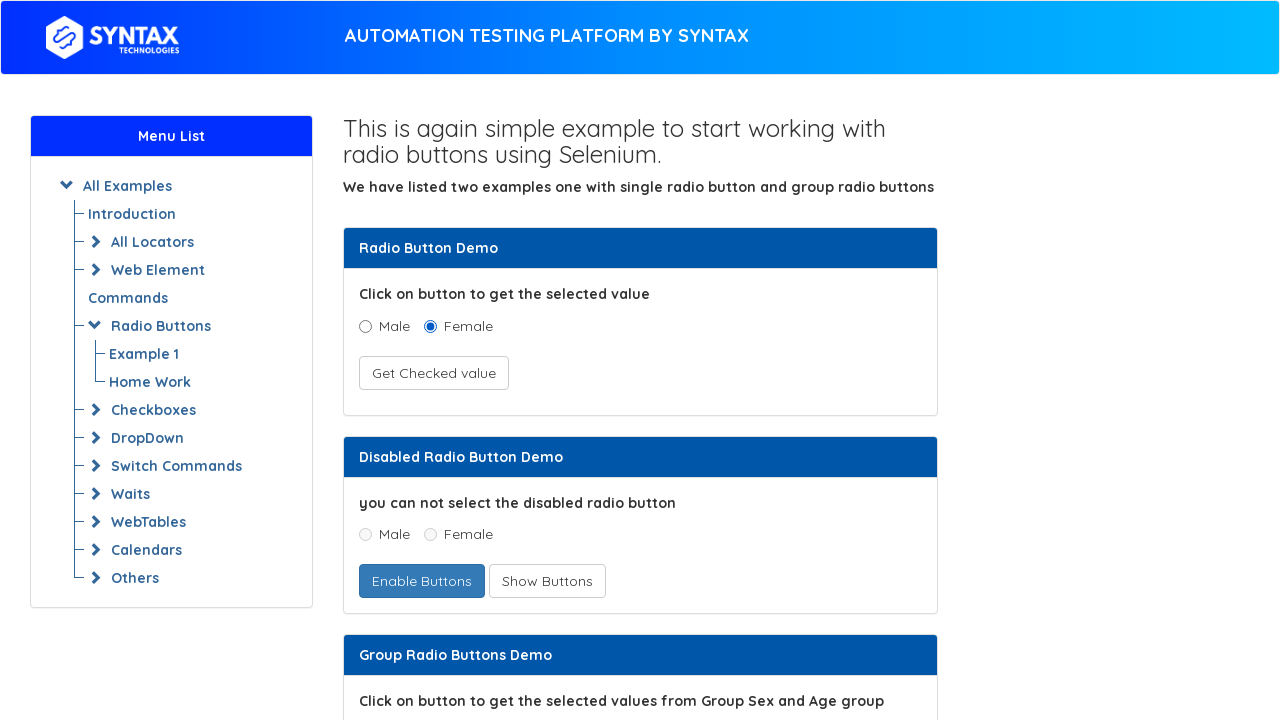

Found link with text: Without Select Tag
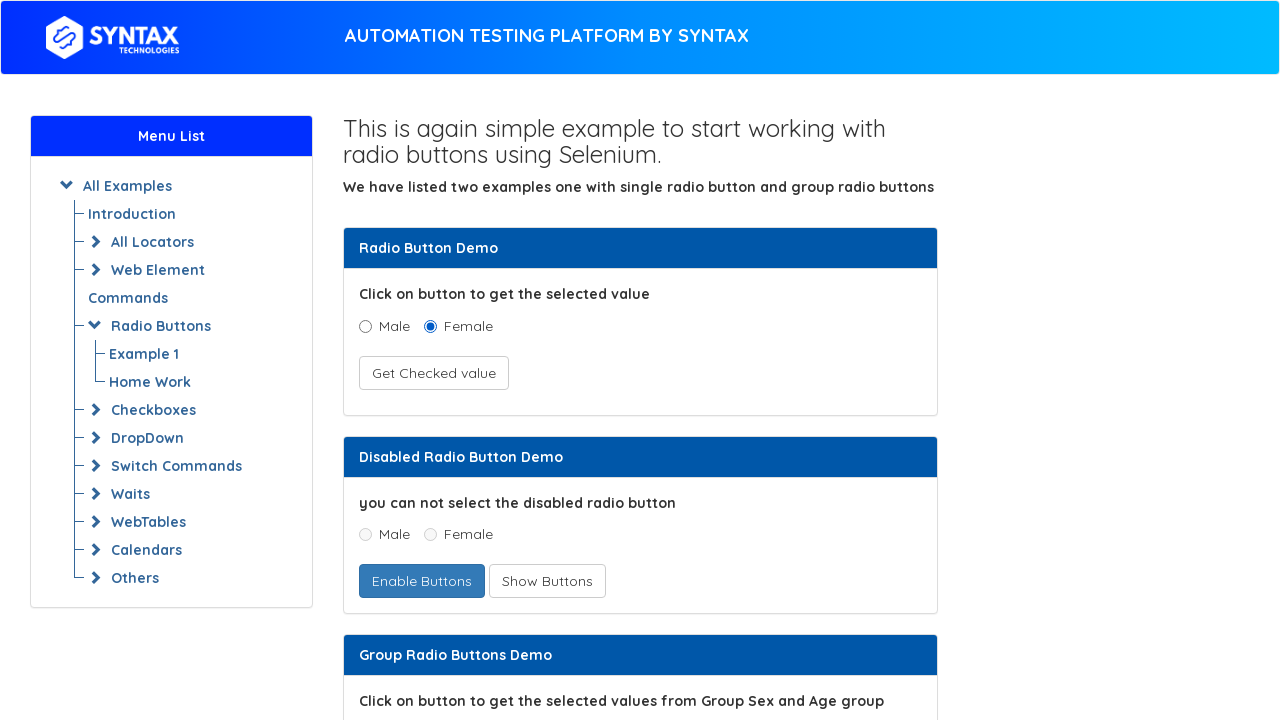

Found link with text: Example 1
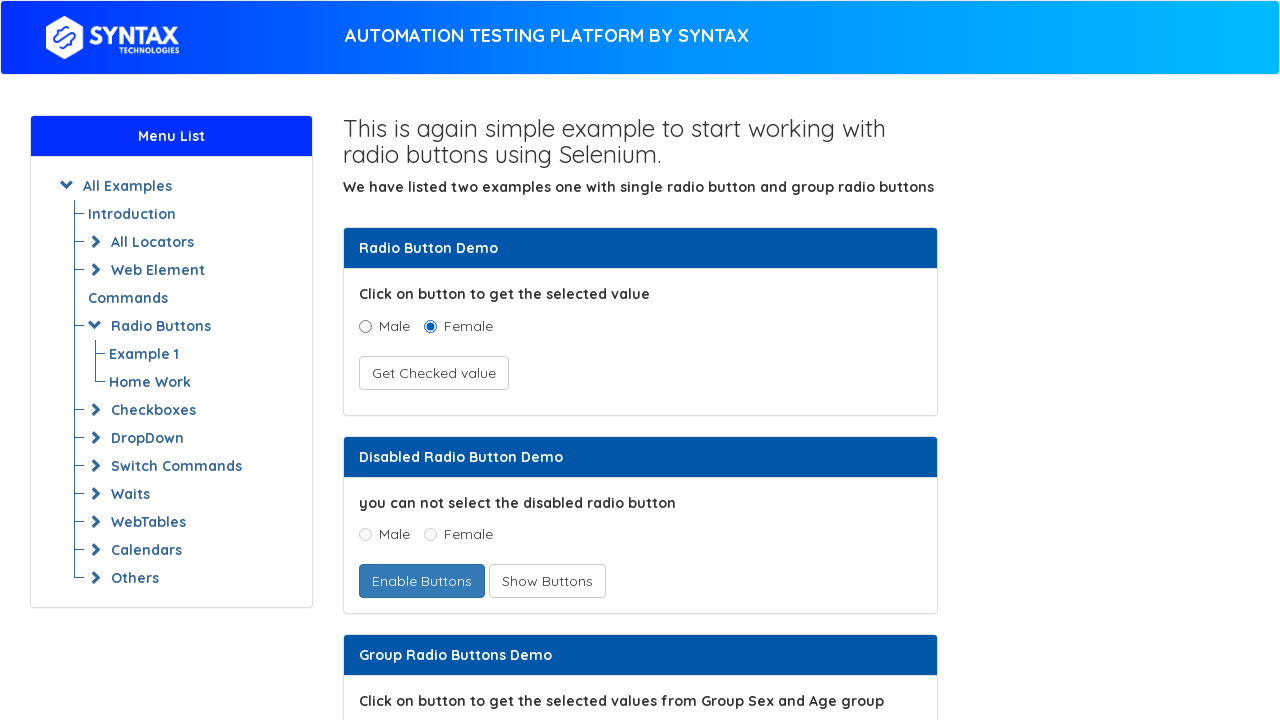

Found link with text: Home Work
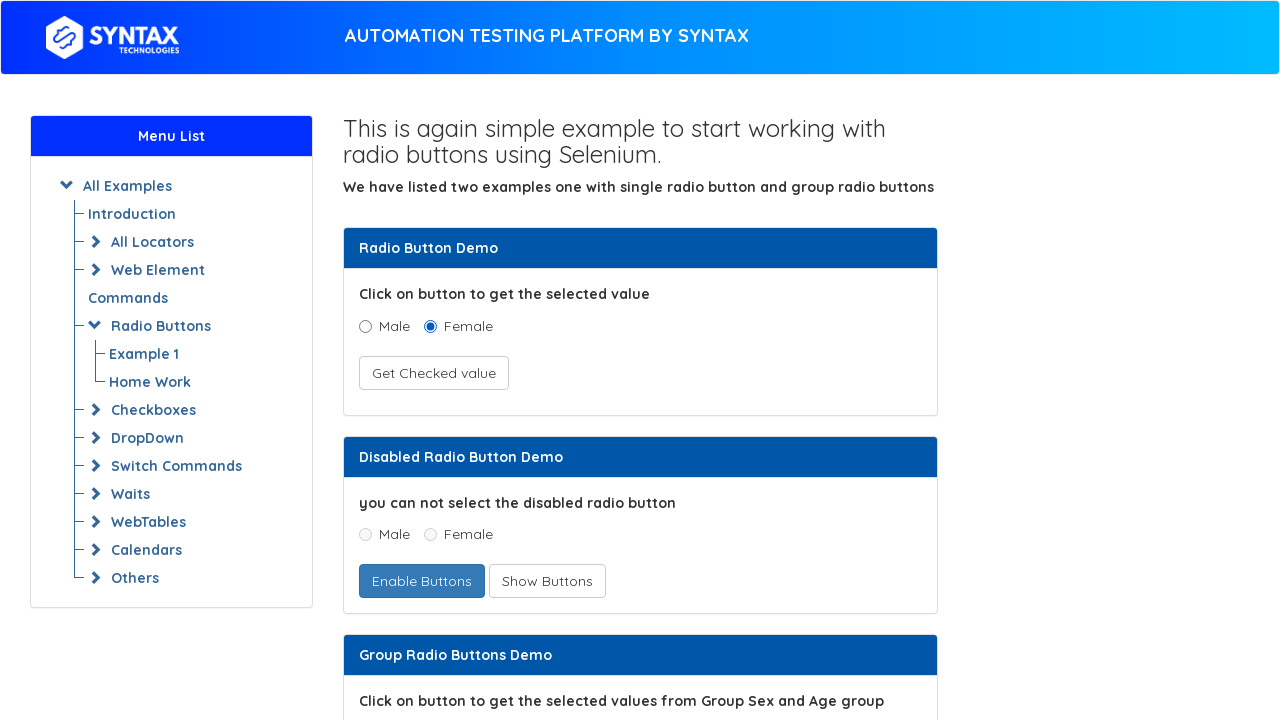

Found link with text: Switch Commands
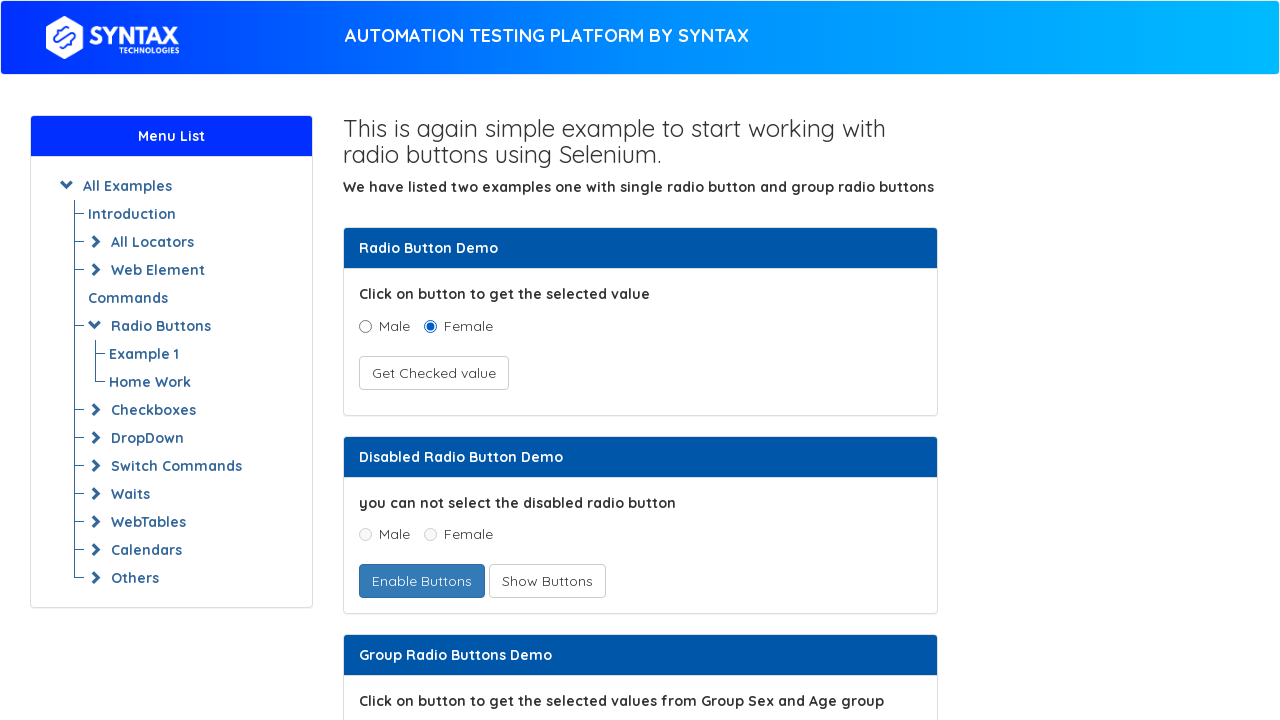

Found link with text: Alerts
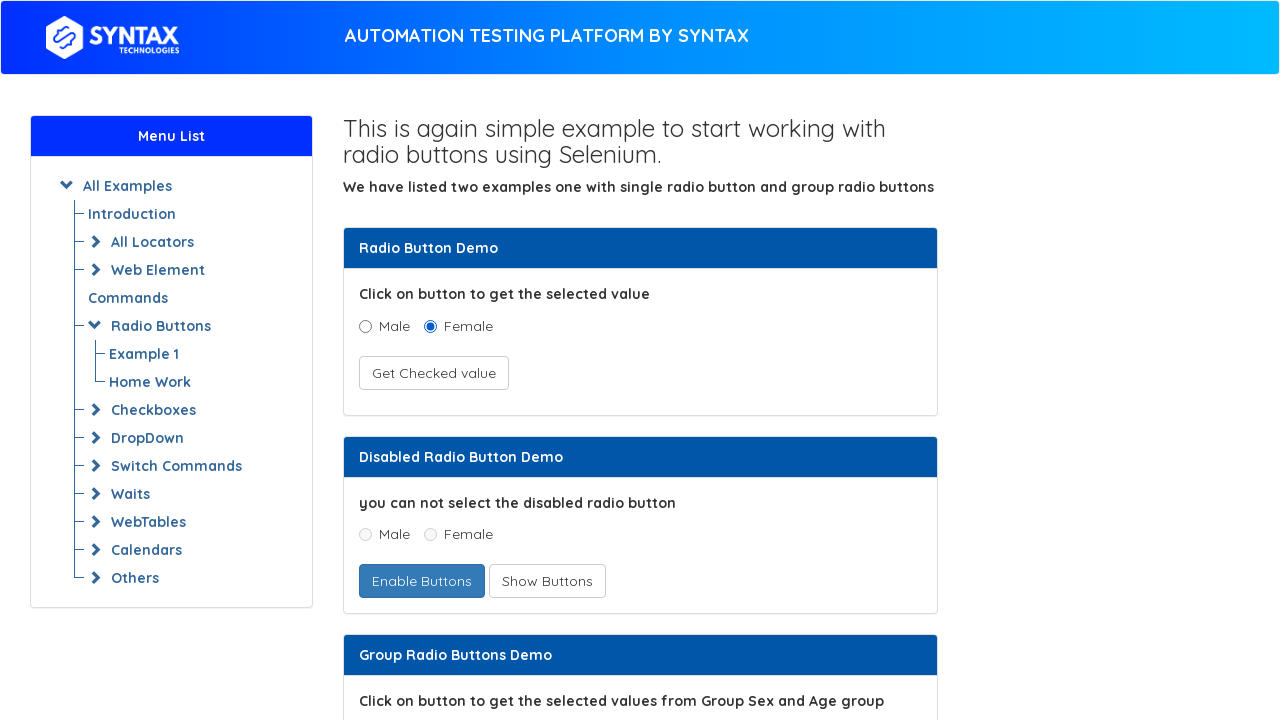

Found link with text: Example 1
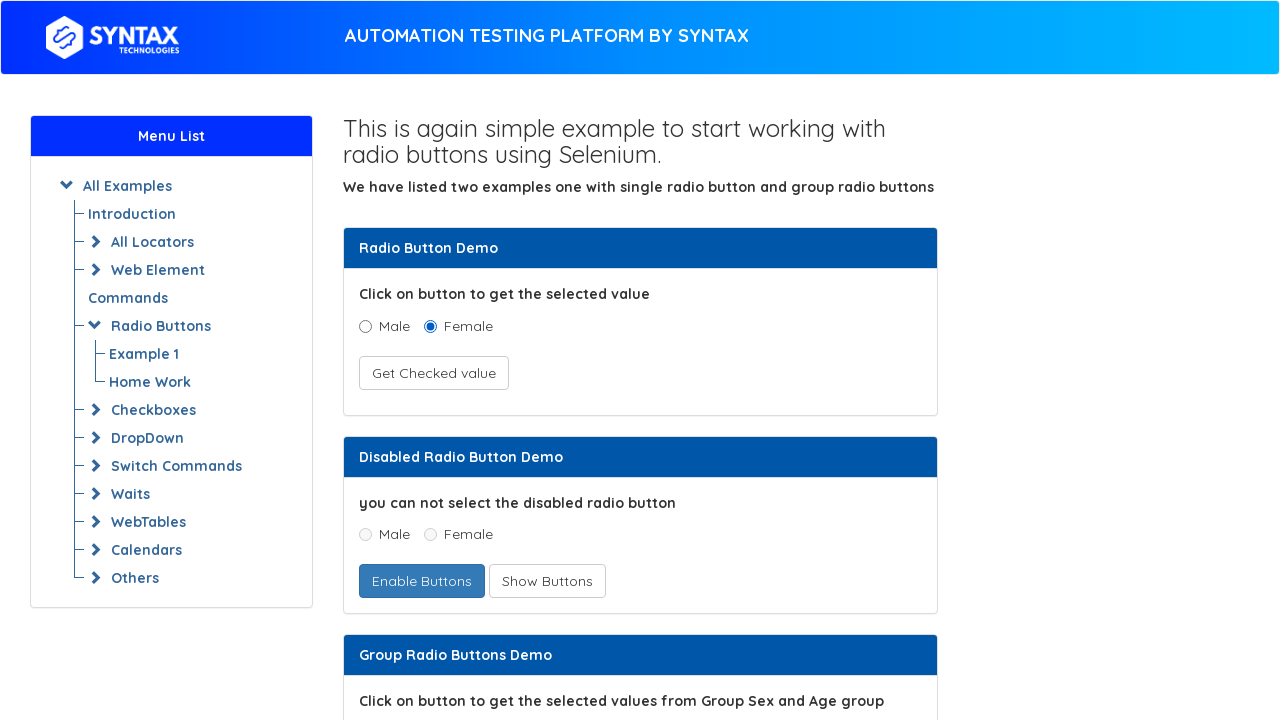

Found link with text: Home Work
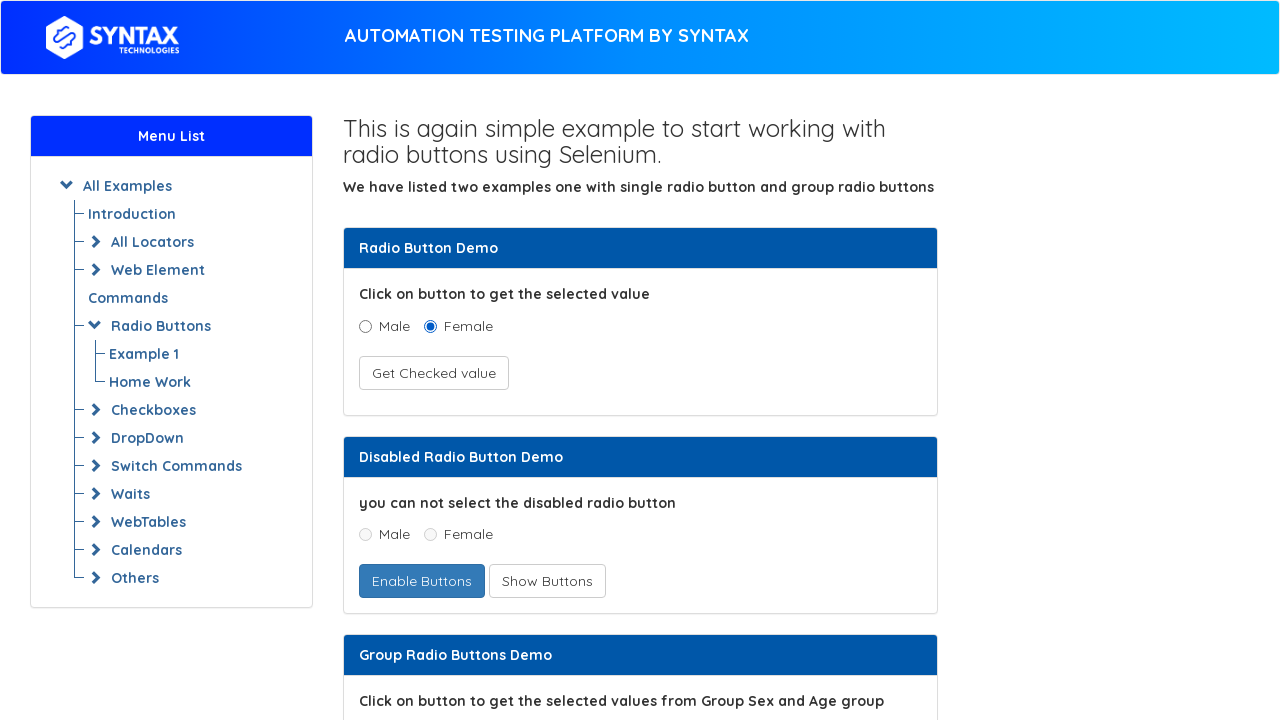

Found link with text: Frames
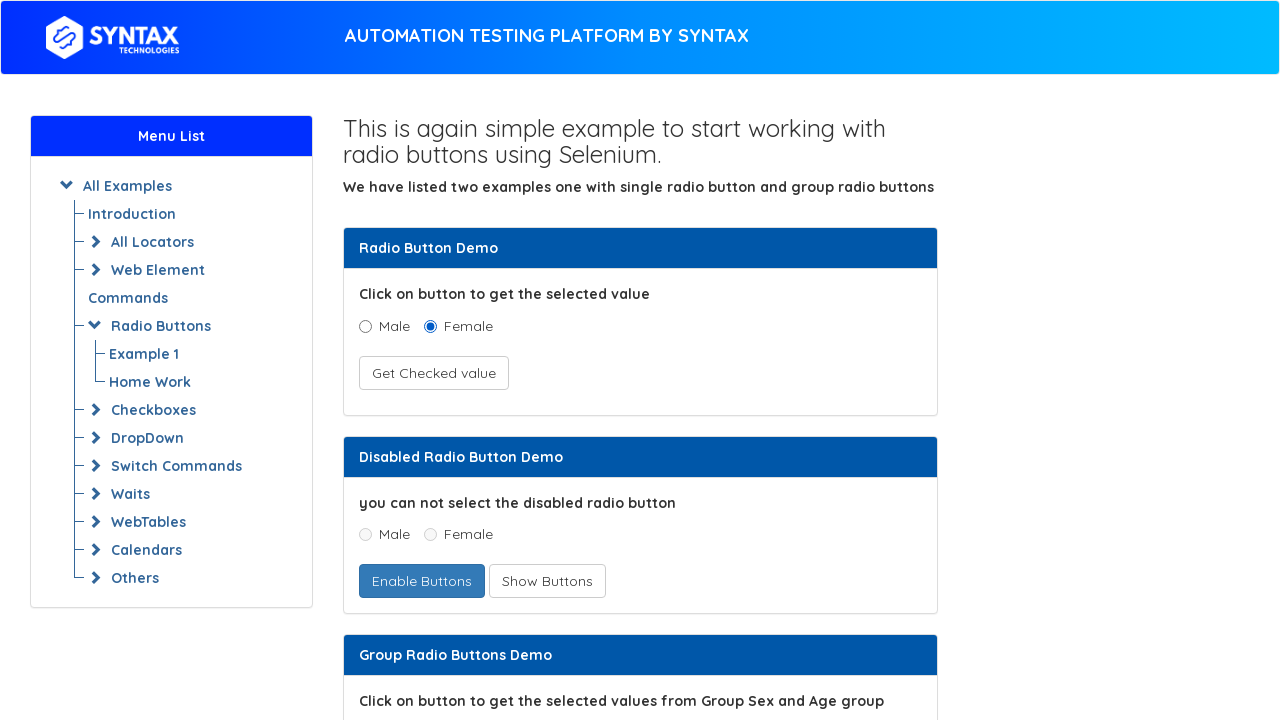

Found link with text: Example 1
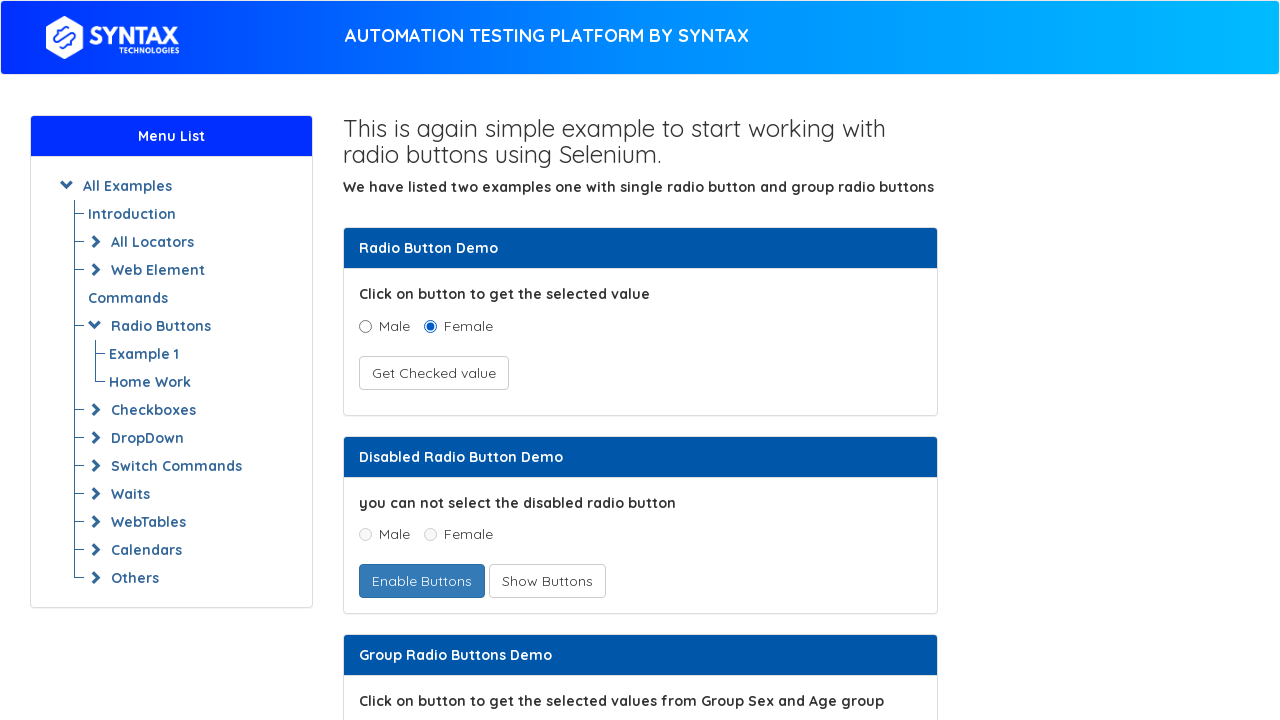

Found link with text: Home Work
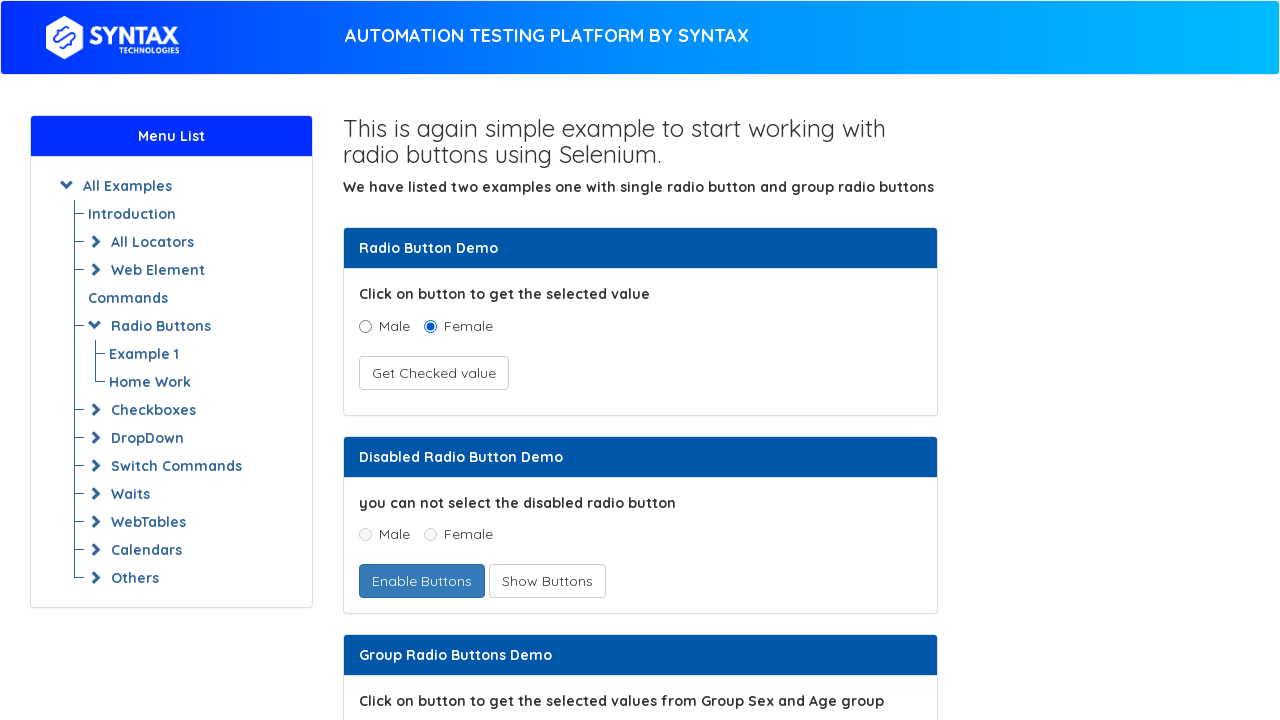

Found link with text: Windows
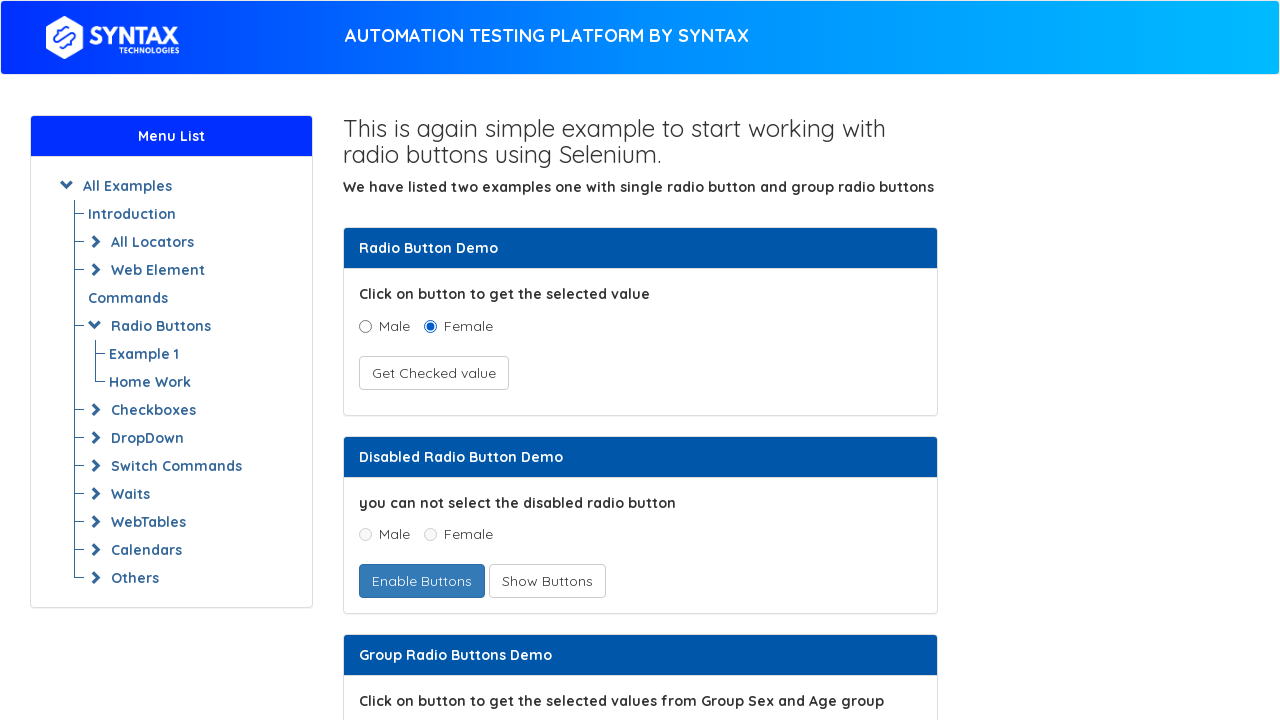

Found link with text: Example 1
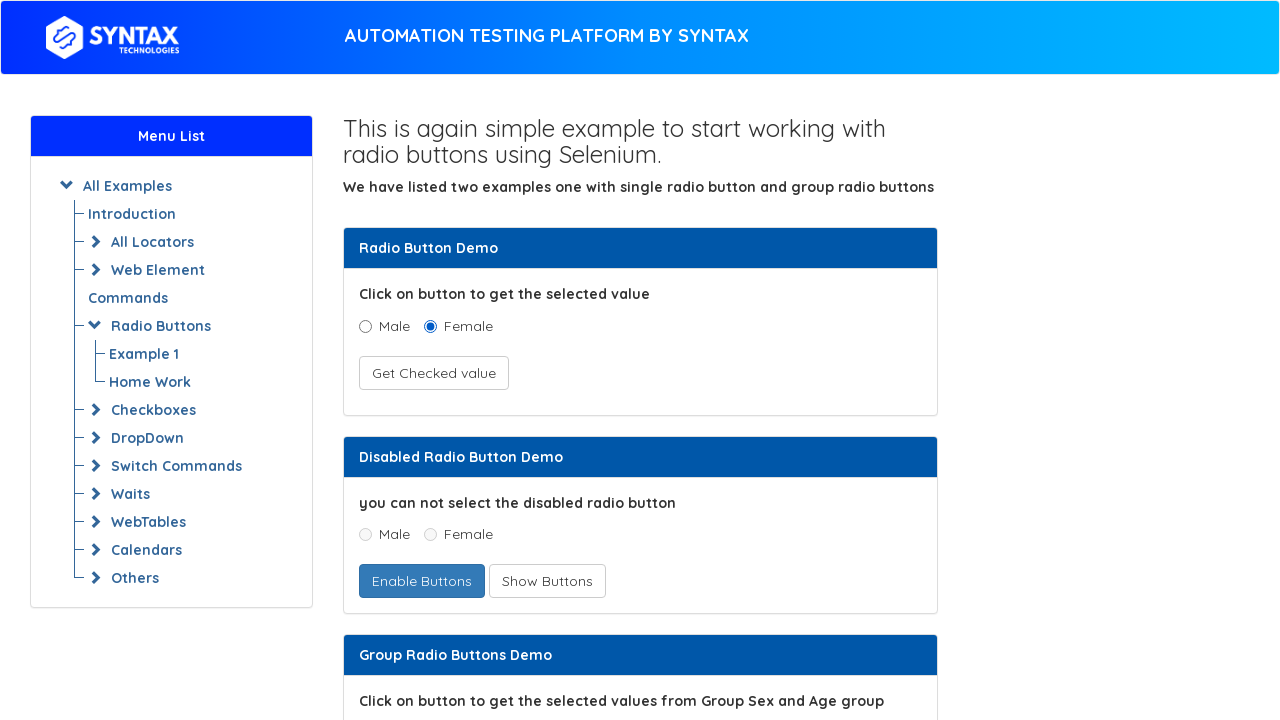

Found link with text: Home Work
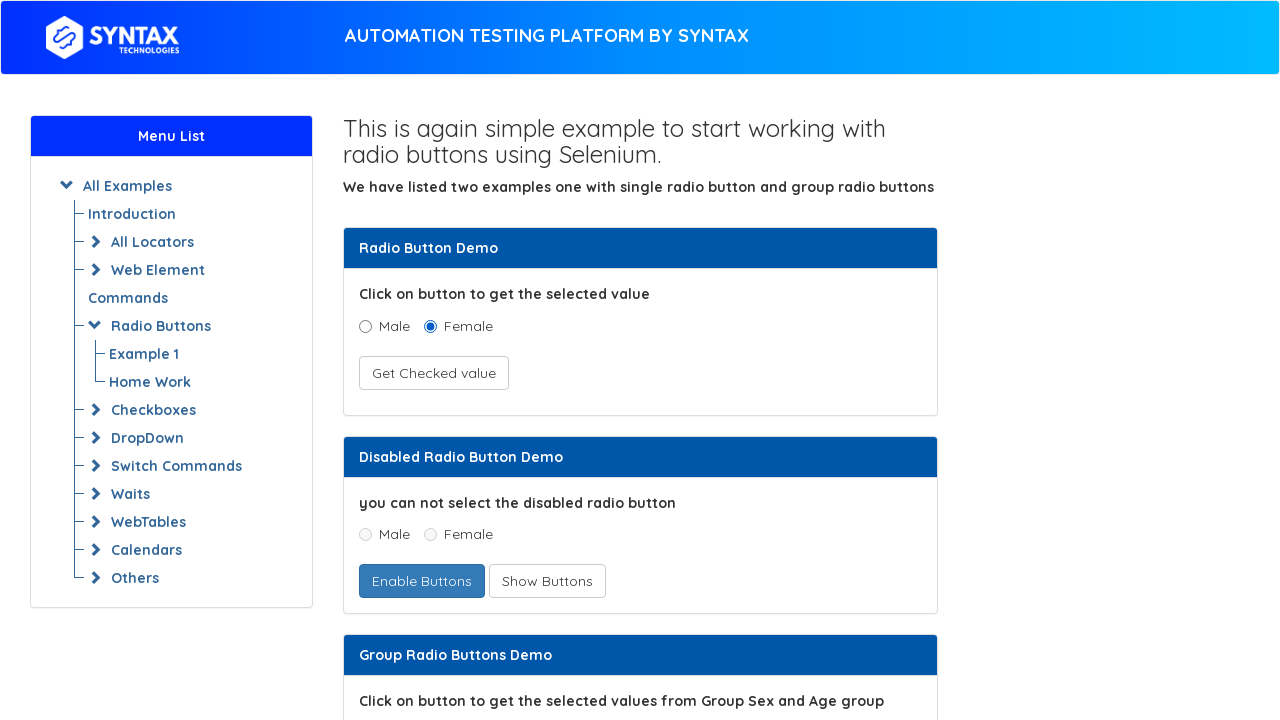

Found link with text: Waits
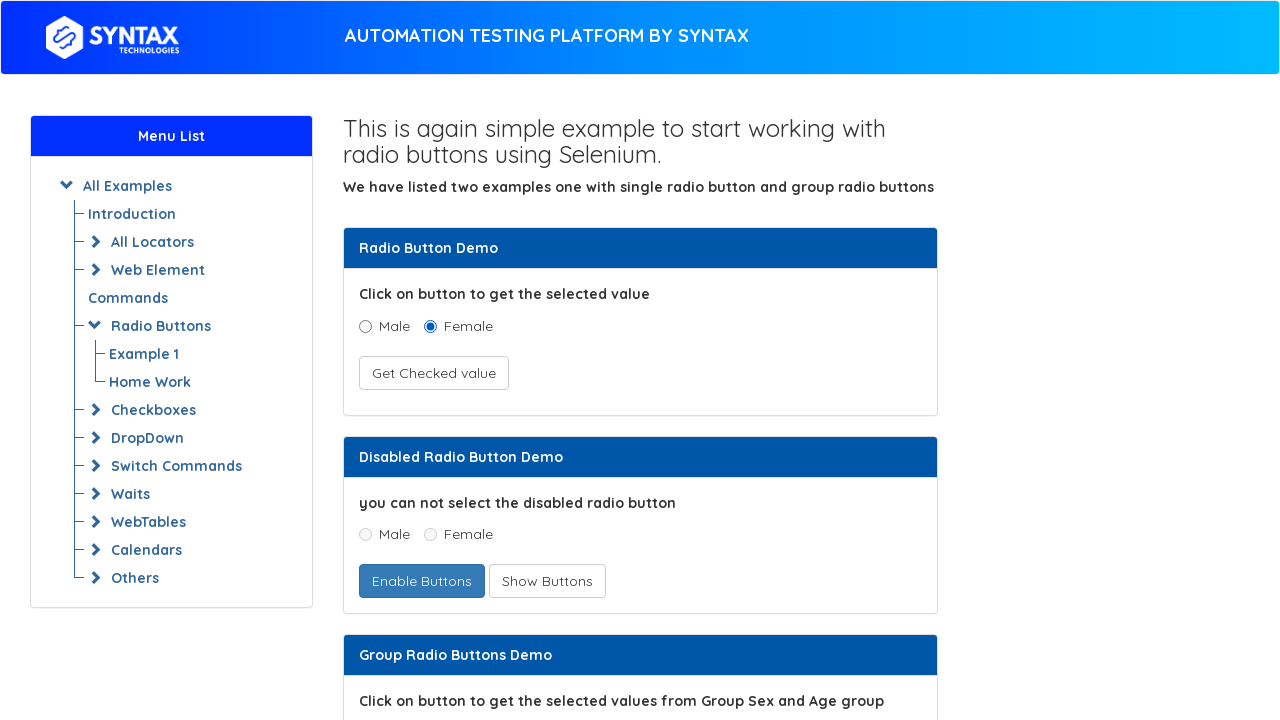

Found link with text: Explicit Wait
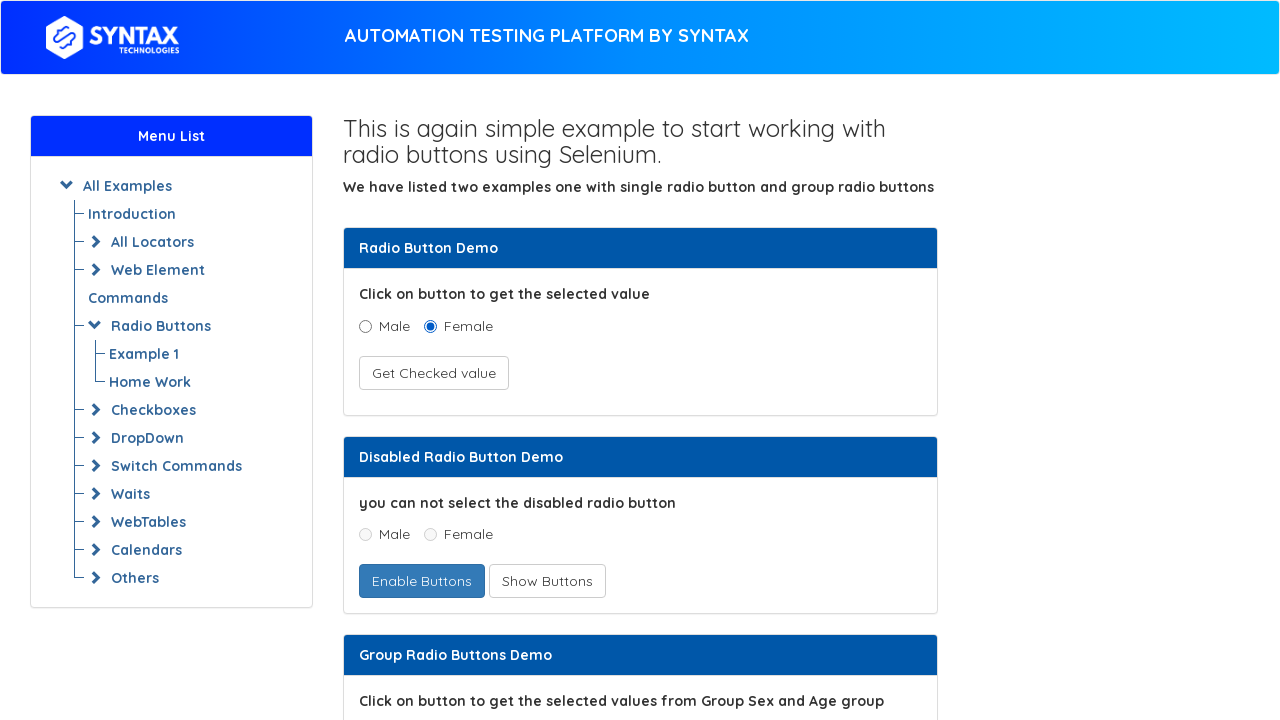

Found link with text: Home Work
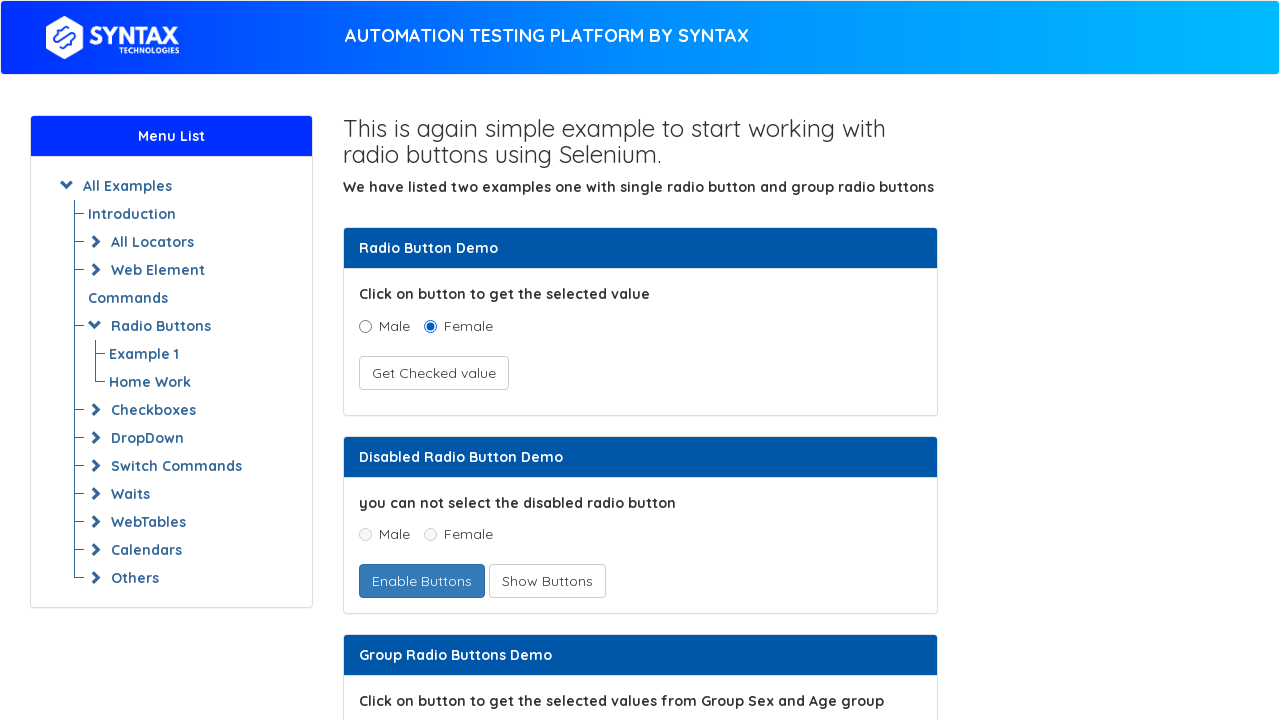

Found link with text: Implicit Wait
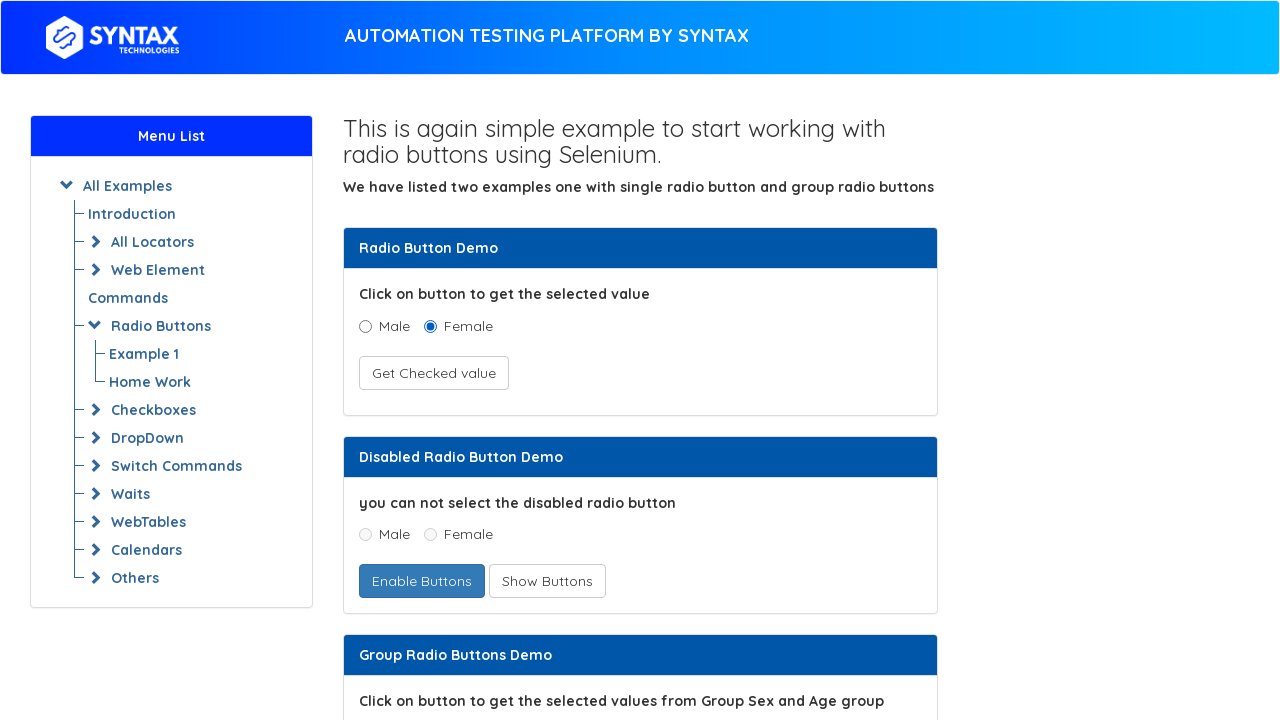

Found link with text: Home Work
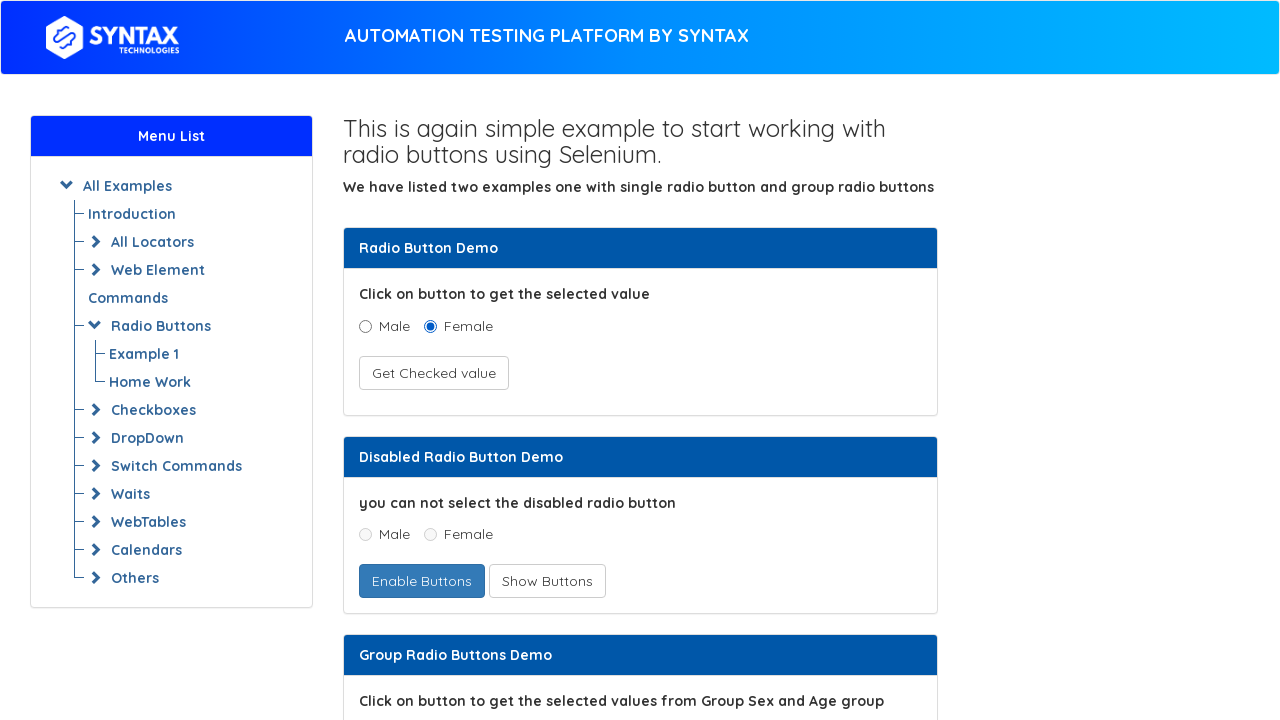

Found link with text: WebTables
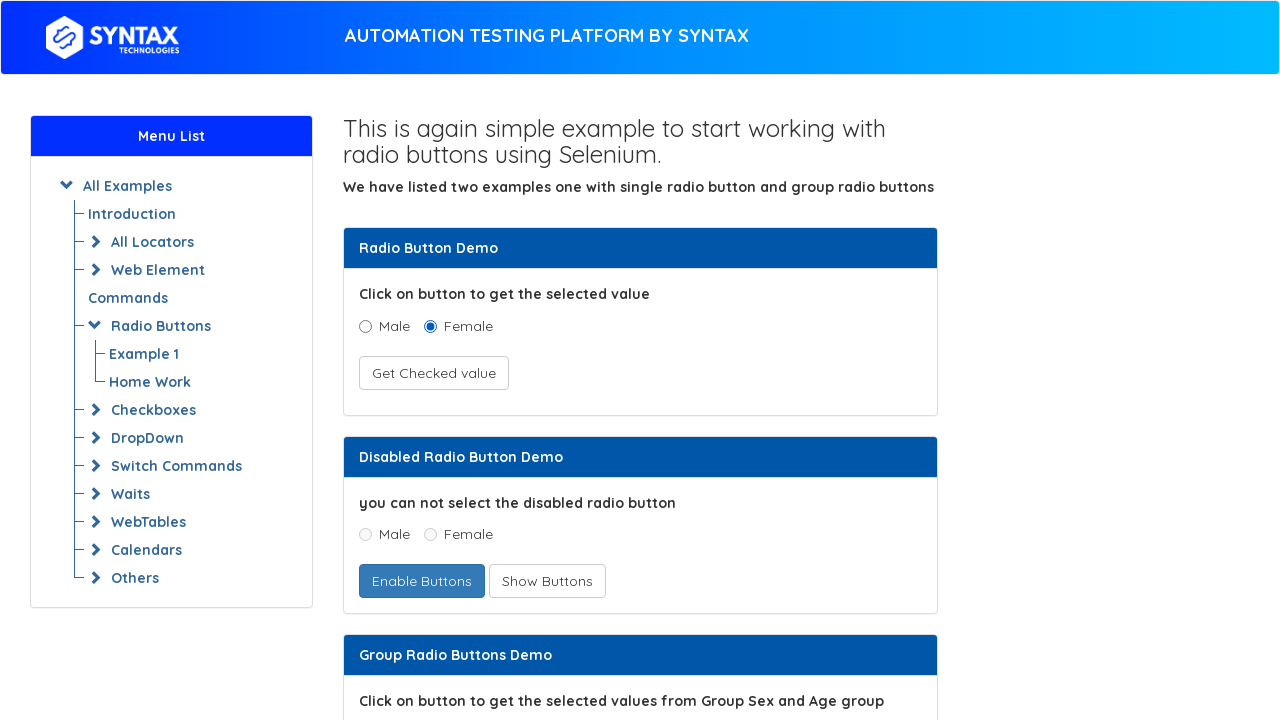

Found link with text: Static Table
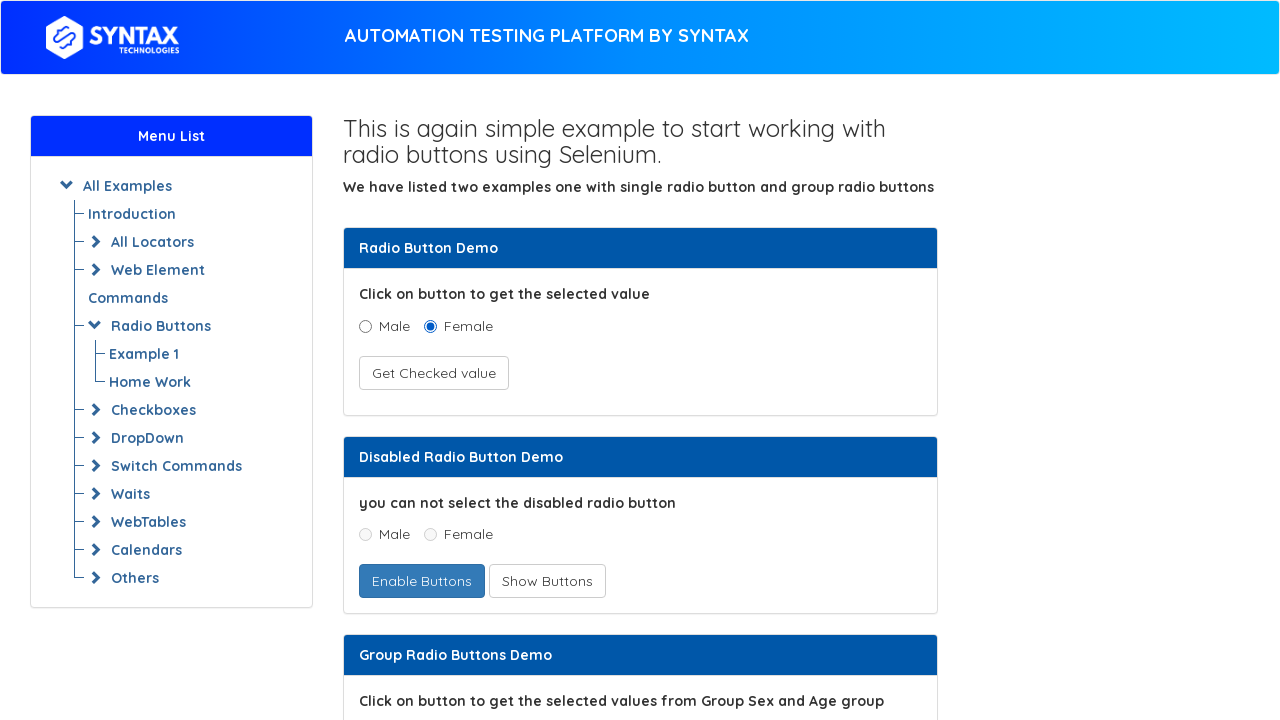

Found link with text: Example 1
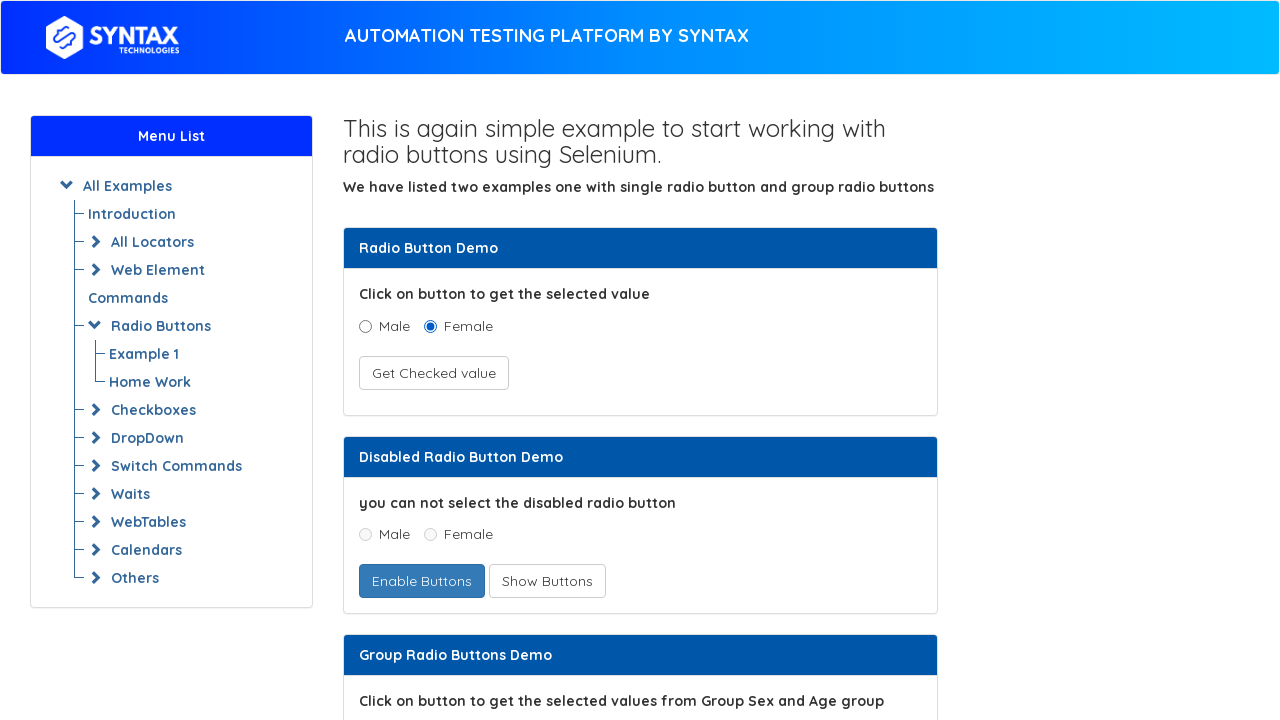

Found link with text: Home Work
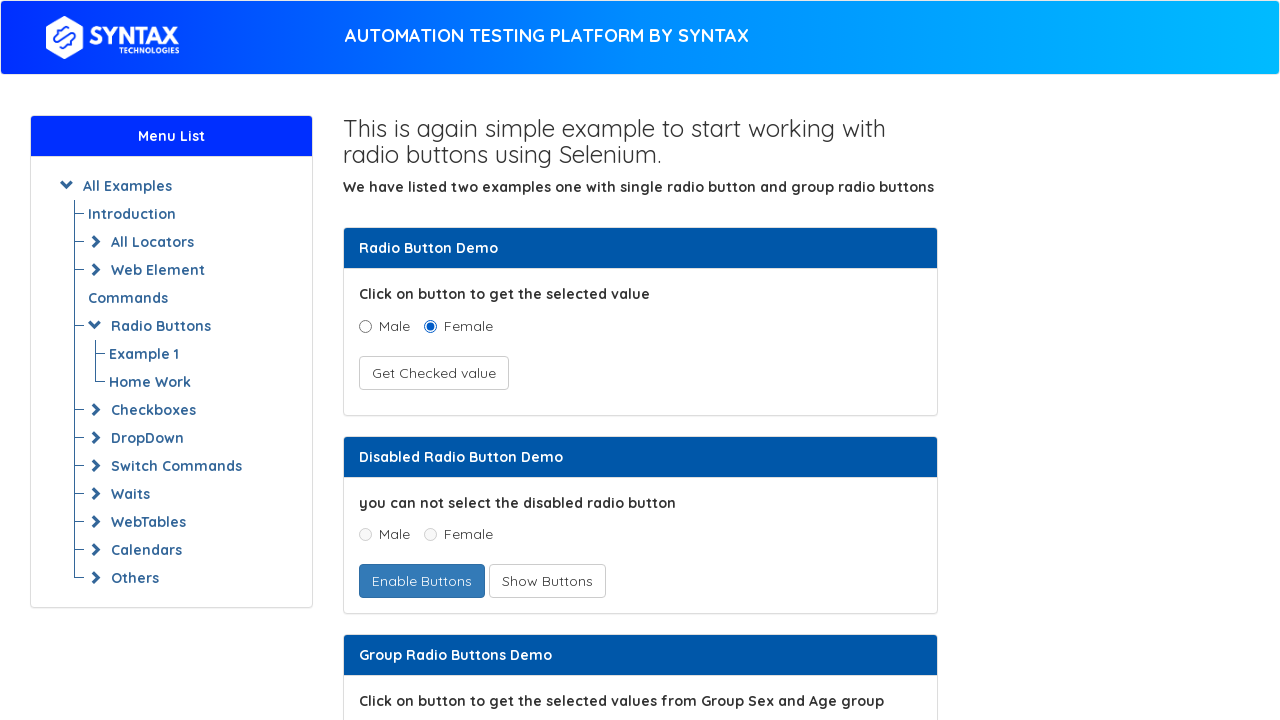

Found link with text: Pagination Table
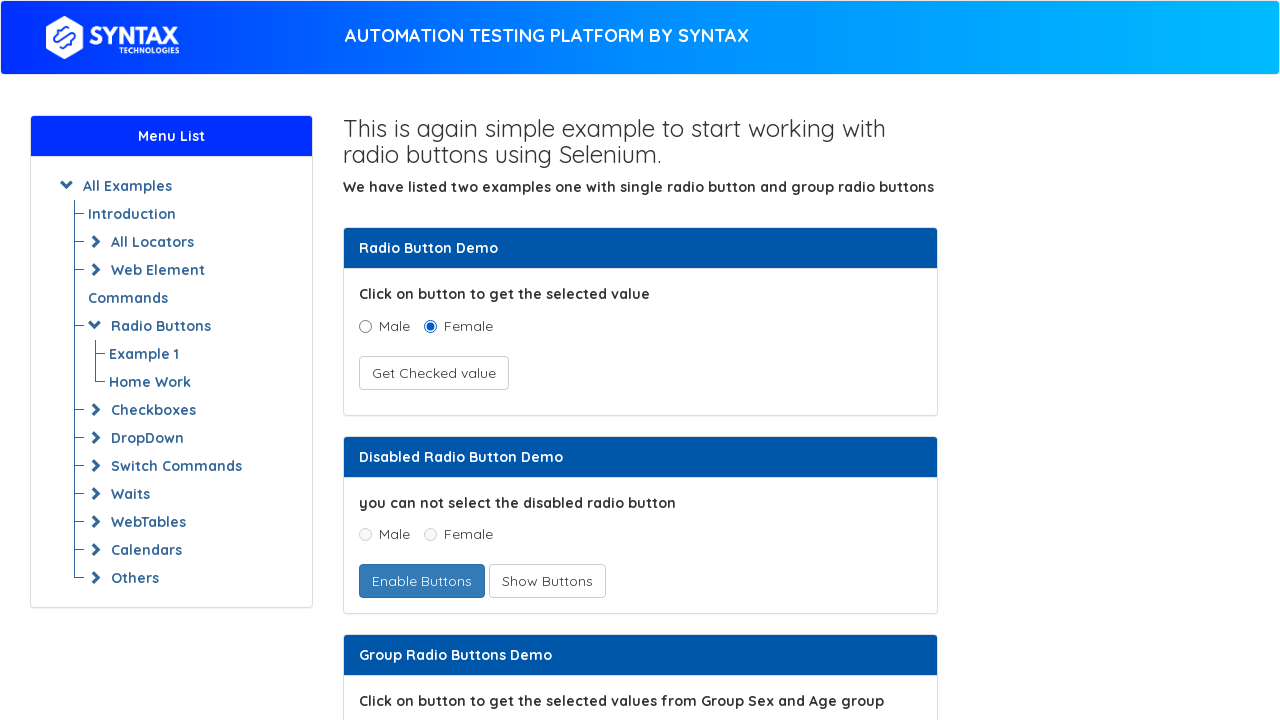

Found link with text: Example 1
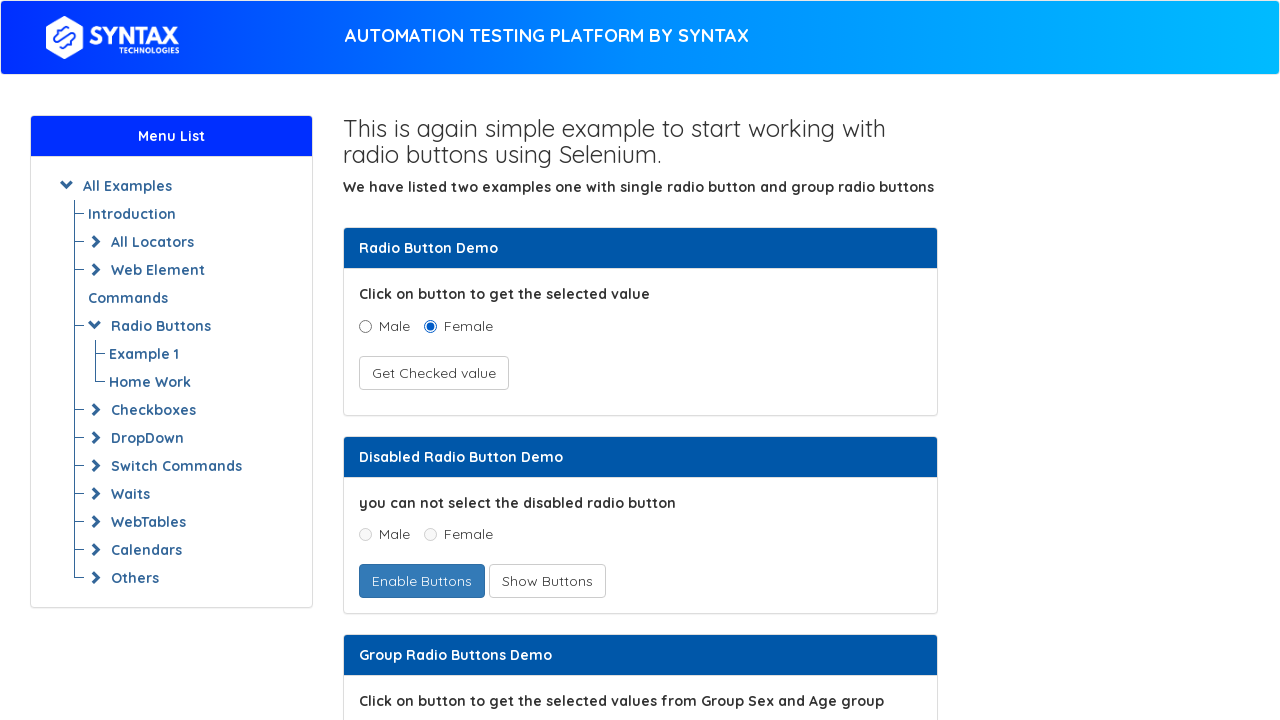

Found link with text: Calendars
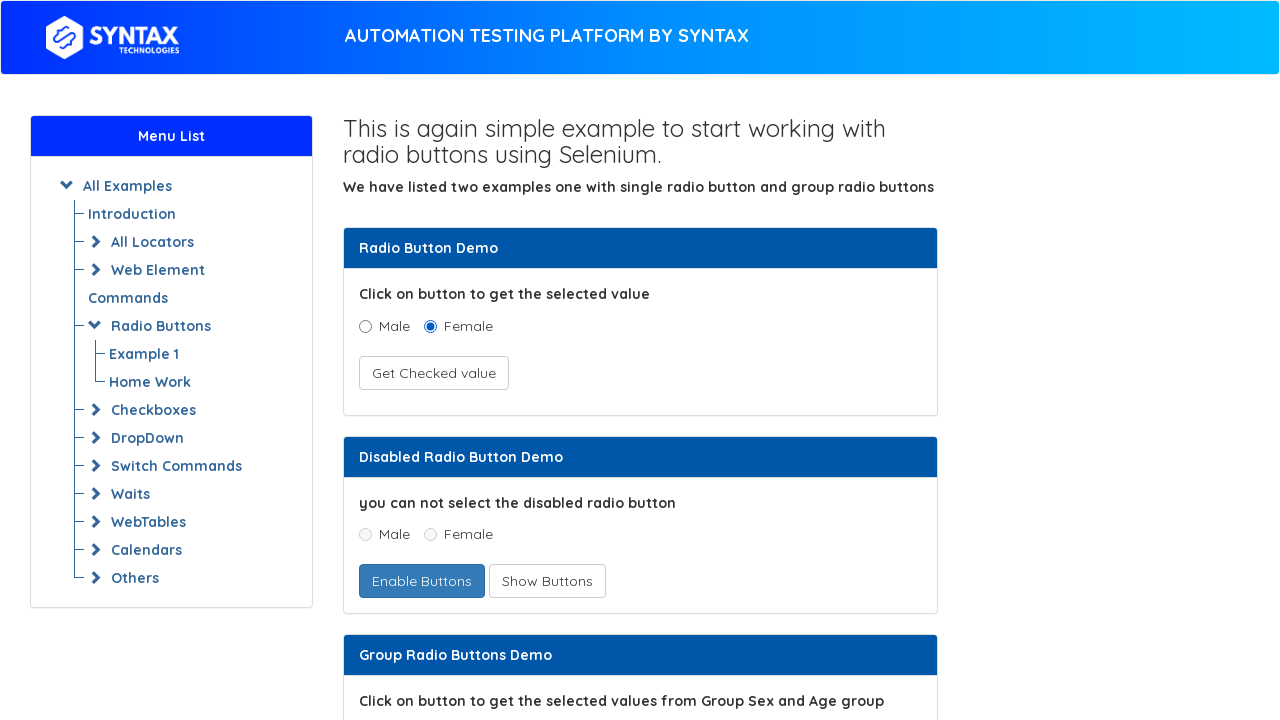

Found link with text: Date Picker
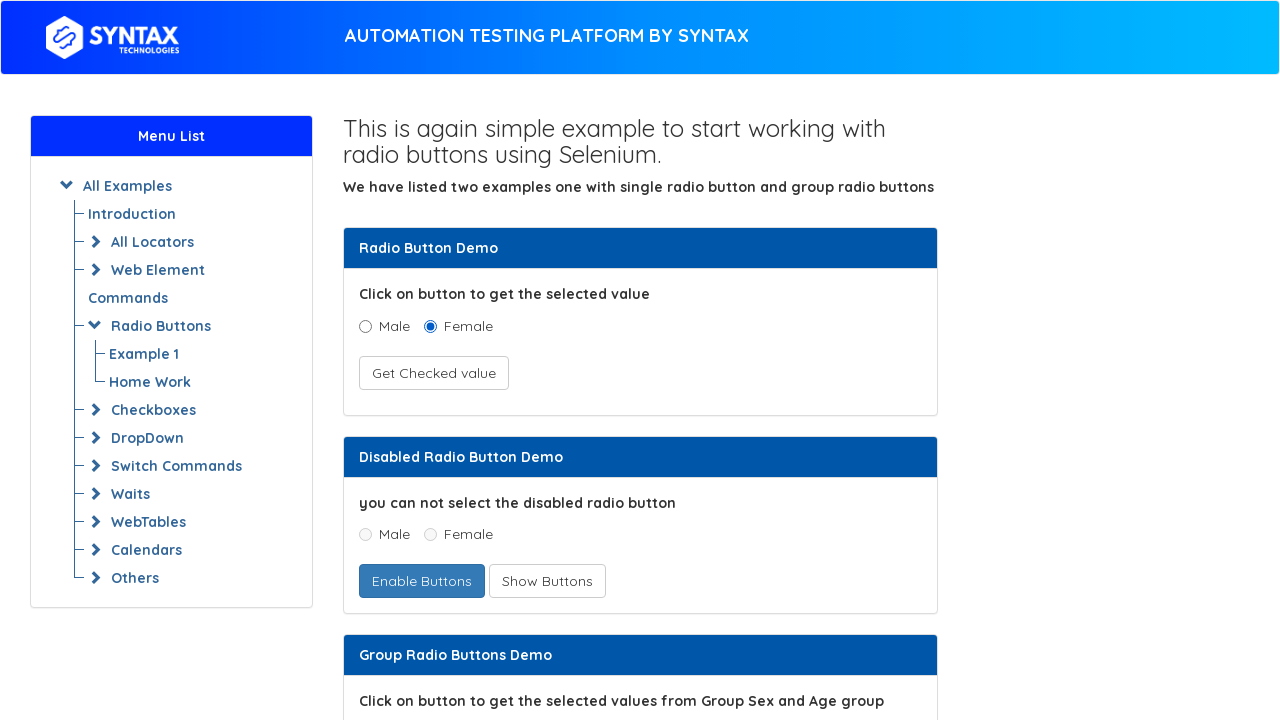

Found link with text: Example 1
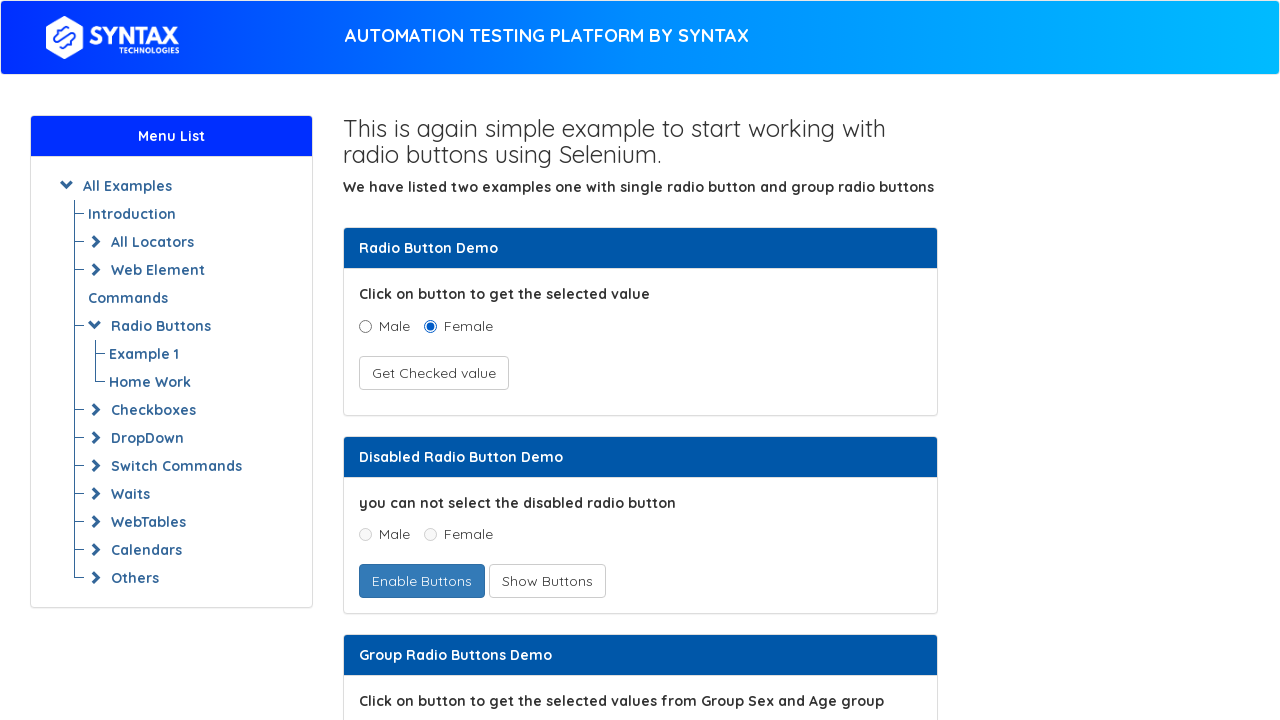

Found link with text: Home Work
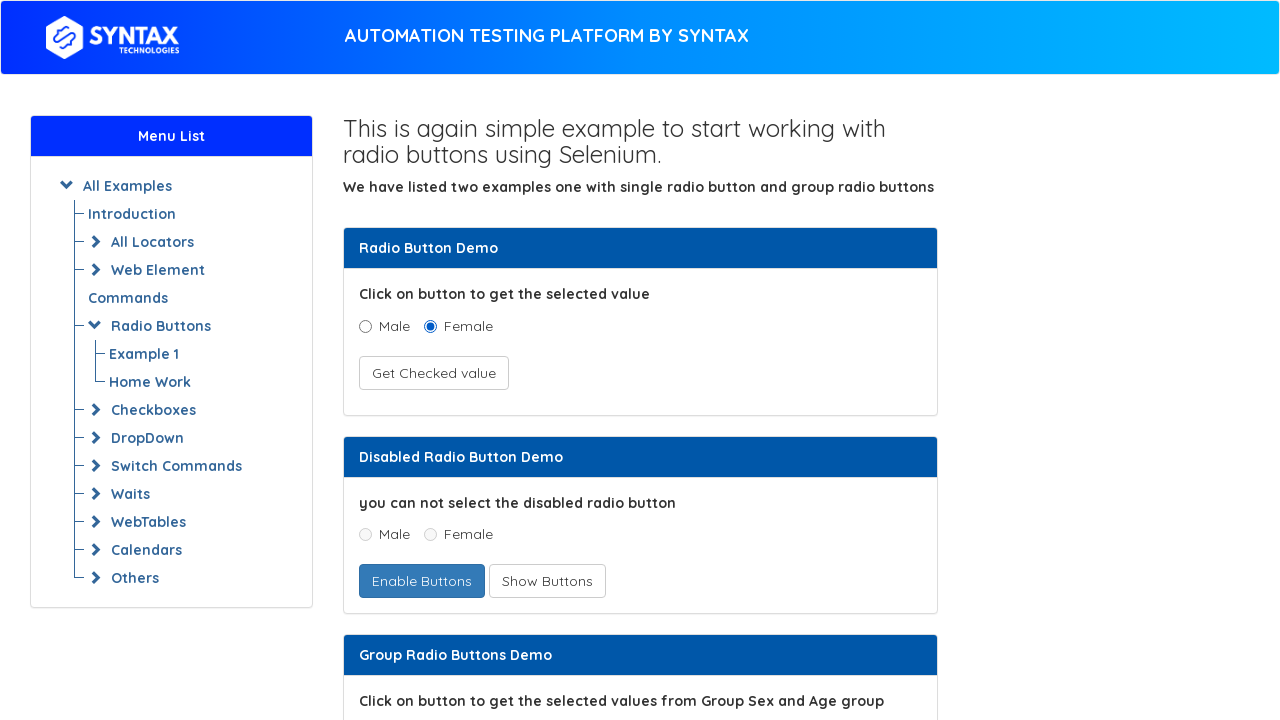

Found link with text: Navigational Calendar
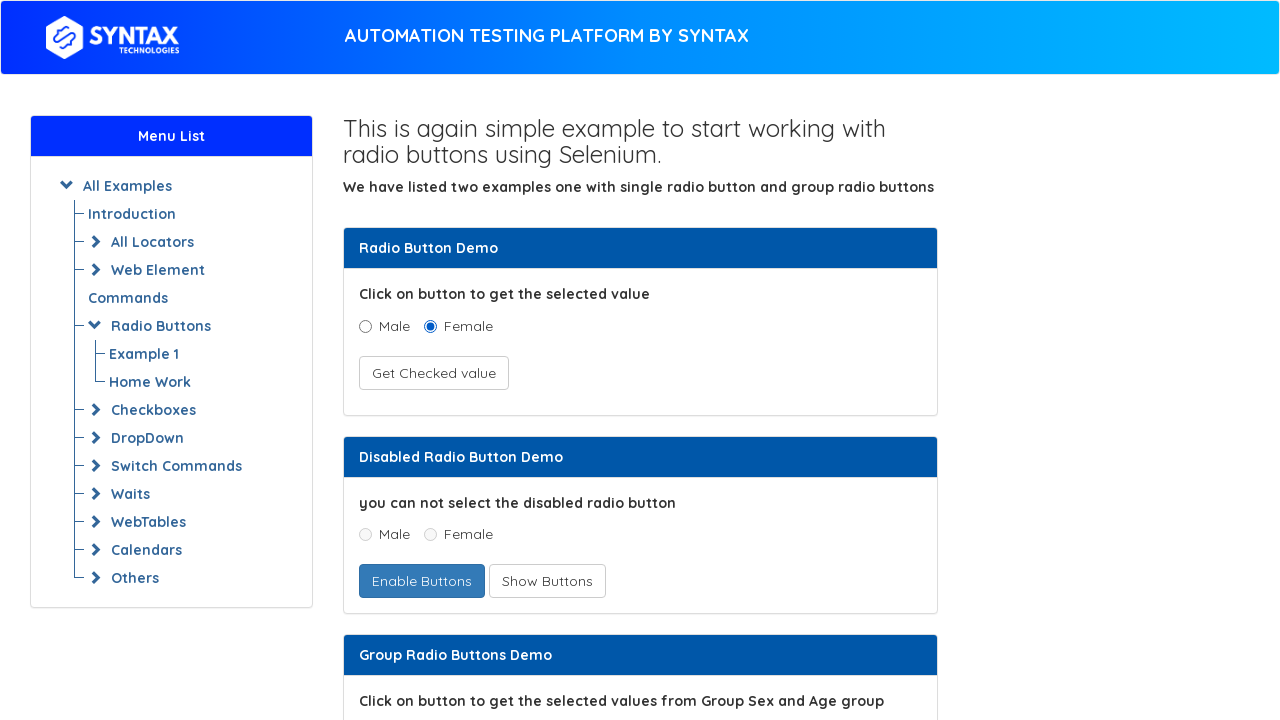

Found link with text: Example 1
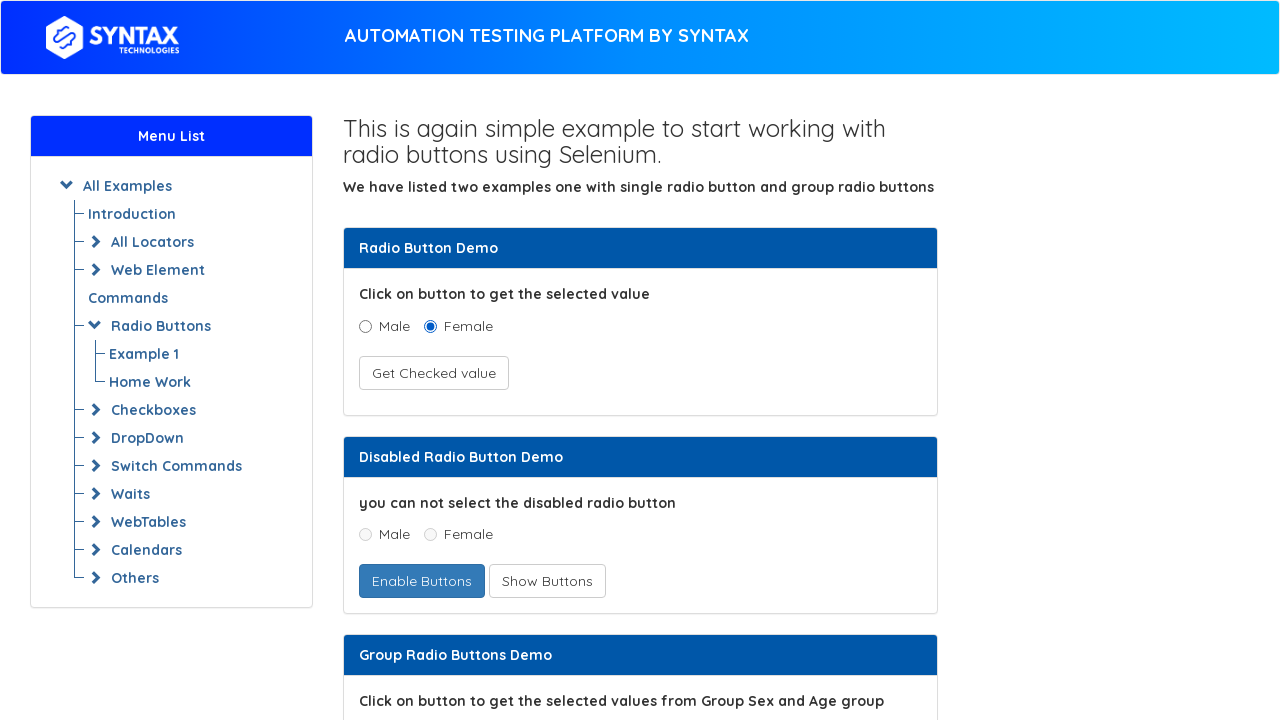

Found link with text: Home Work
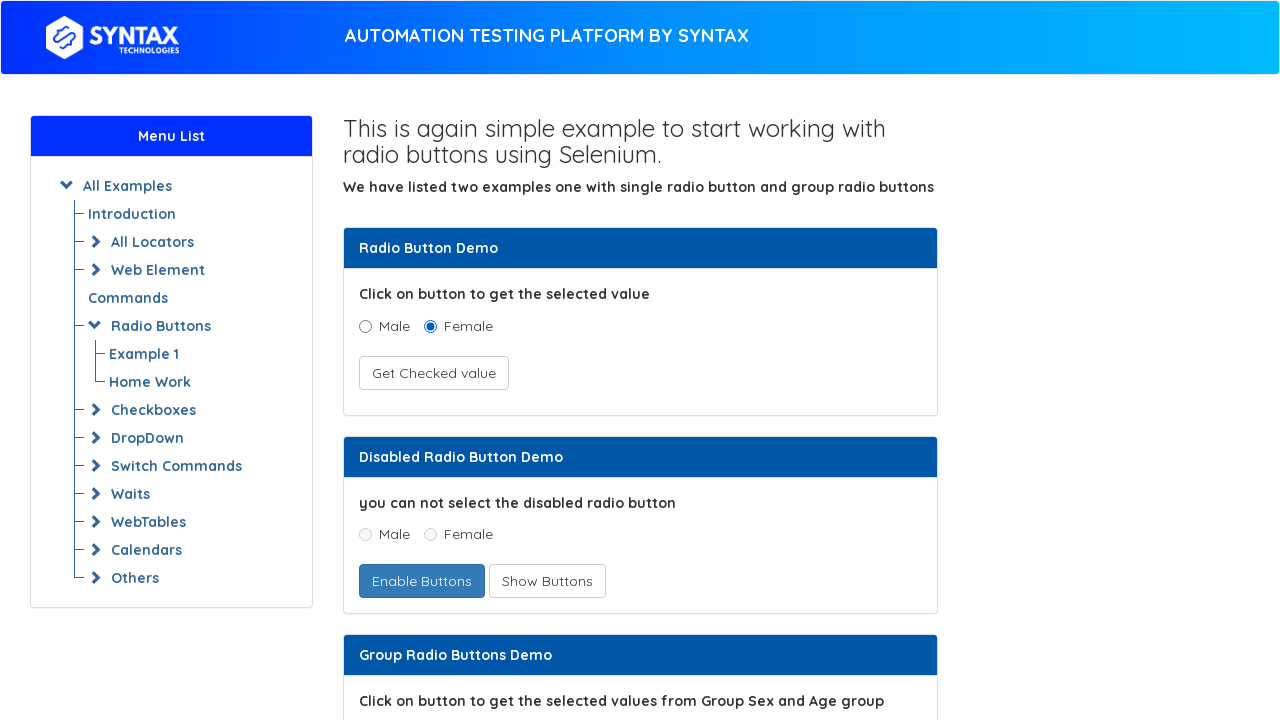

Found link with text: Others
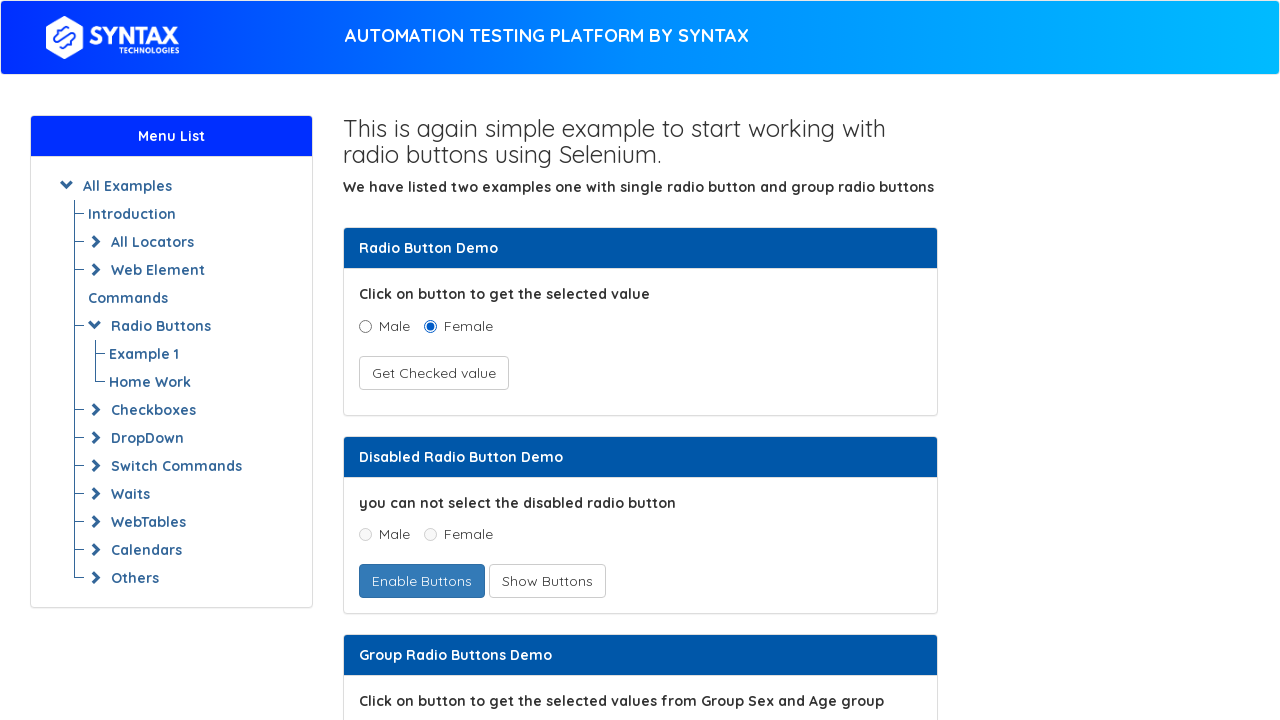

Found link with text: Action Class
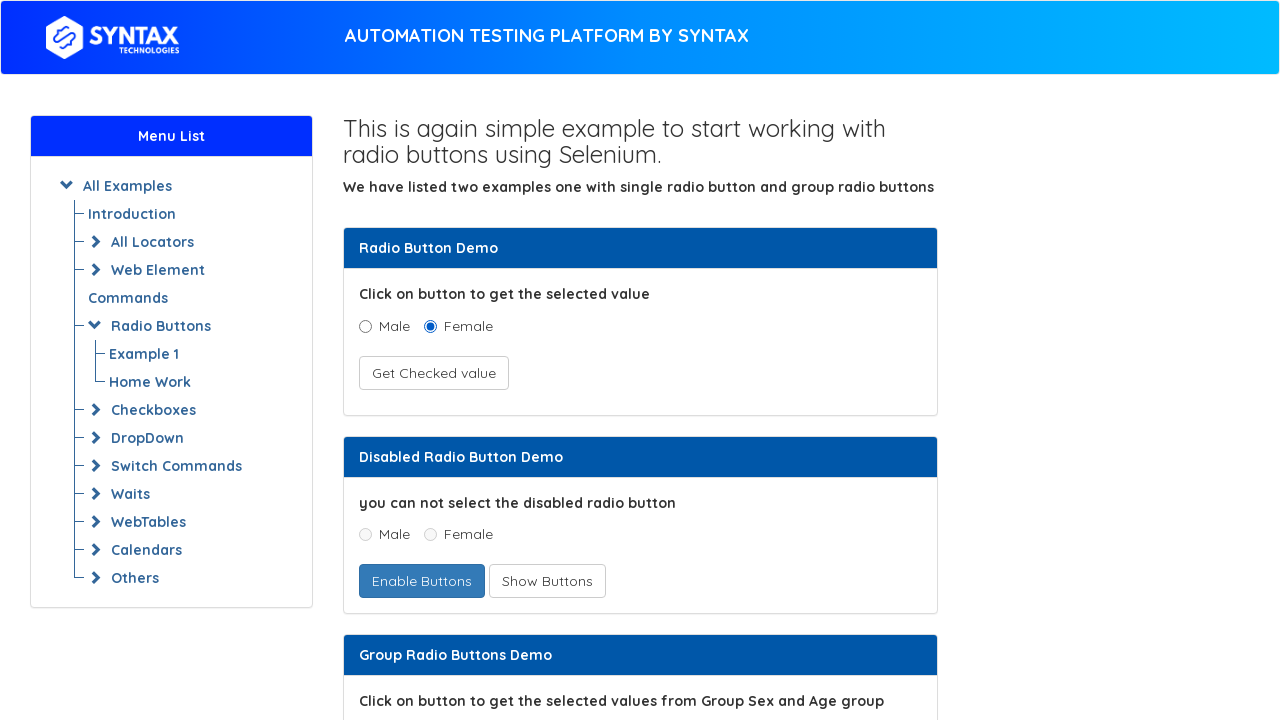

Found link with text: Example 1
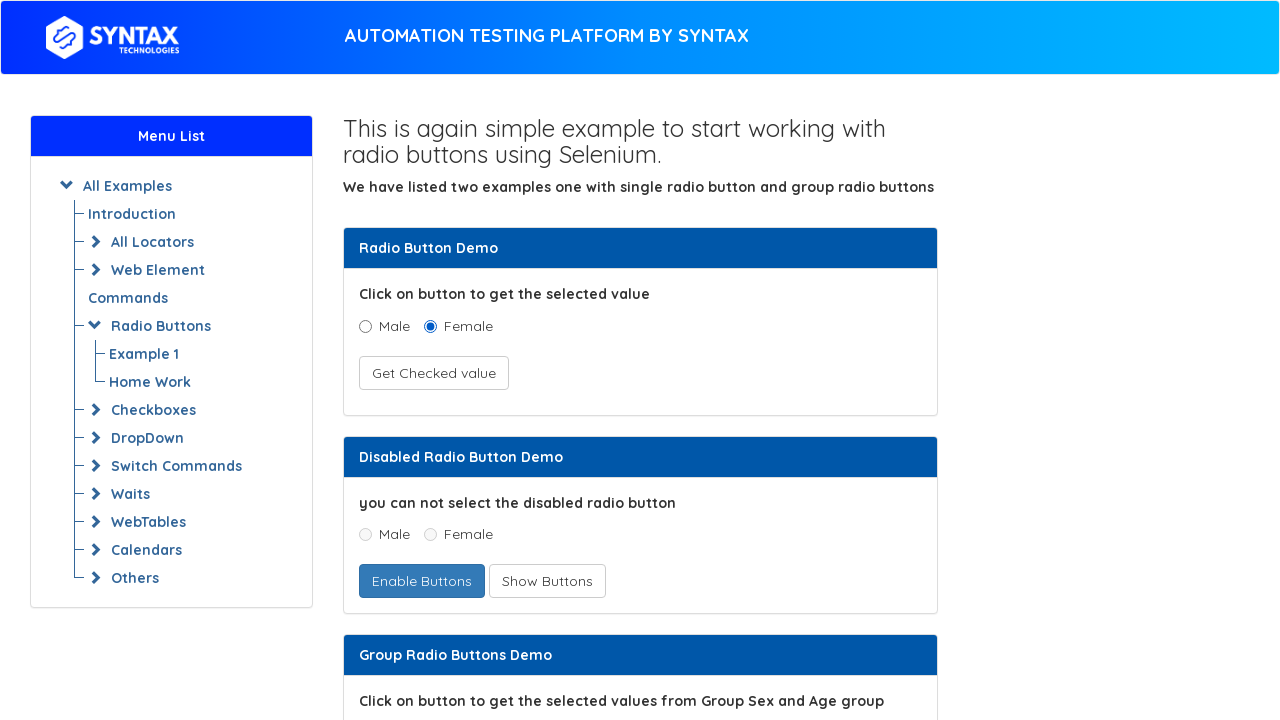

Found link with text: Example 2
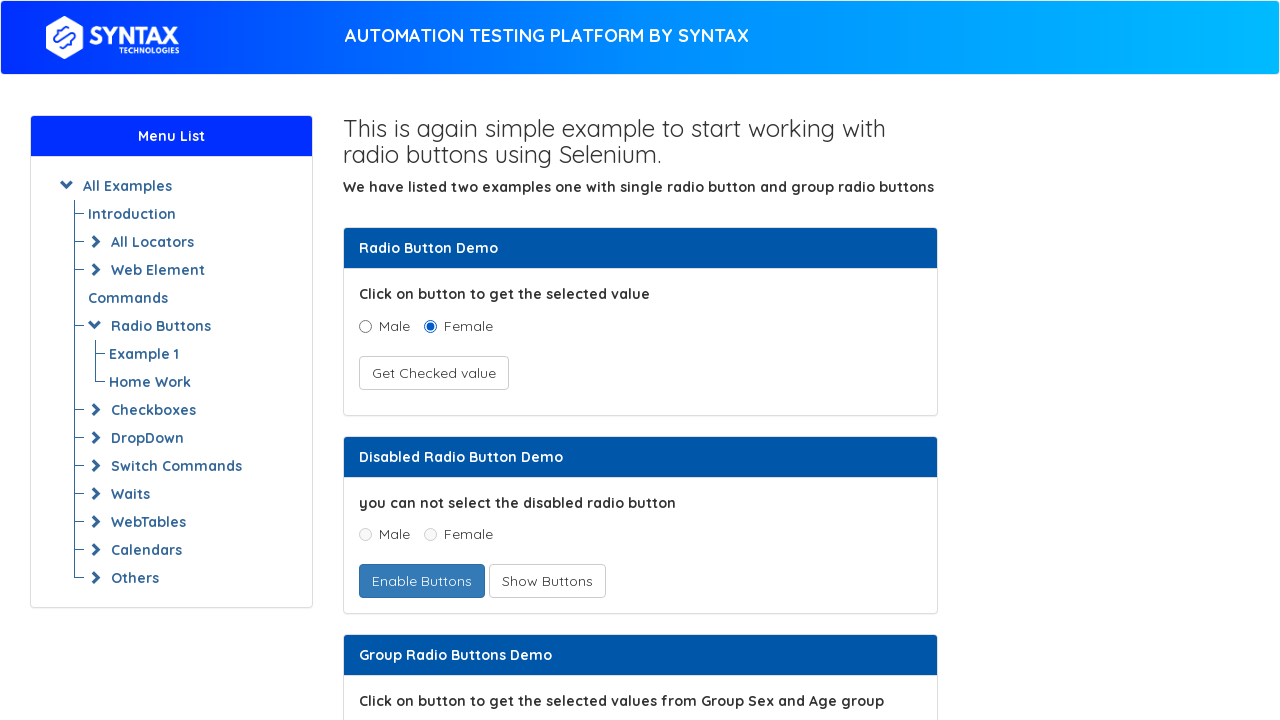

Found link with text: File Upload
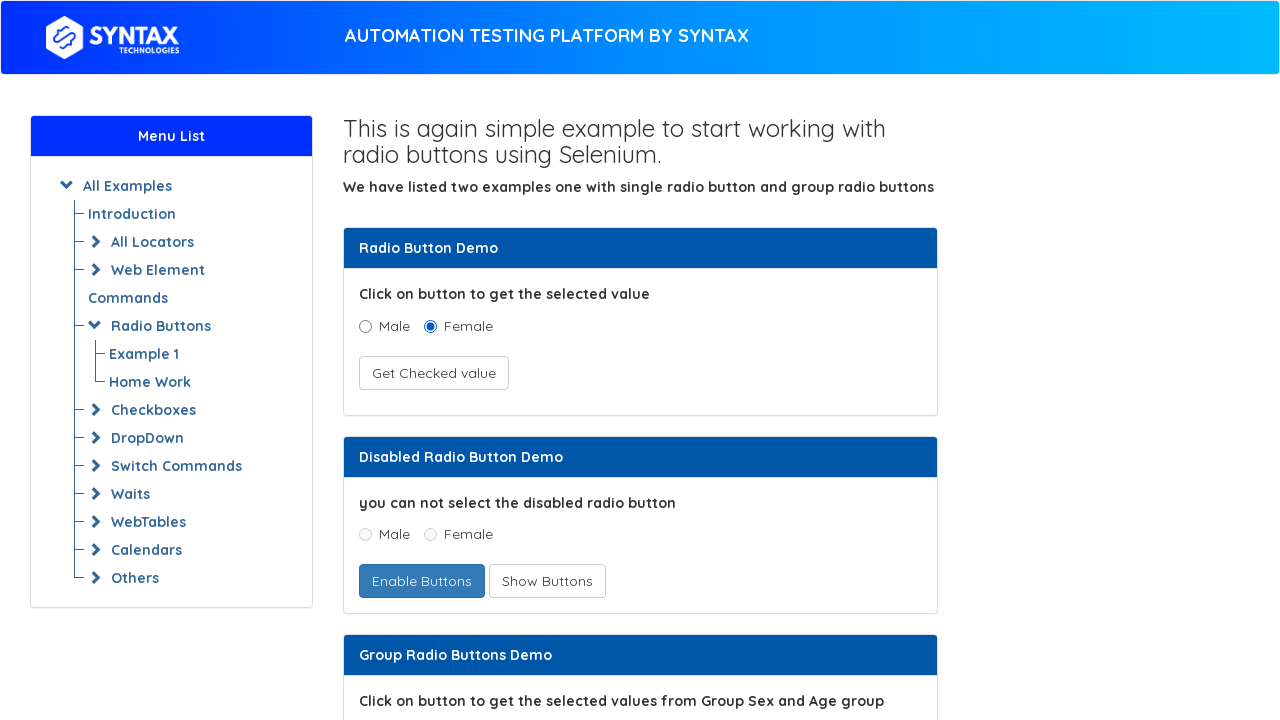

Found link with text: Example 1
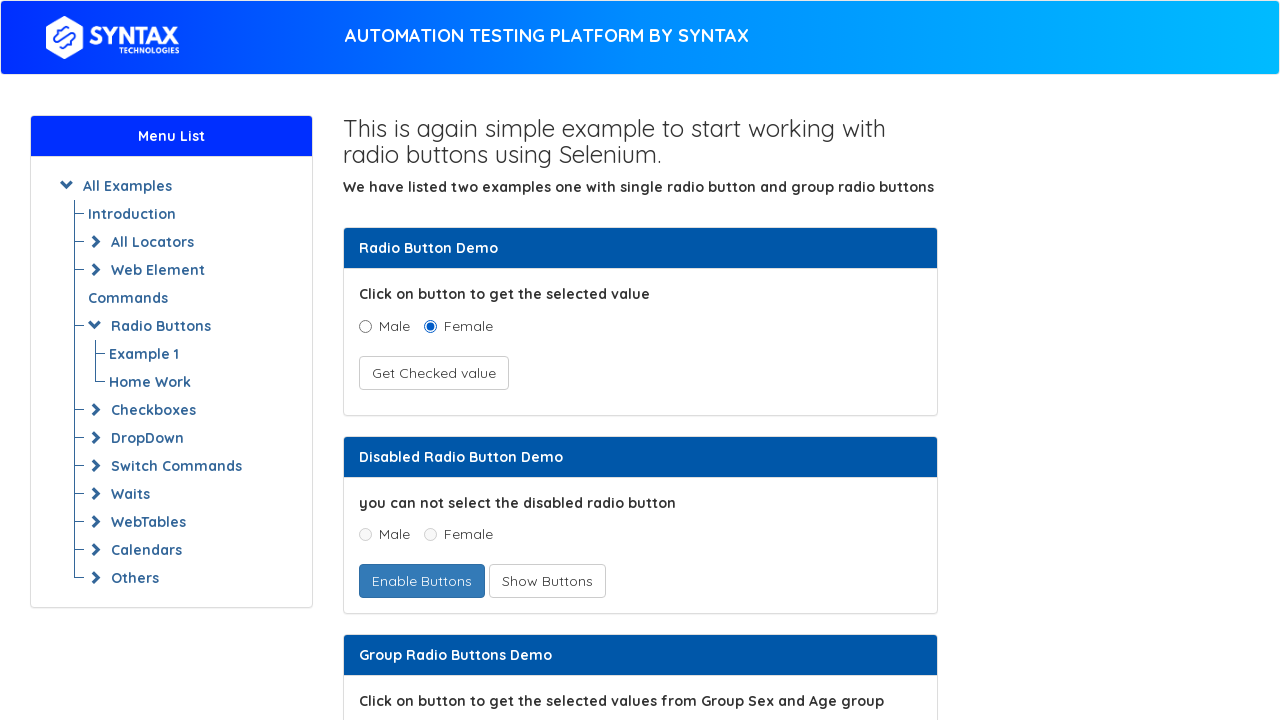

Found link with text: Example 2
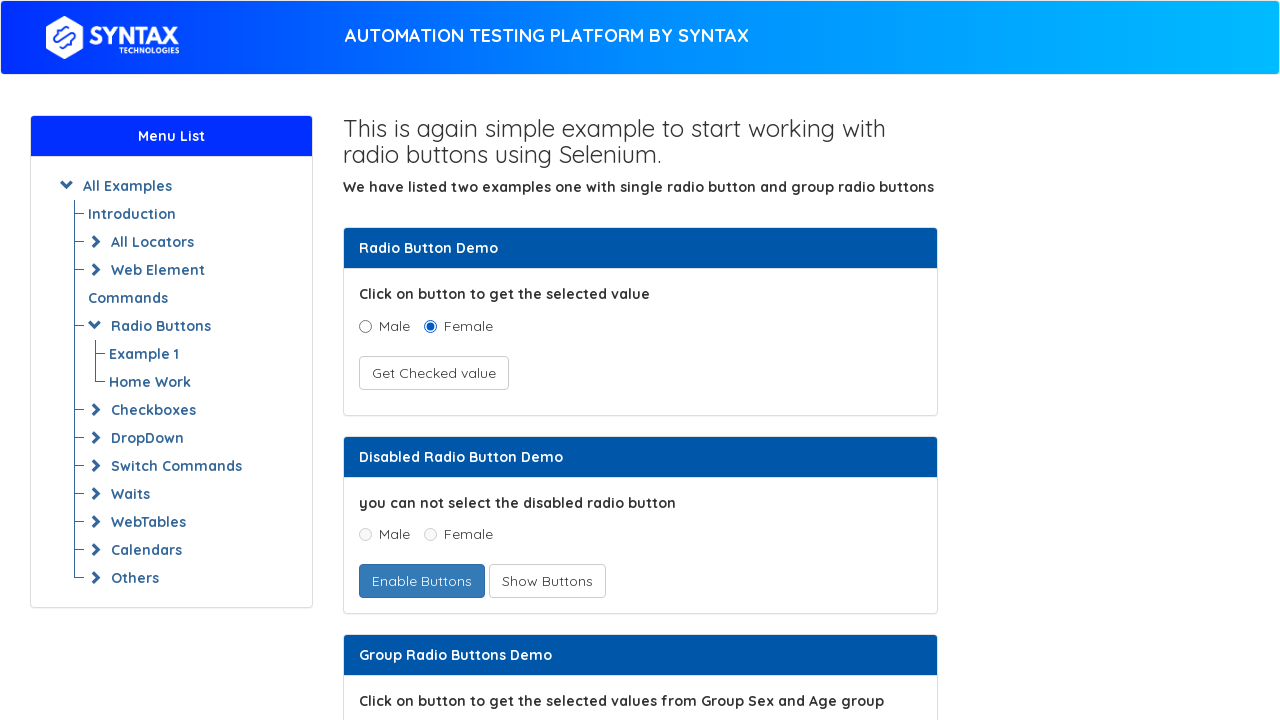

Found link with text: Key Presses
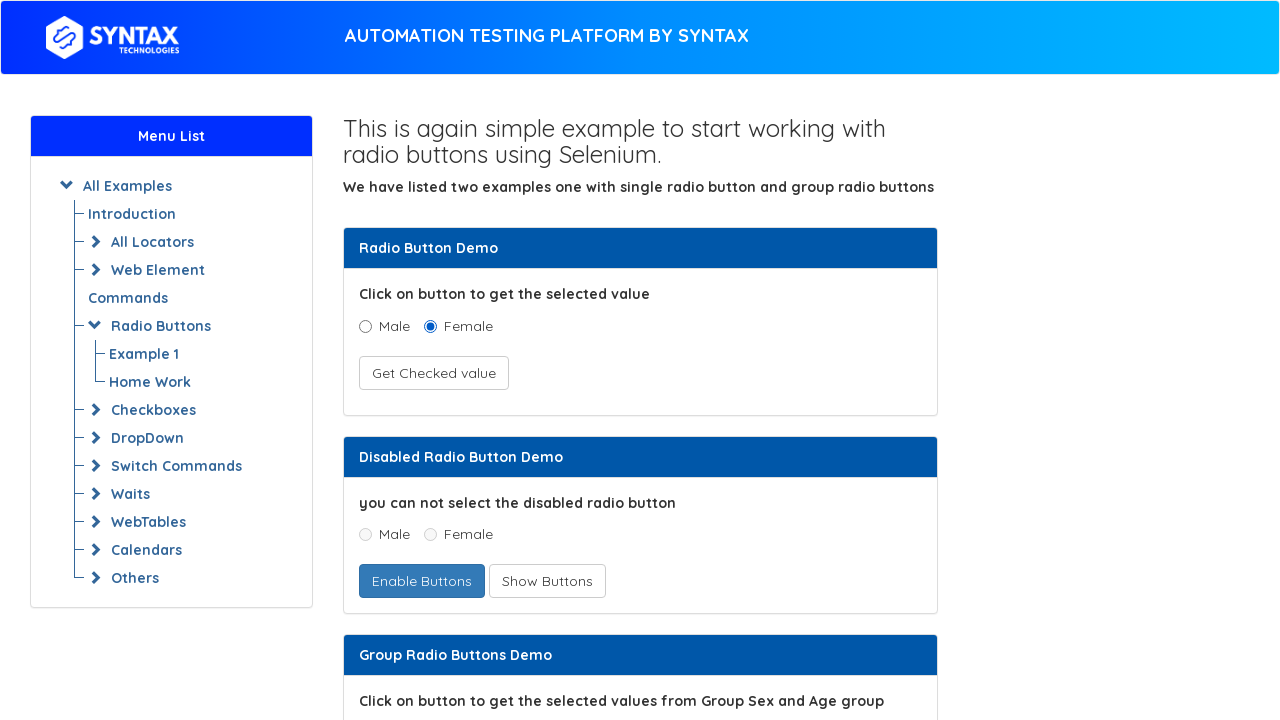

Found link with text: Example 1
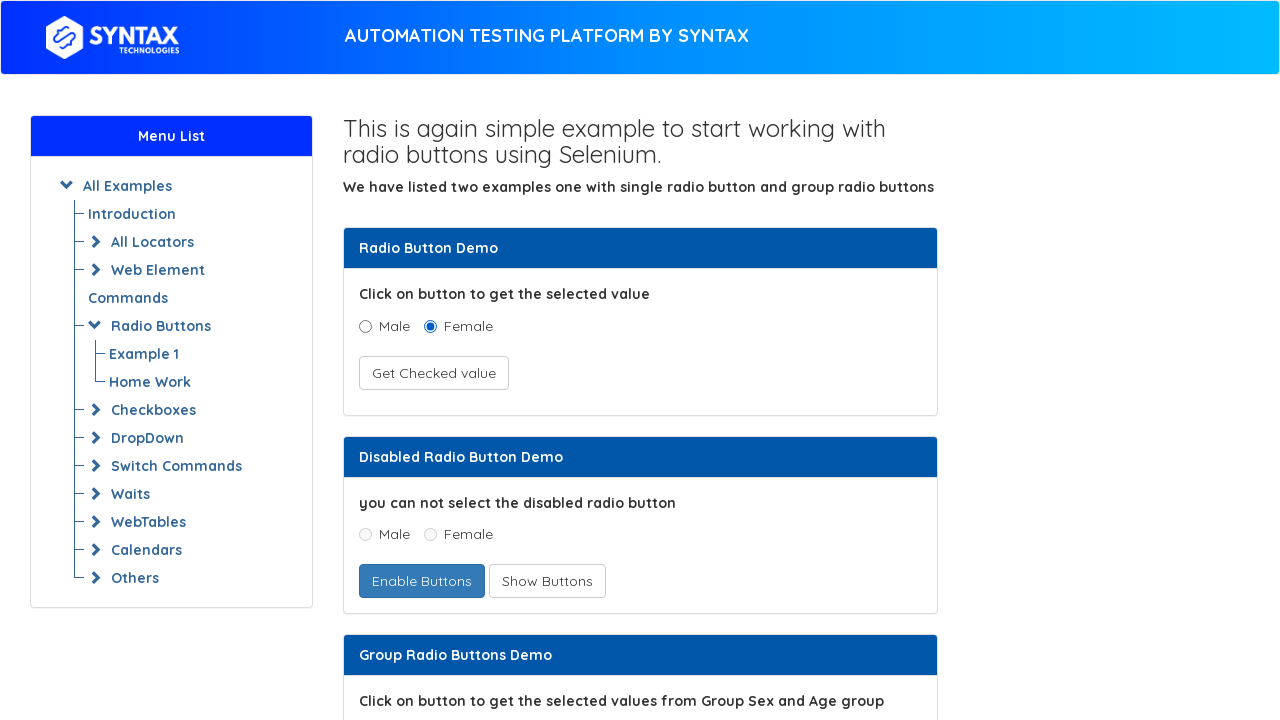

Found link with text: Example 2
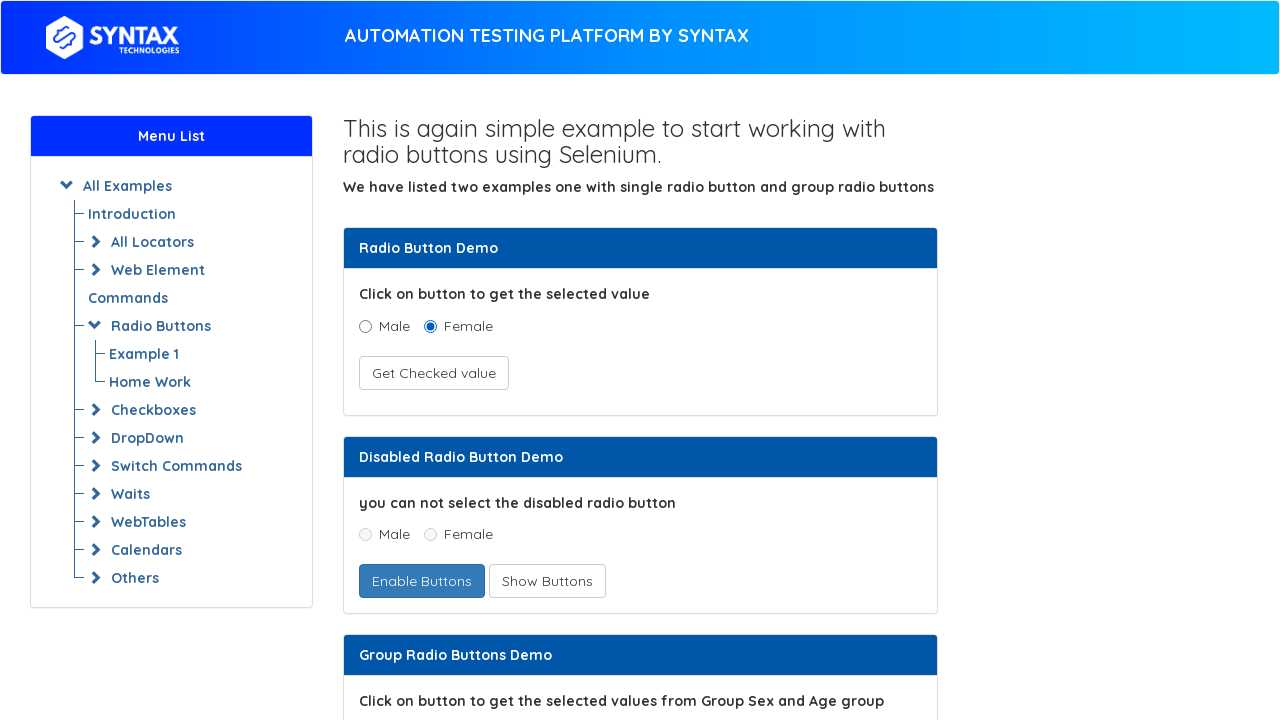

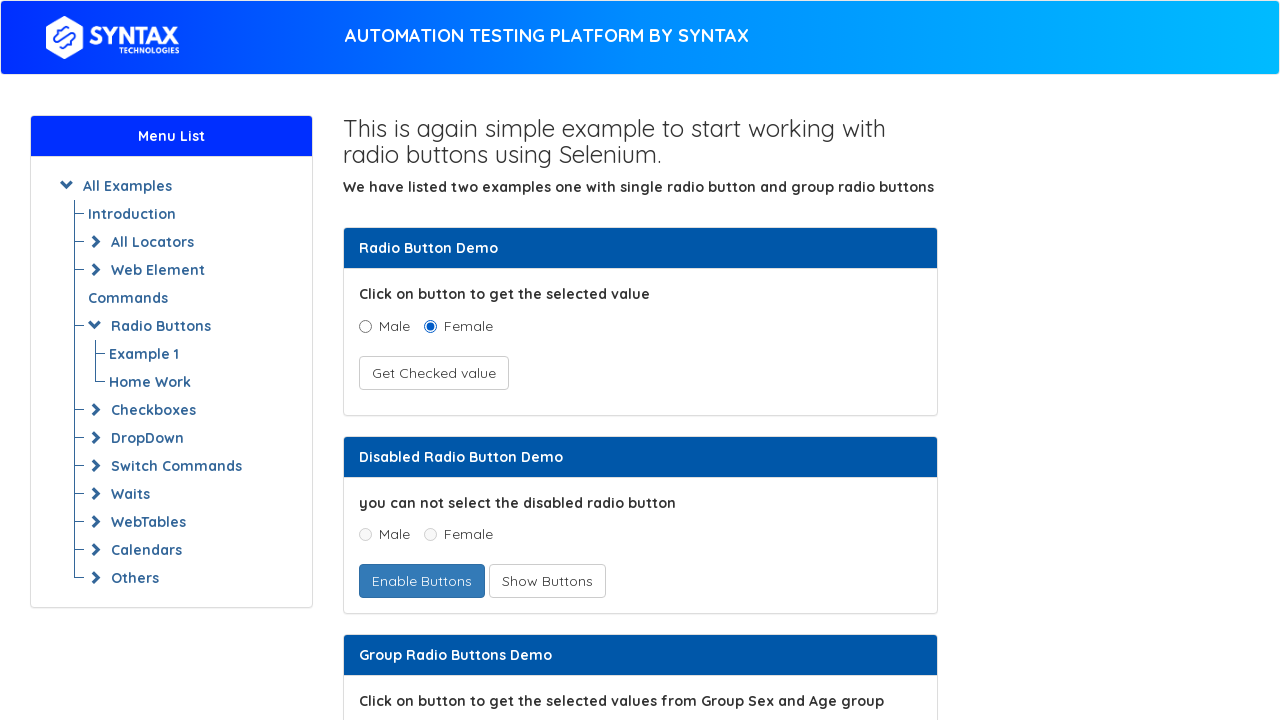